Tests a large form by filling all input fields with the letter "T" and clicking the submit button

Starting URL: http://suninjuly.github.io/huge_form.html

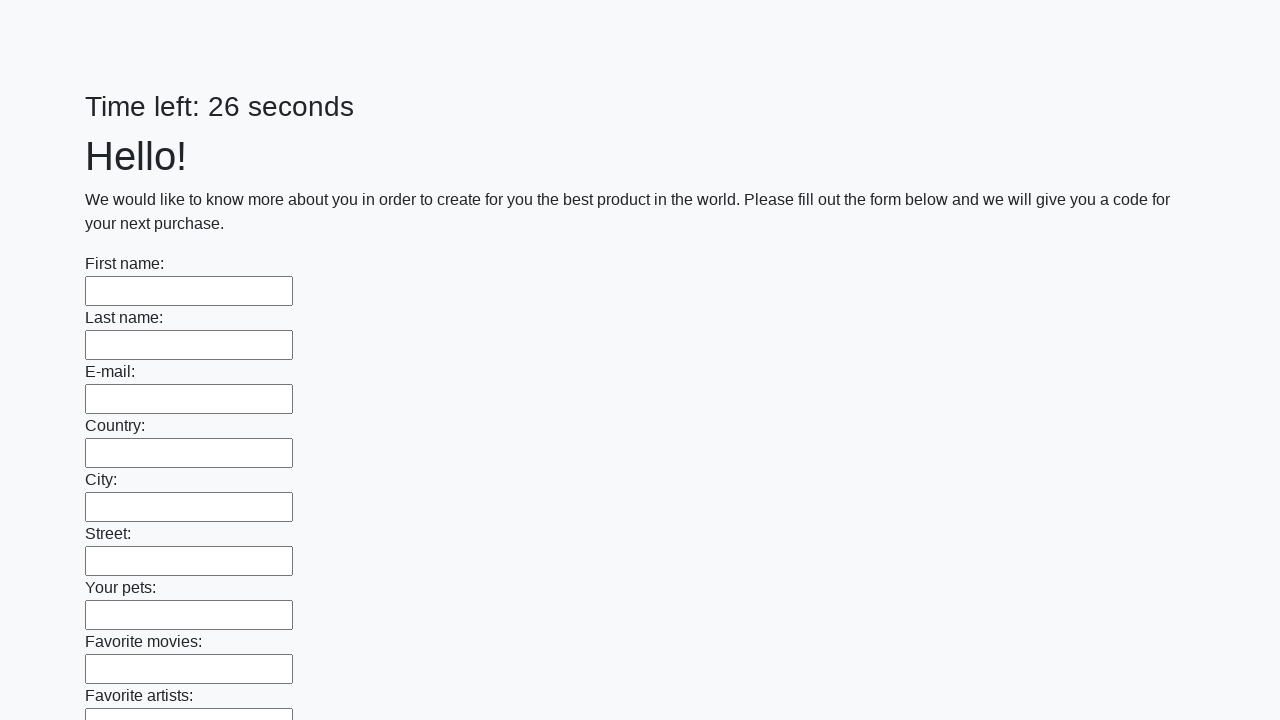

Located all input elements on the huge form
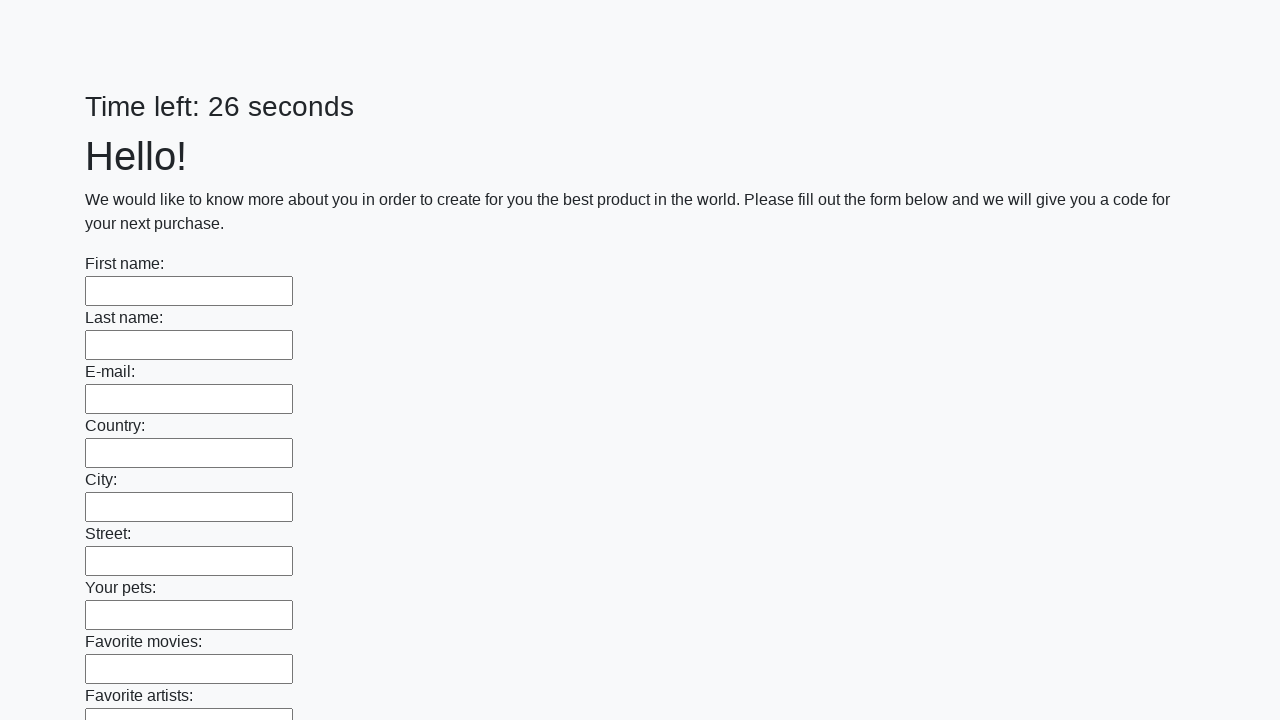

Filled an input field with 'T' on input >> nth=0
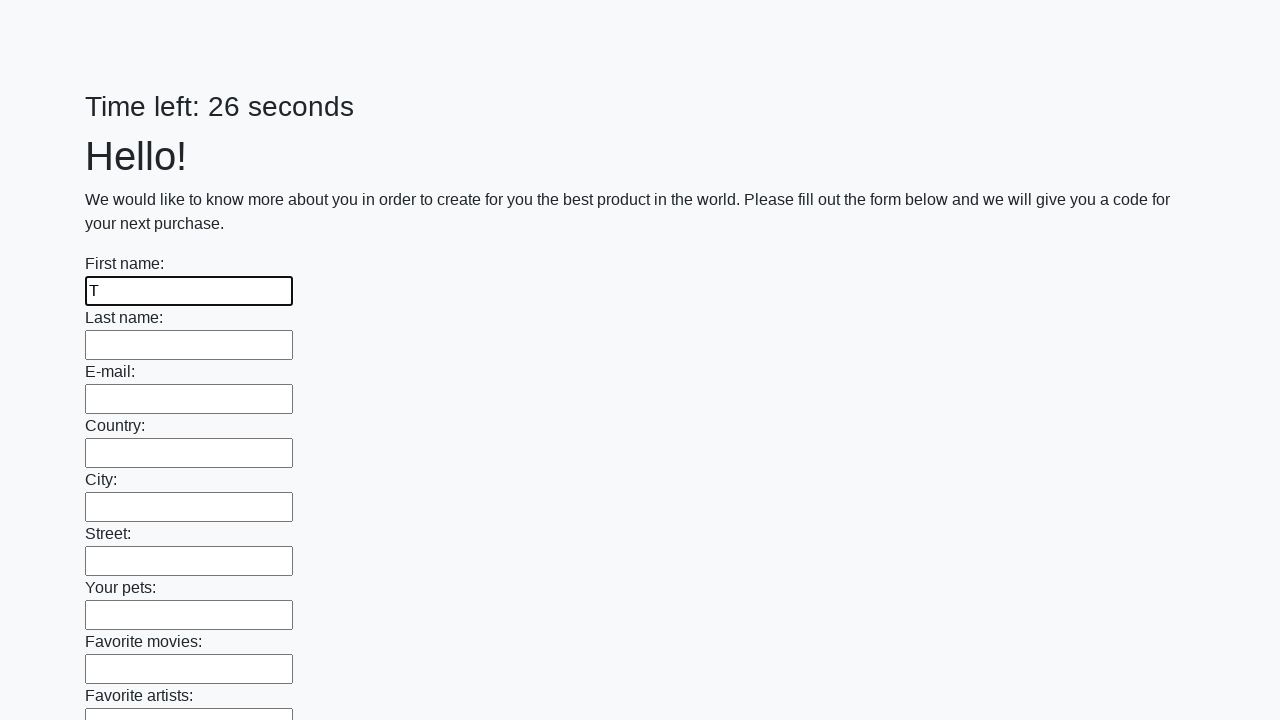

Filled an input field with 'T' on input >> nth=1
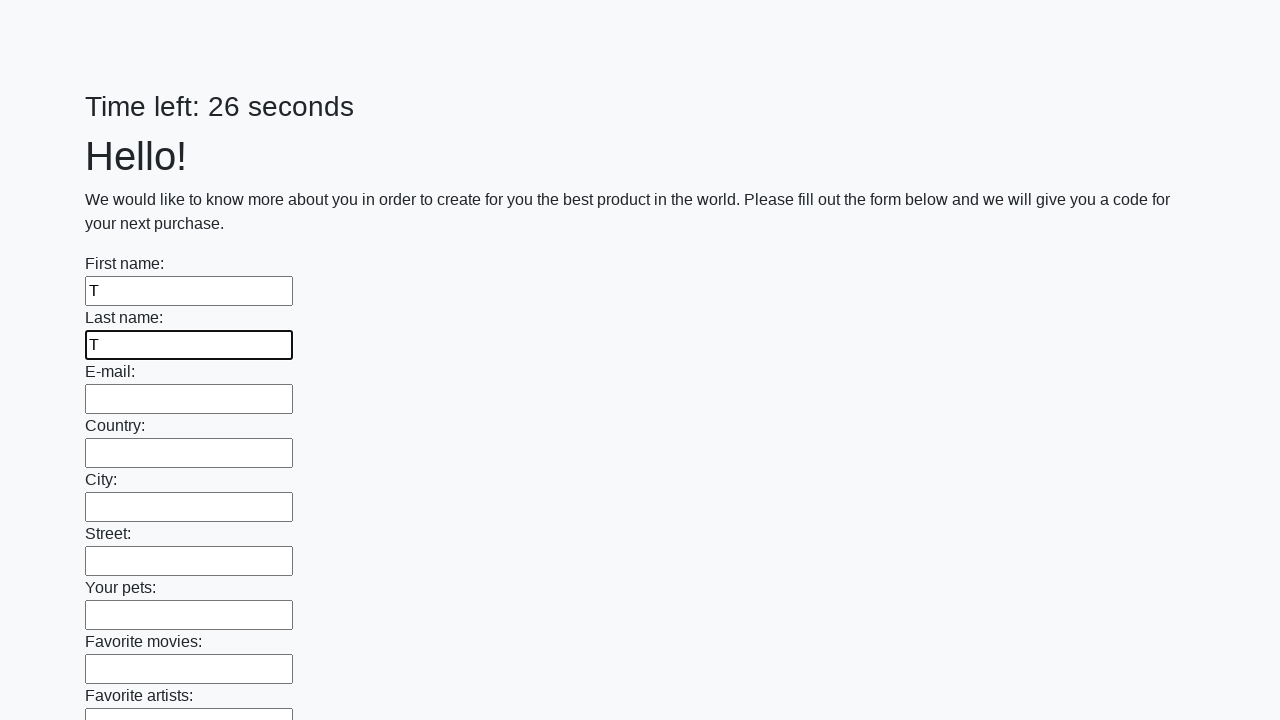

Filled an input field with 'T' on input >> nth=2
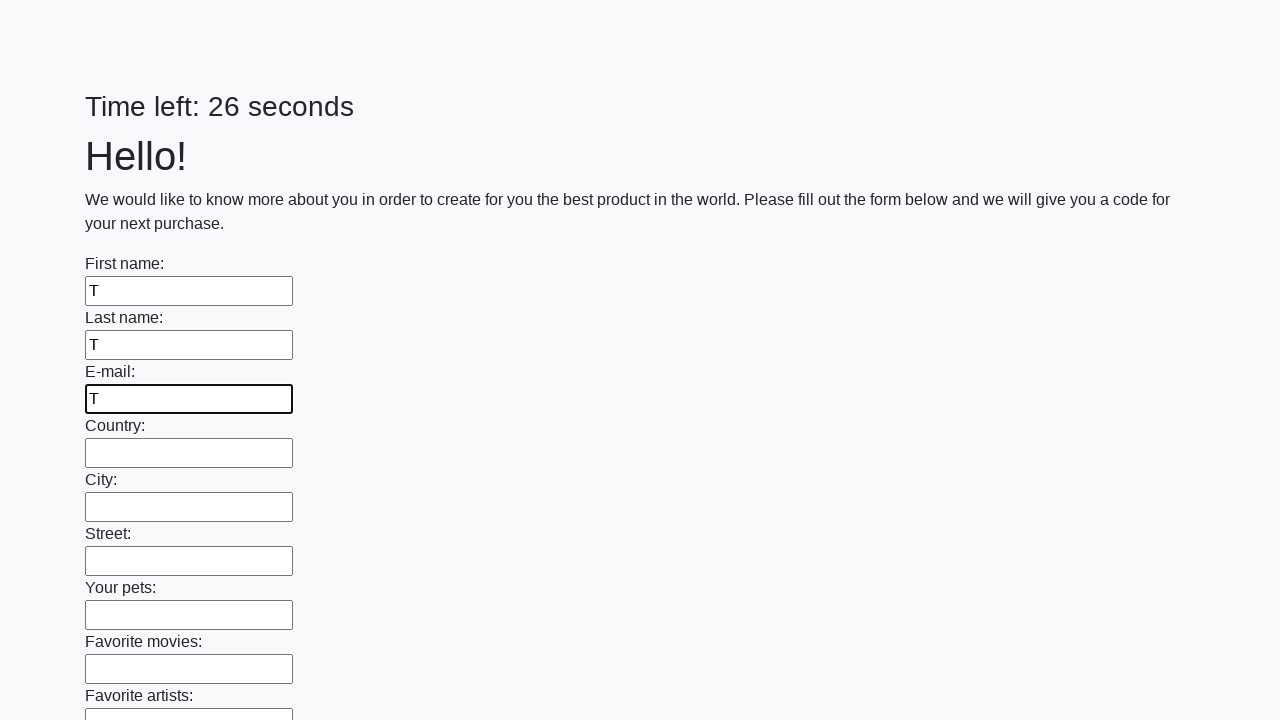

Filled an input field with 'T' on input >> nth=3
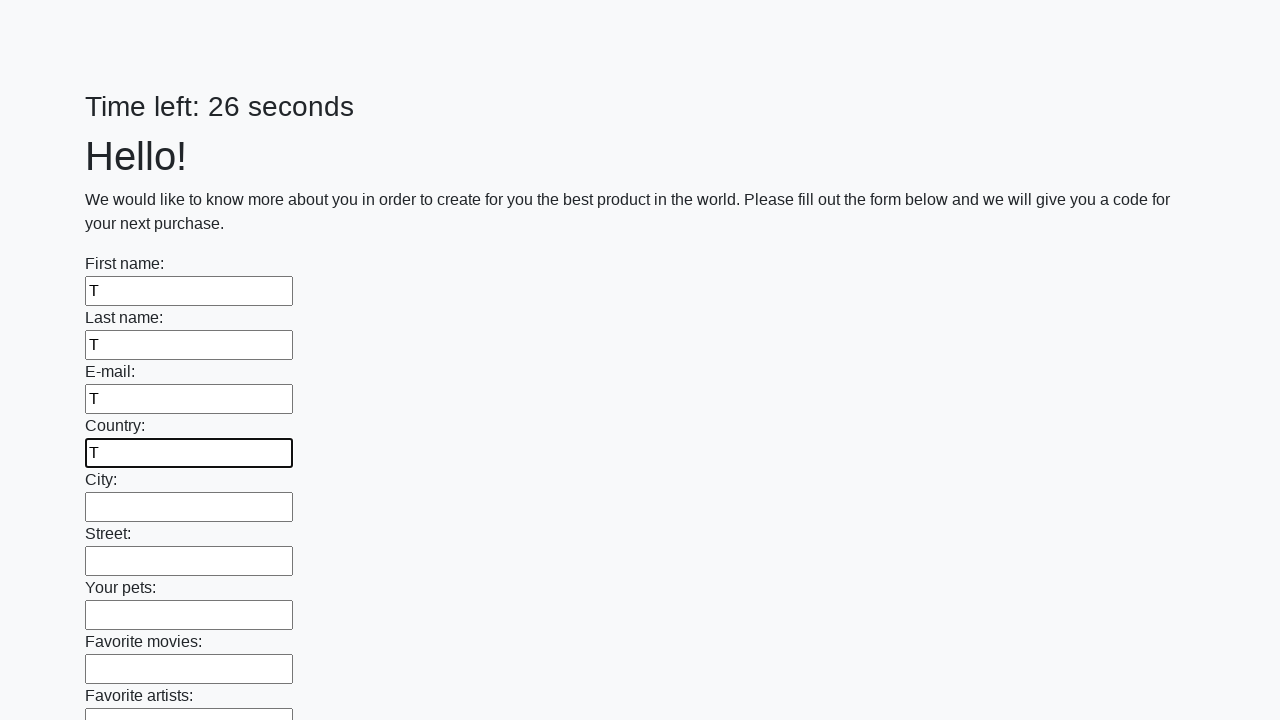

Filled an input field with 'T' on input >> nth=4
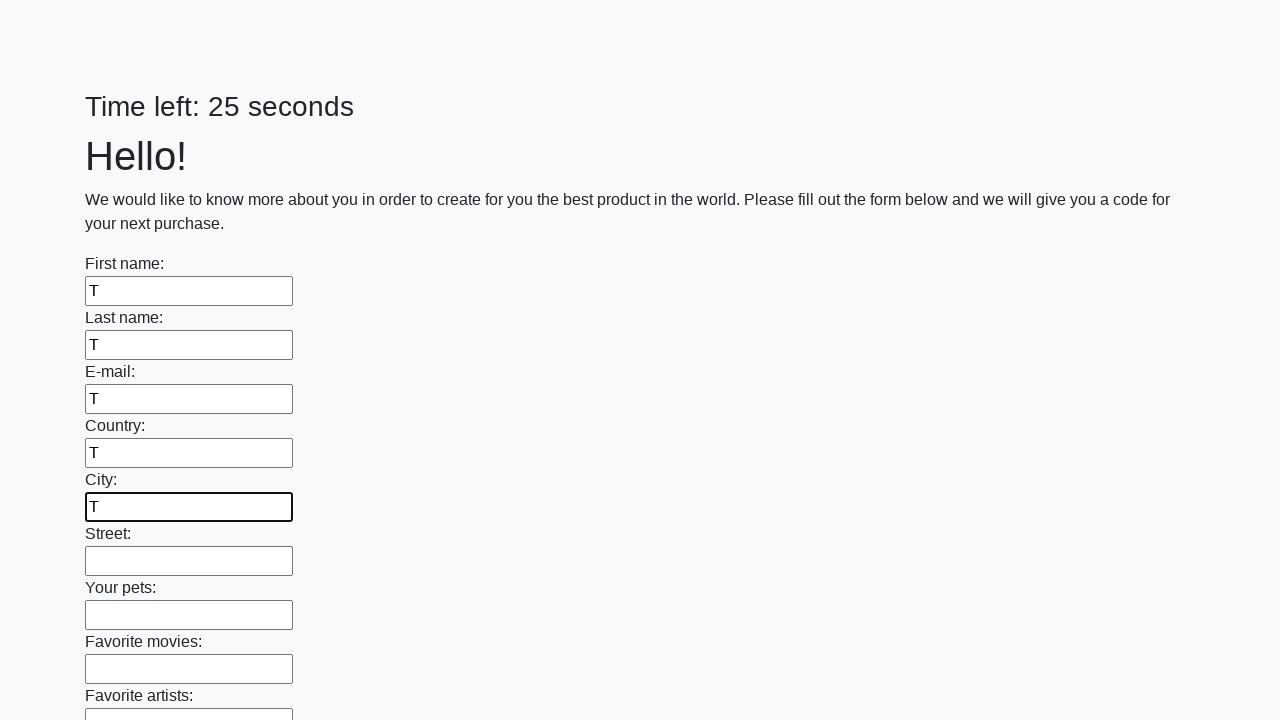

Filled an input field with 'T' on input >> nth=5
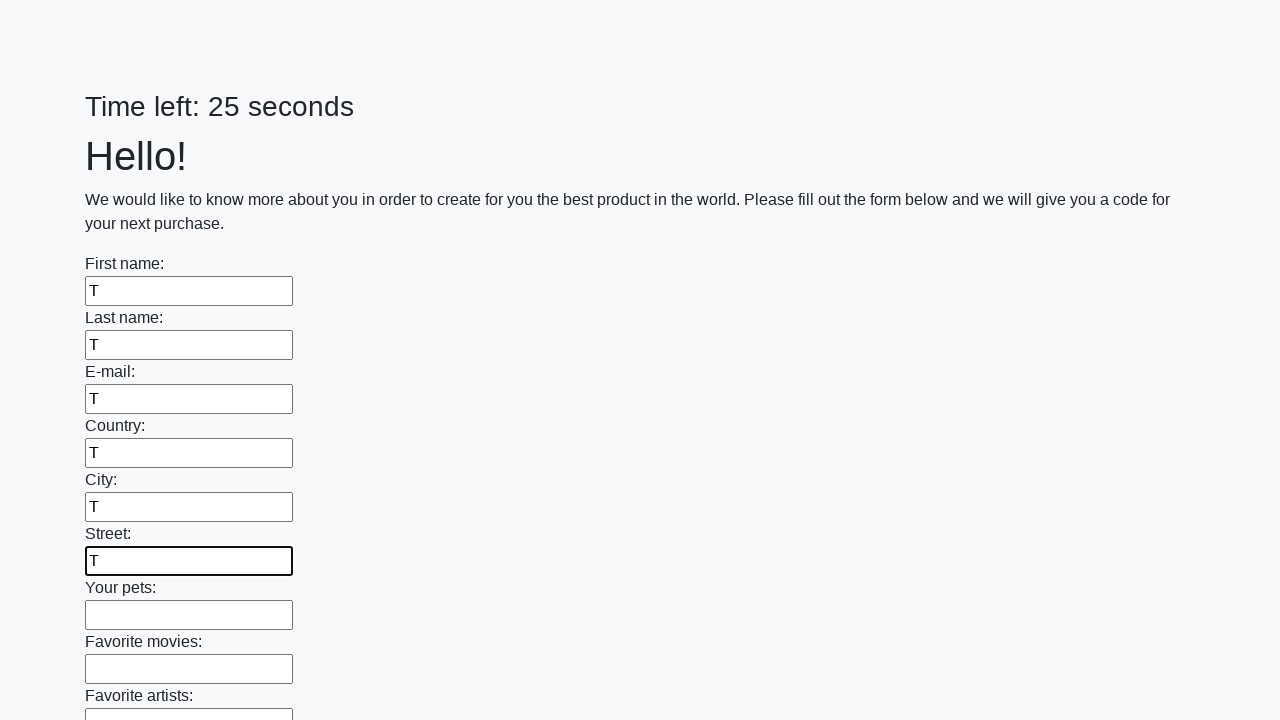

Filled an input field with 'T' on input >> nth=6
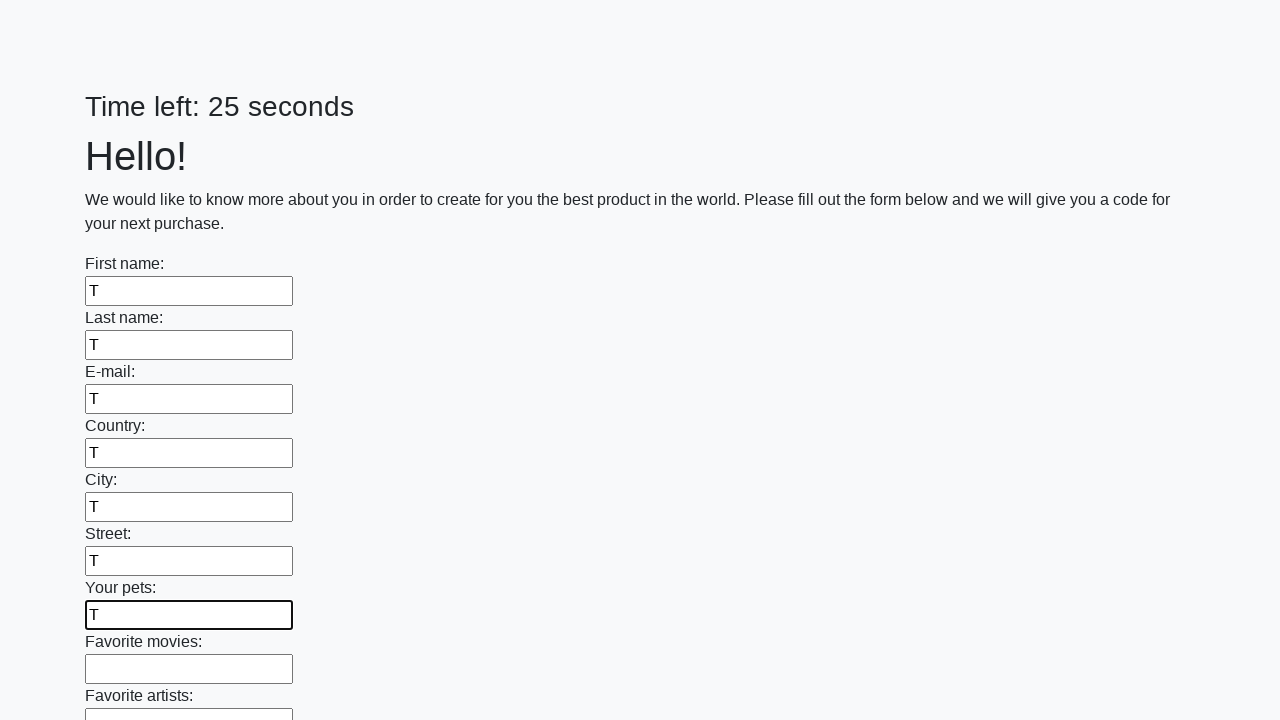

Filled an input field with 'T' on input >> nth=7
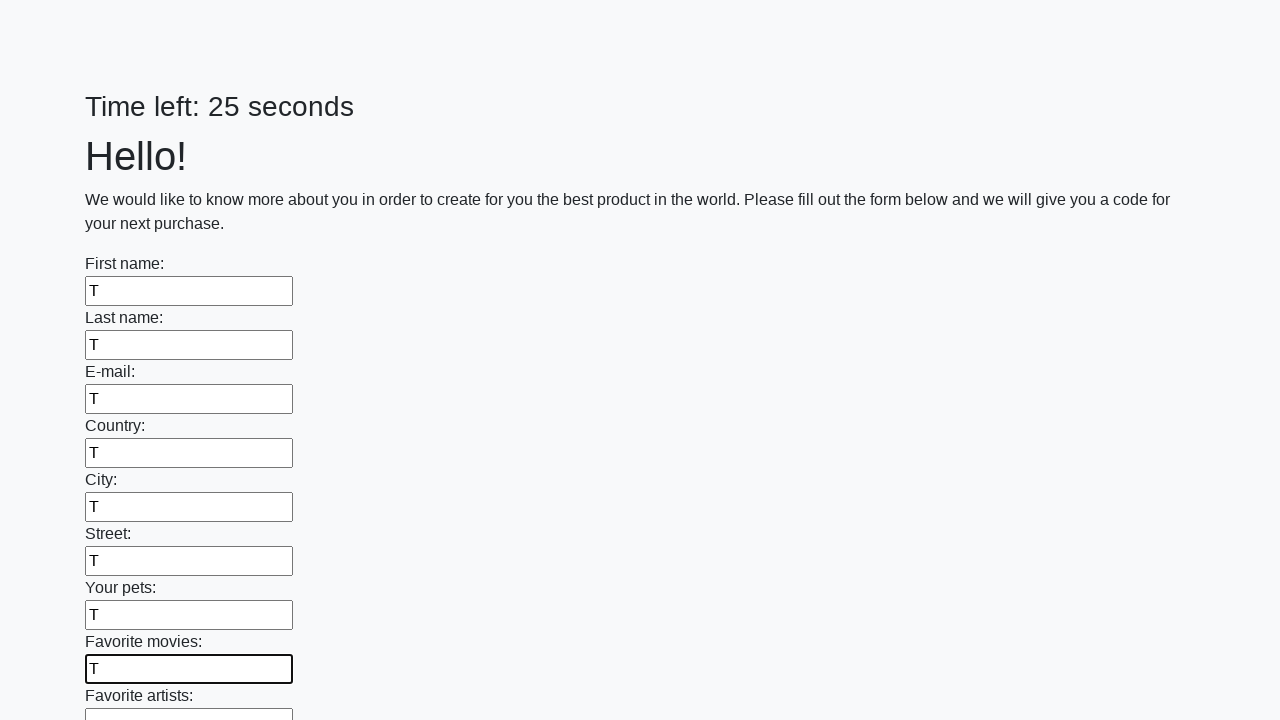

Filled an input field with 'T' on input >> nth=8
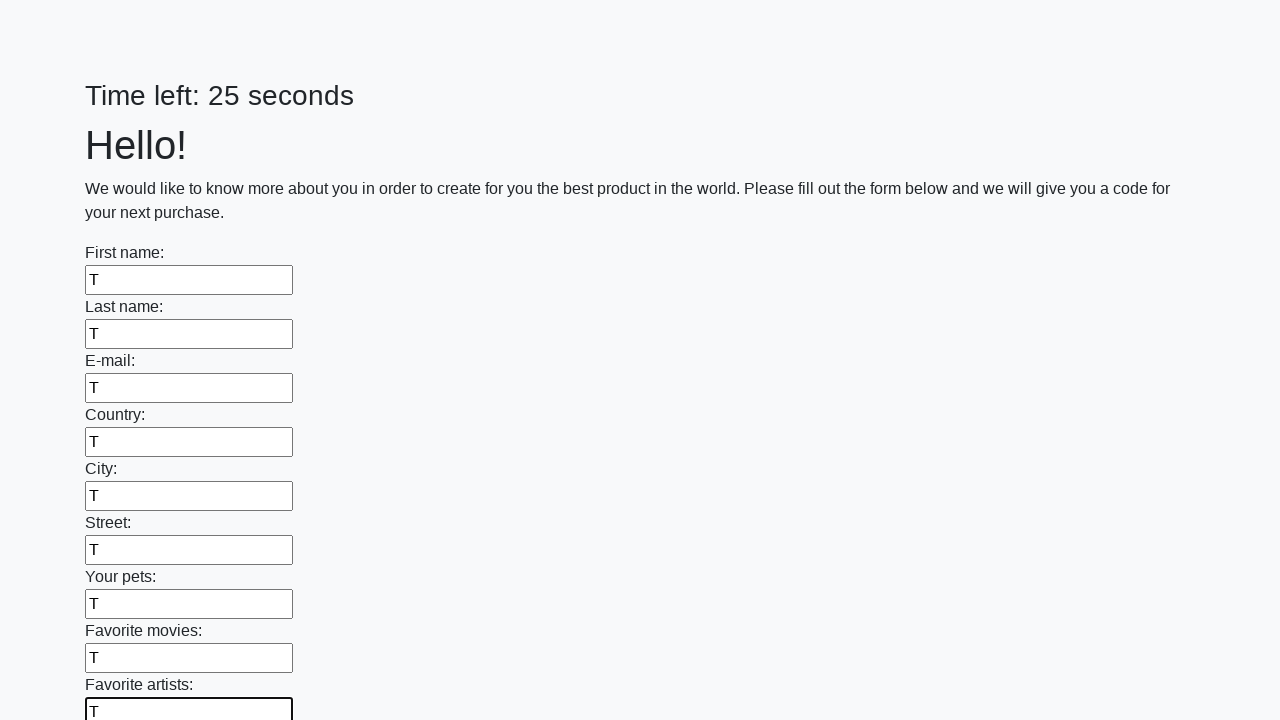

Filled an input field with 'T' on input >> nth=9
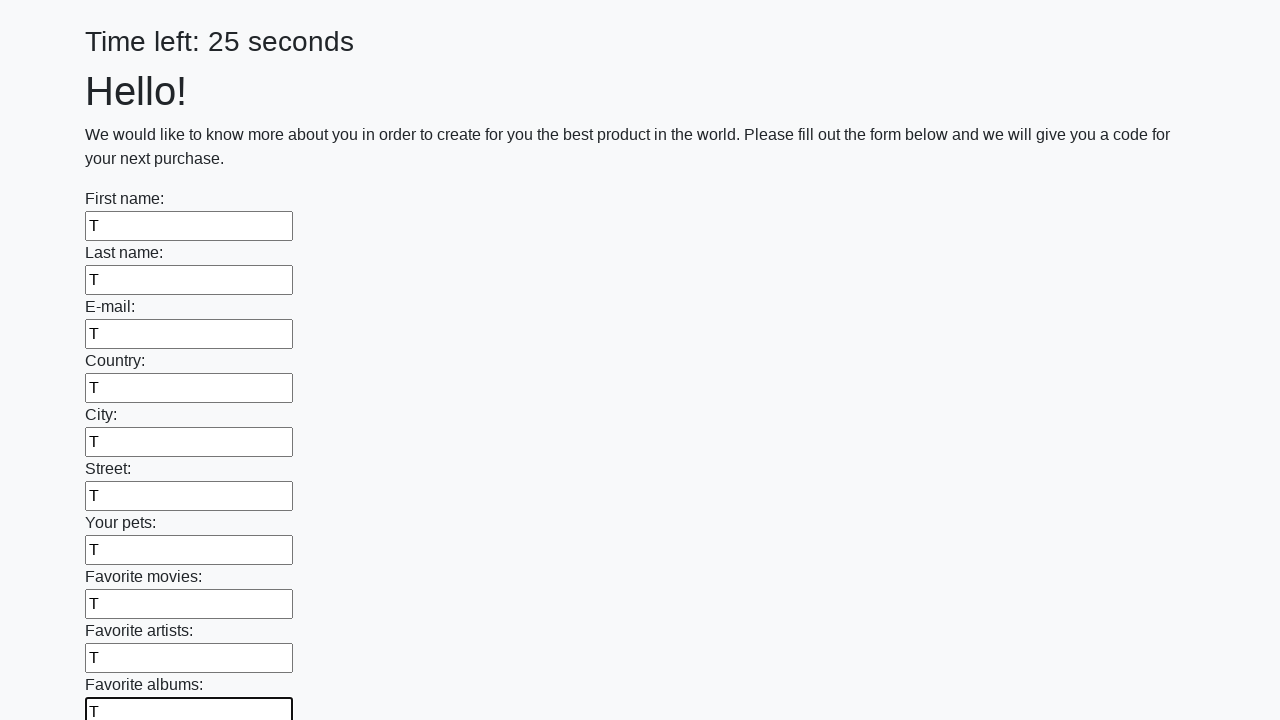

Filled an input field with 'T' on input >> nth=10
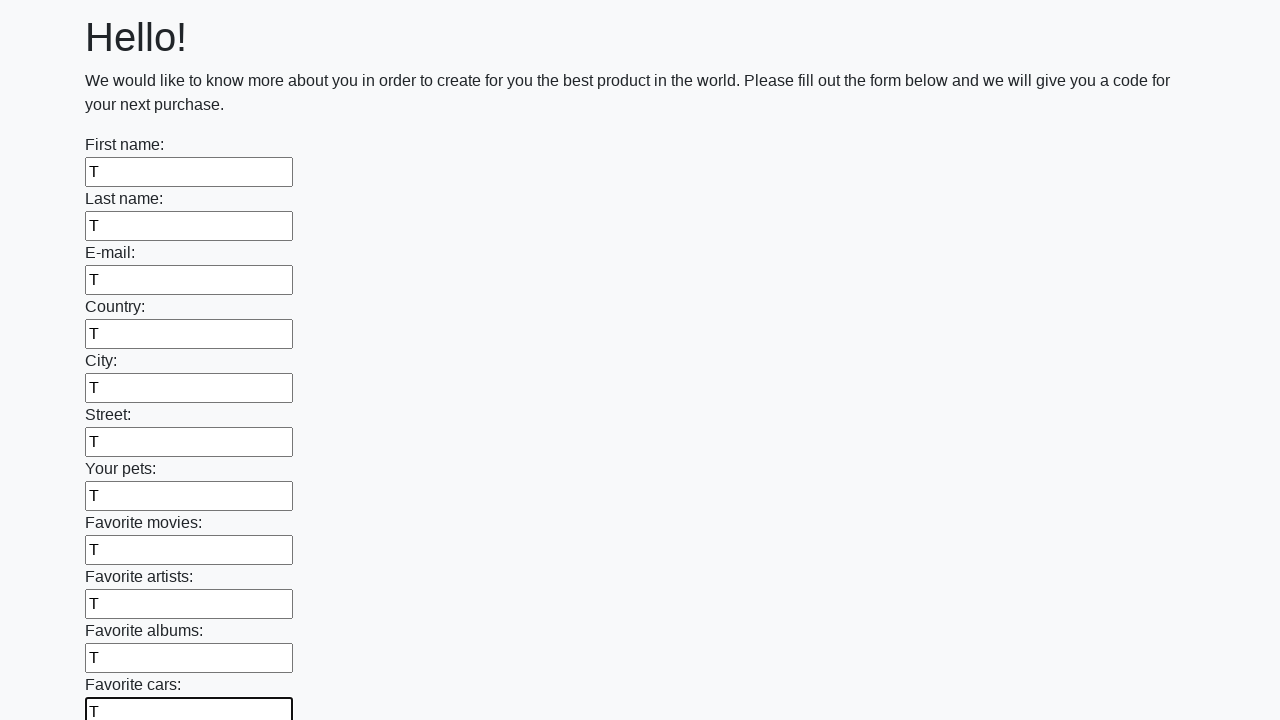

Filled an input field with 'T' on input >> nth=11
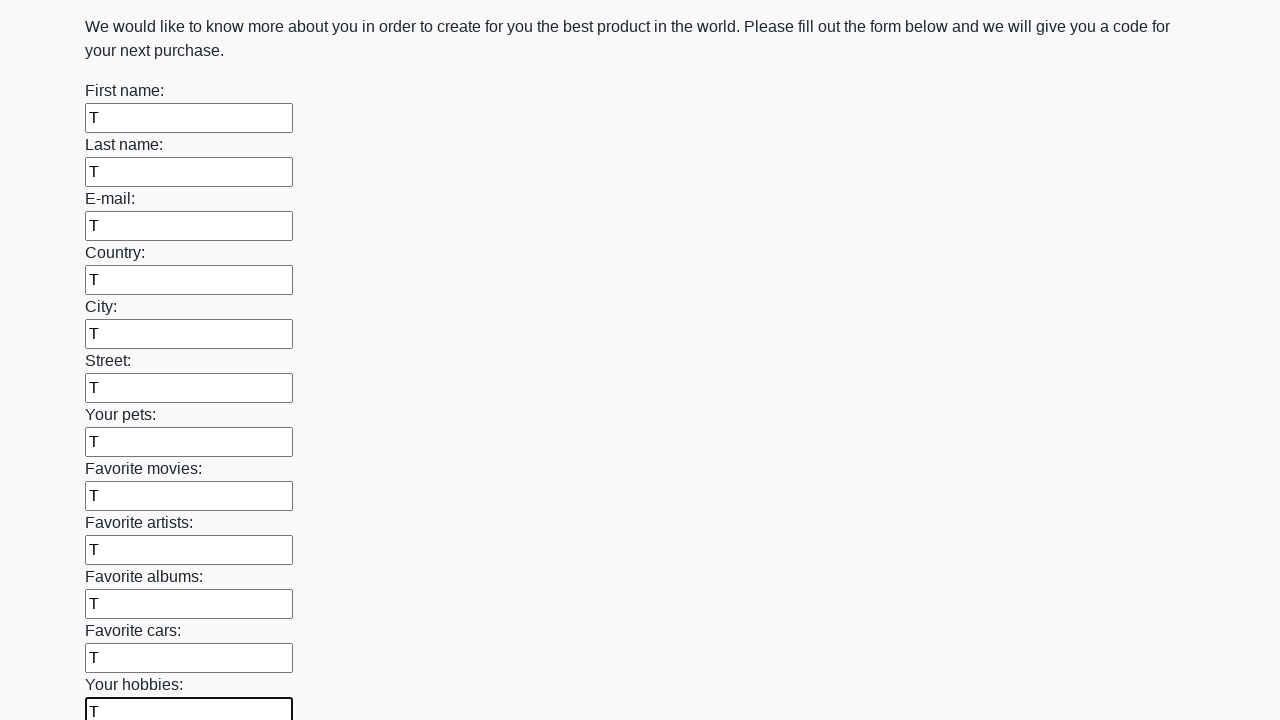

Filled an input field with 'T' on input >> nth=12
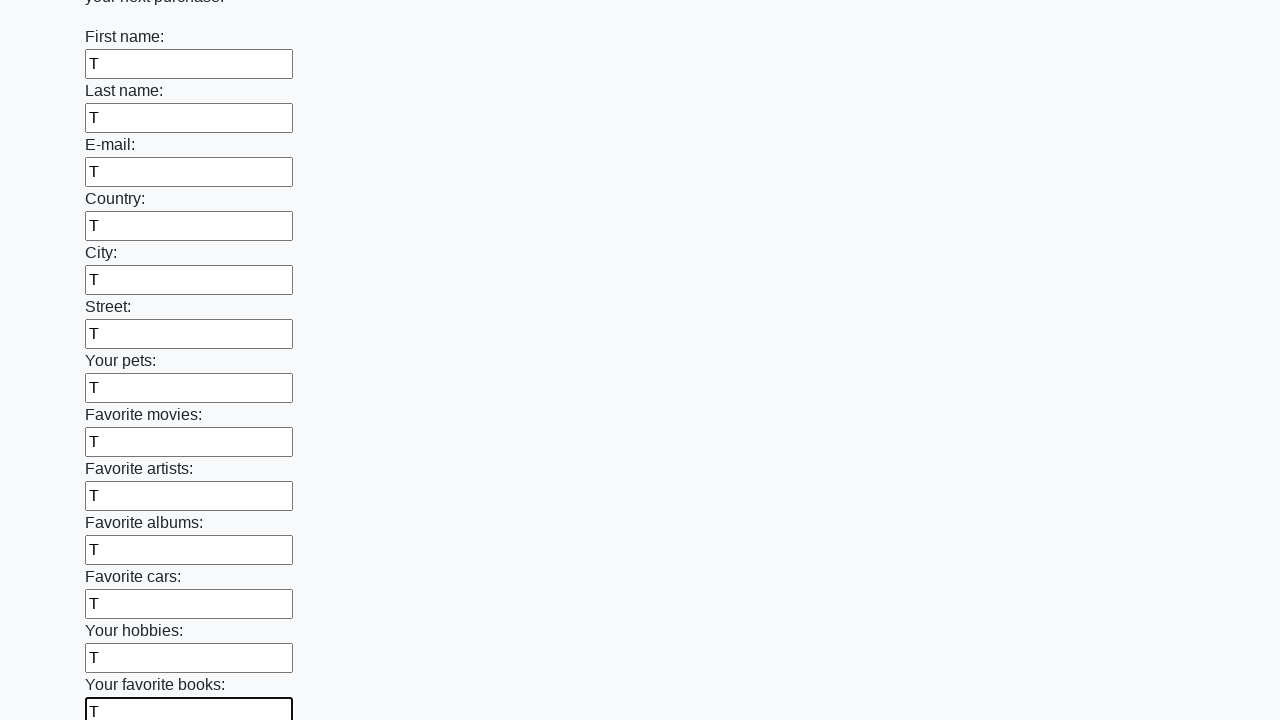

Filled an input field with 'T' on input >> nth=13
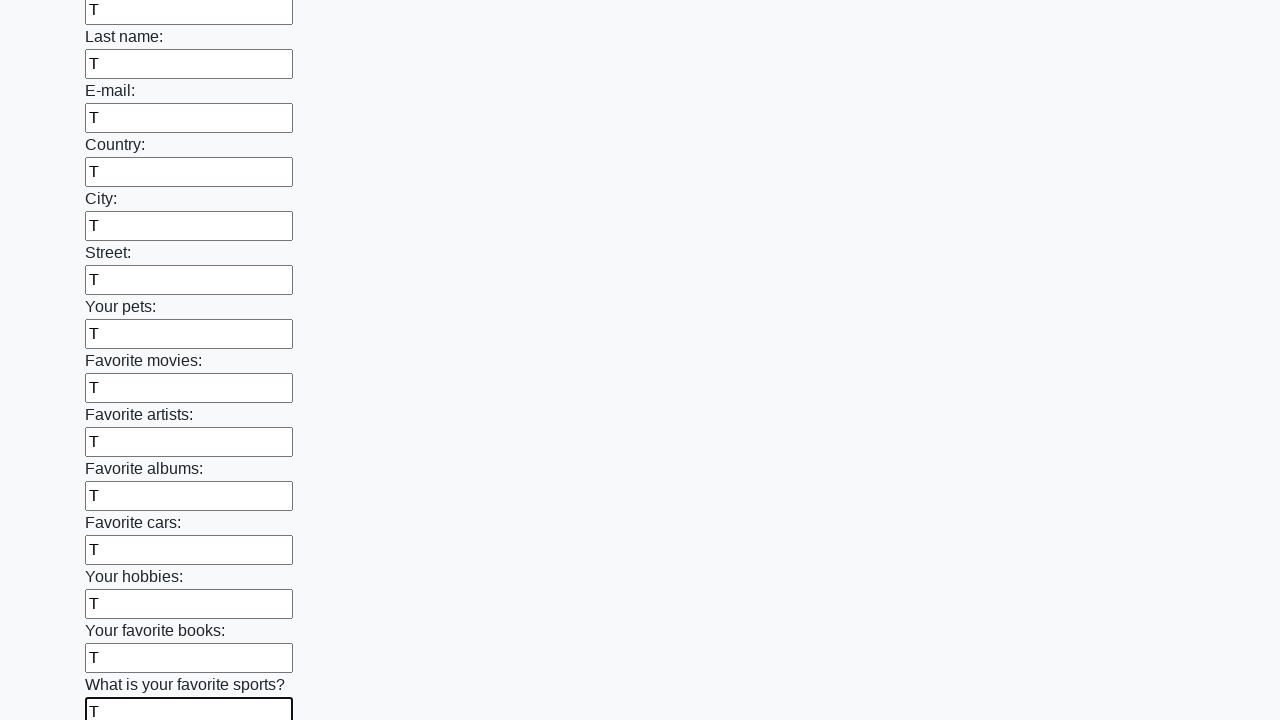

Filled an input field with 'T' on input >> nth=14
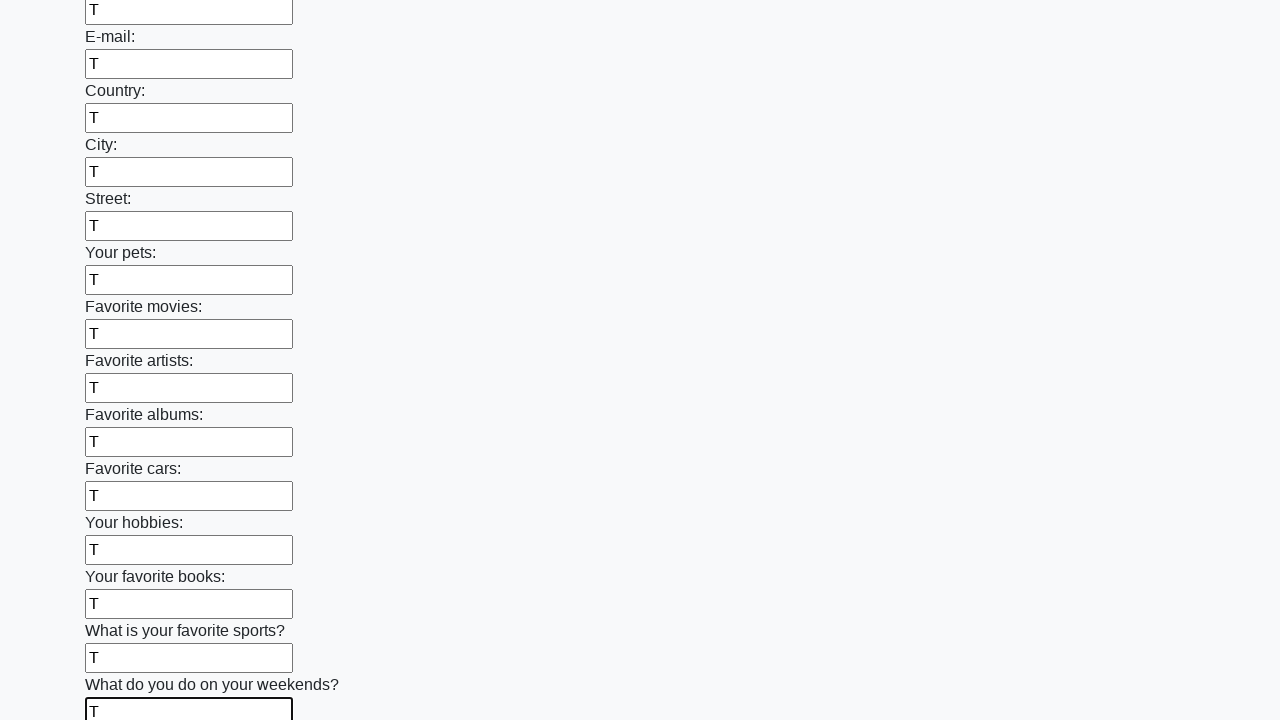

Filled an input field with 'T' on input >> nth=15
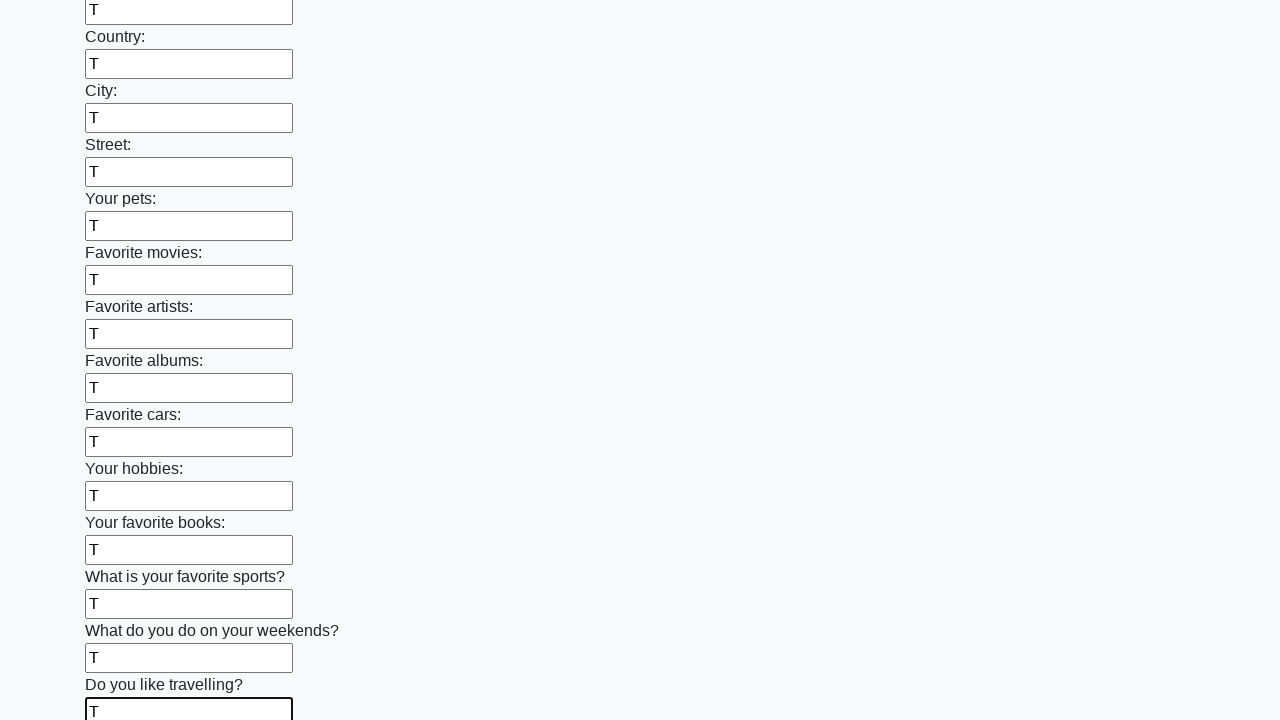

Filled an input field with 'T' on input >> nth=16
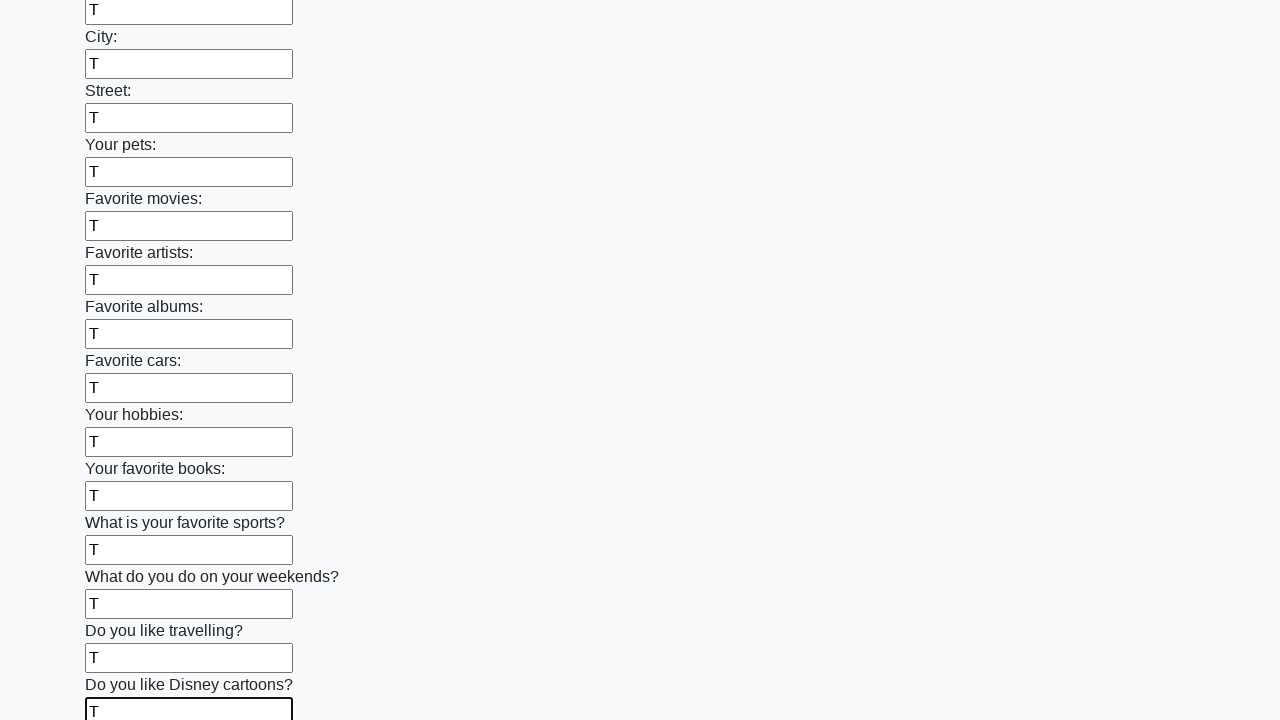

Filled an input field with 'T' on input >> nth=17
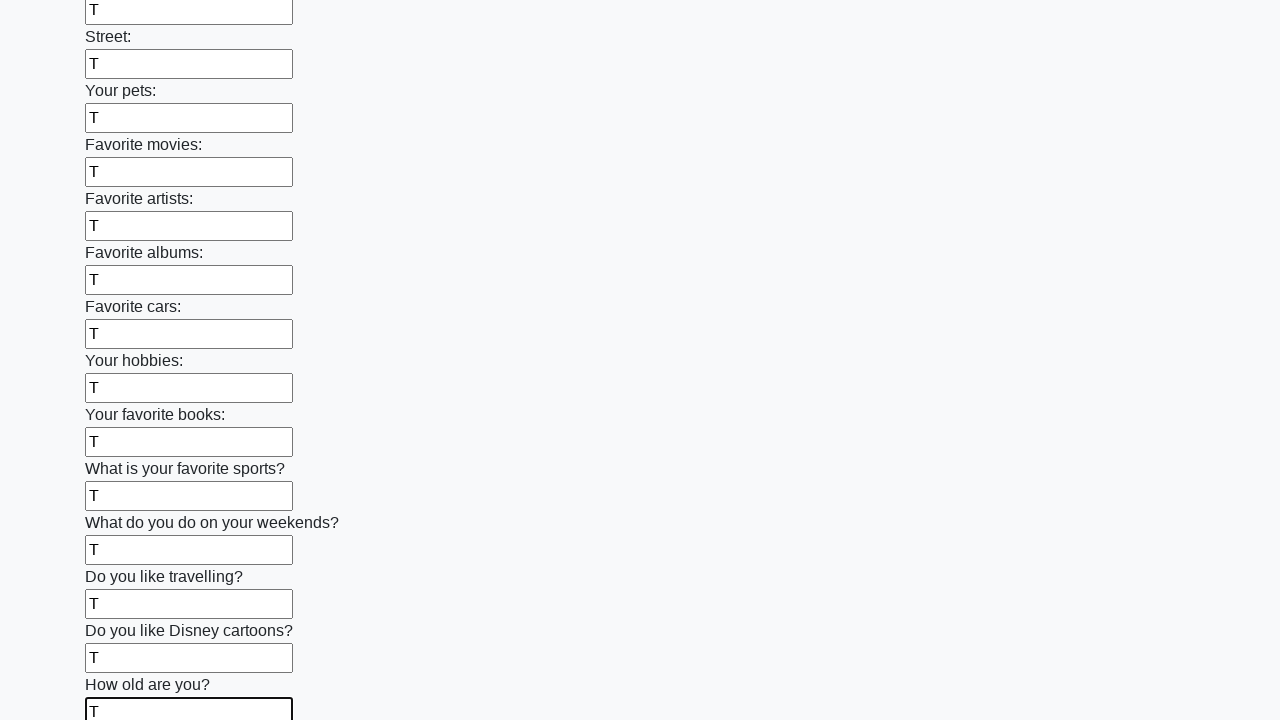

Filled an input field with 'T' on input >> nth=18
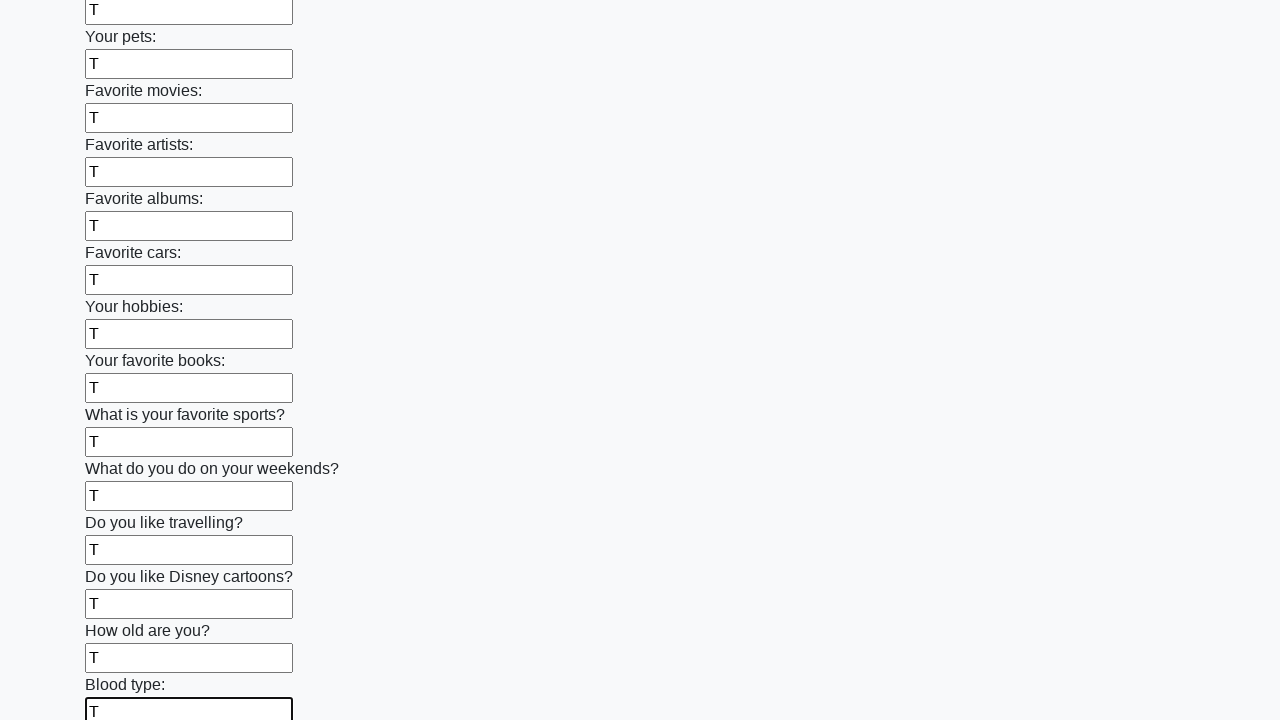

Filled an input field with 'T' on input >> nth=19
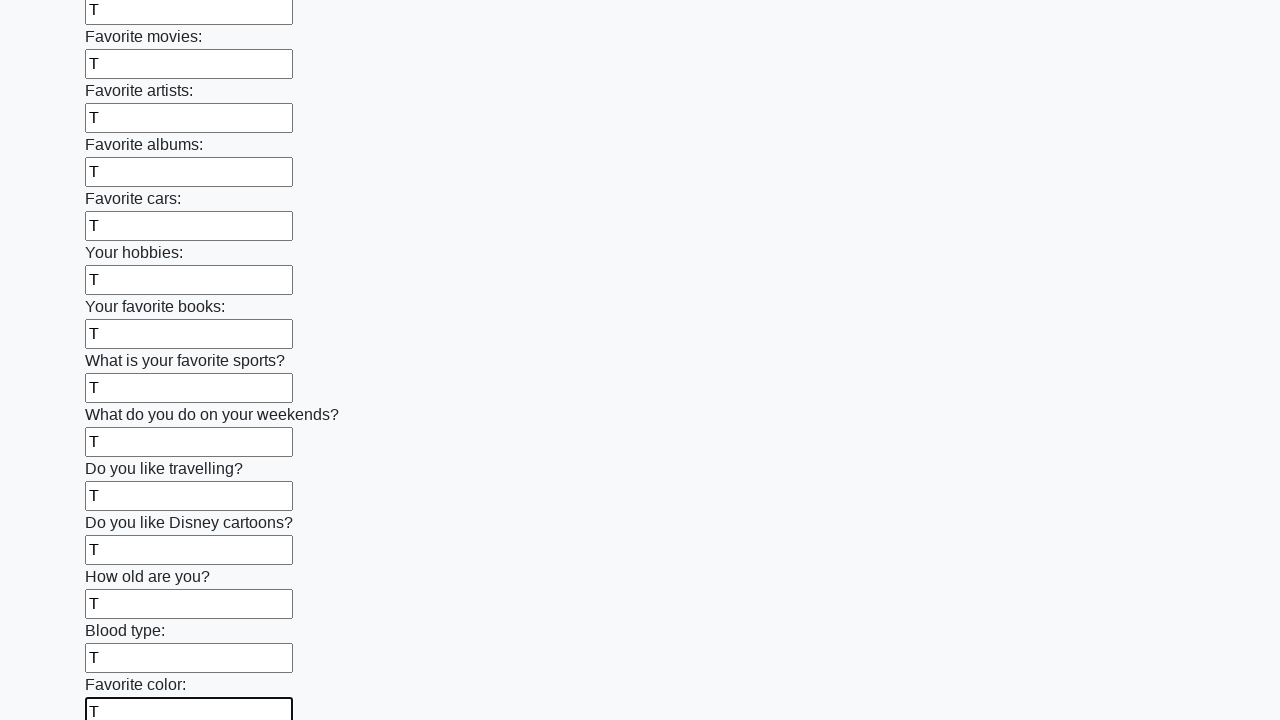

Filled an input field with 'T' on input >> nth=20
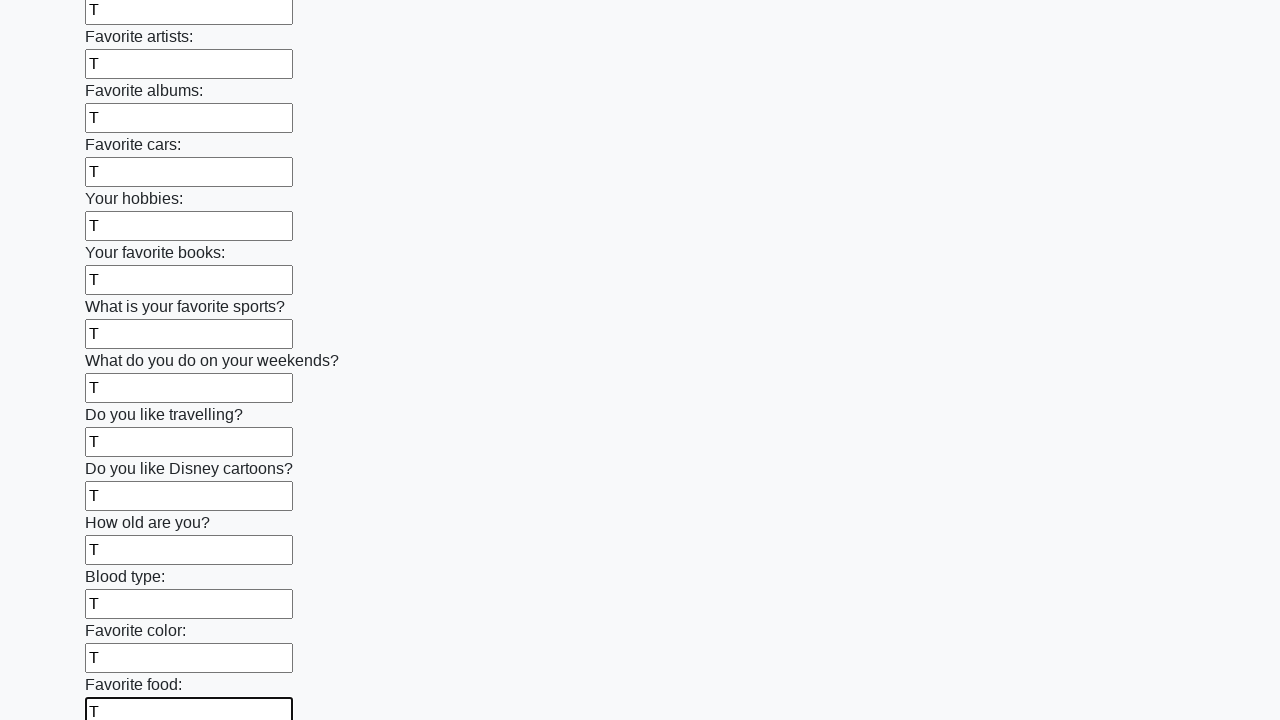

Filled an input field with 'T' on input >> nth=21
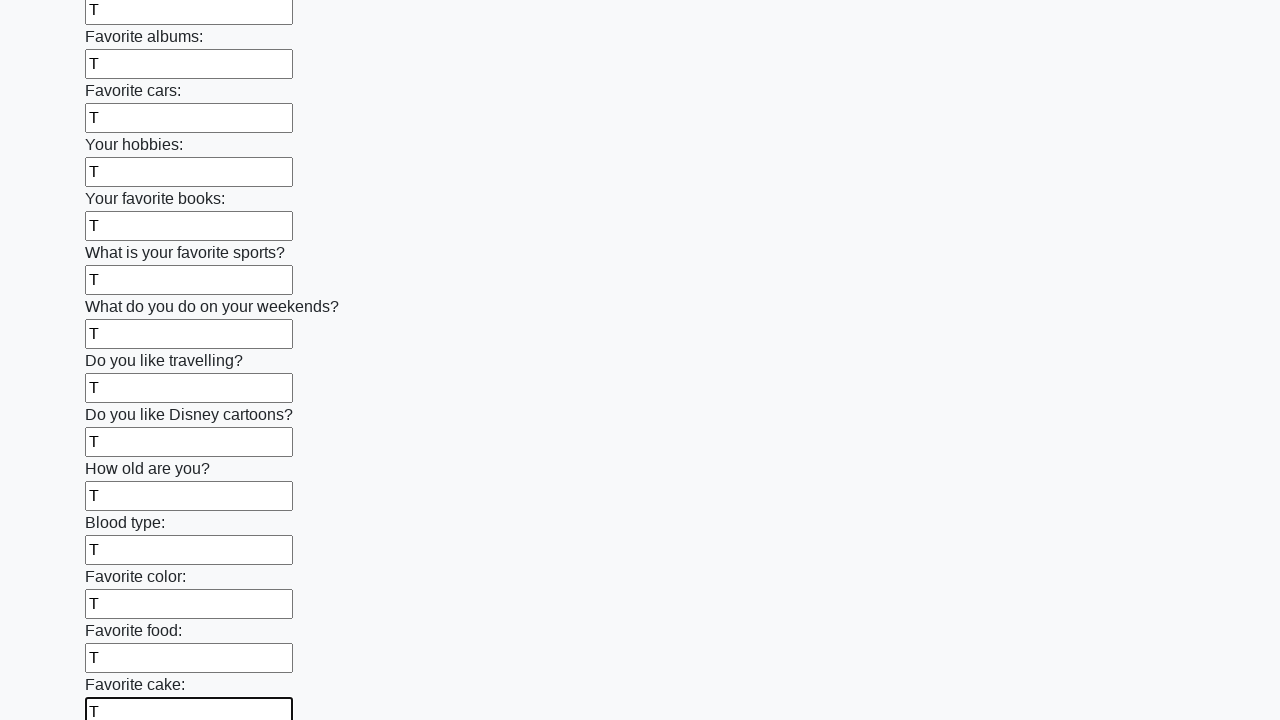

Filled an input field with 'T' on input >> nth=22
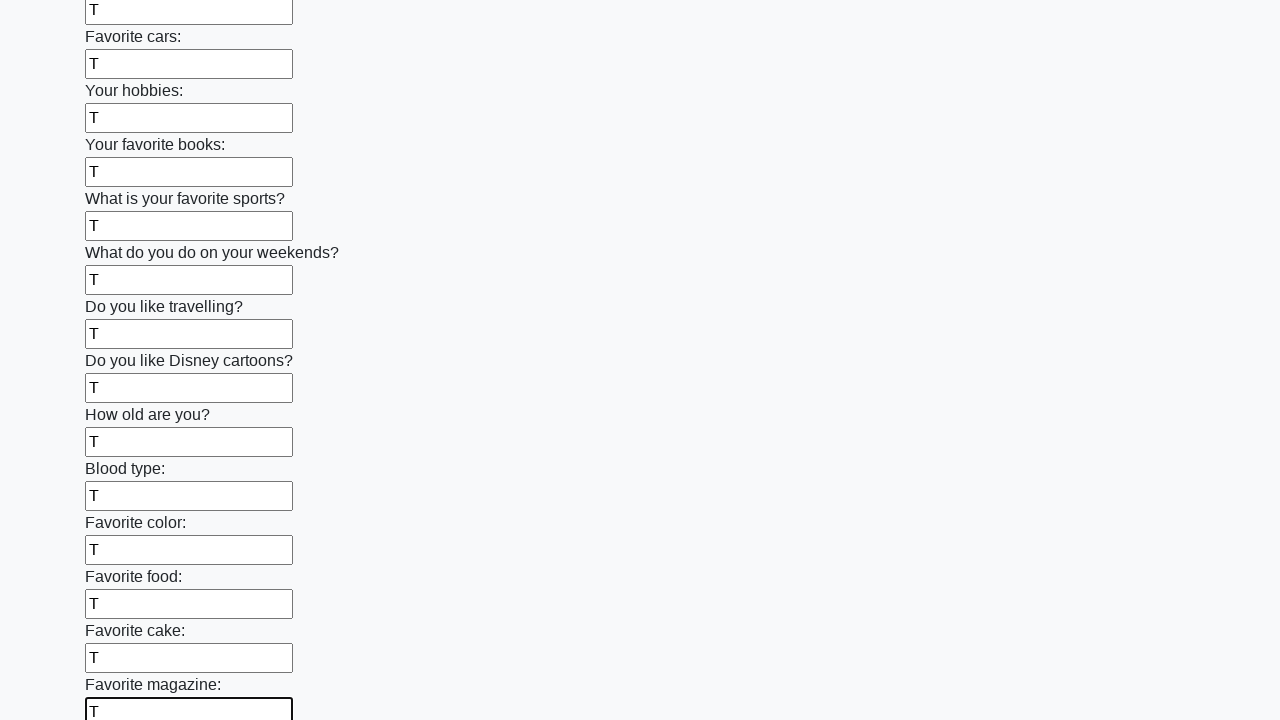

Filled an input field with 'T' on input >> nth=23
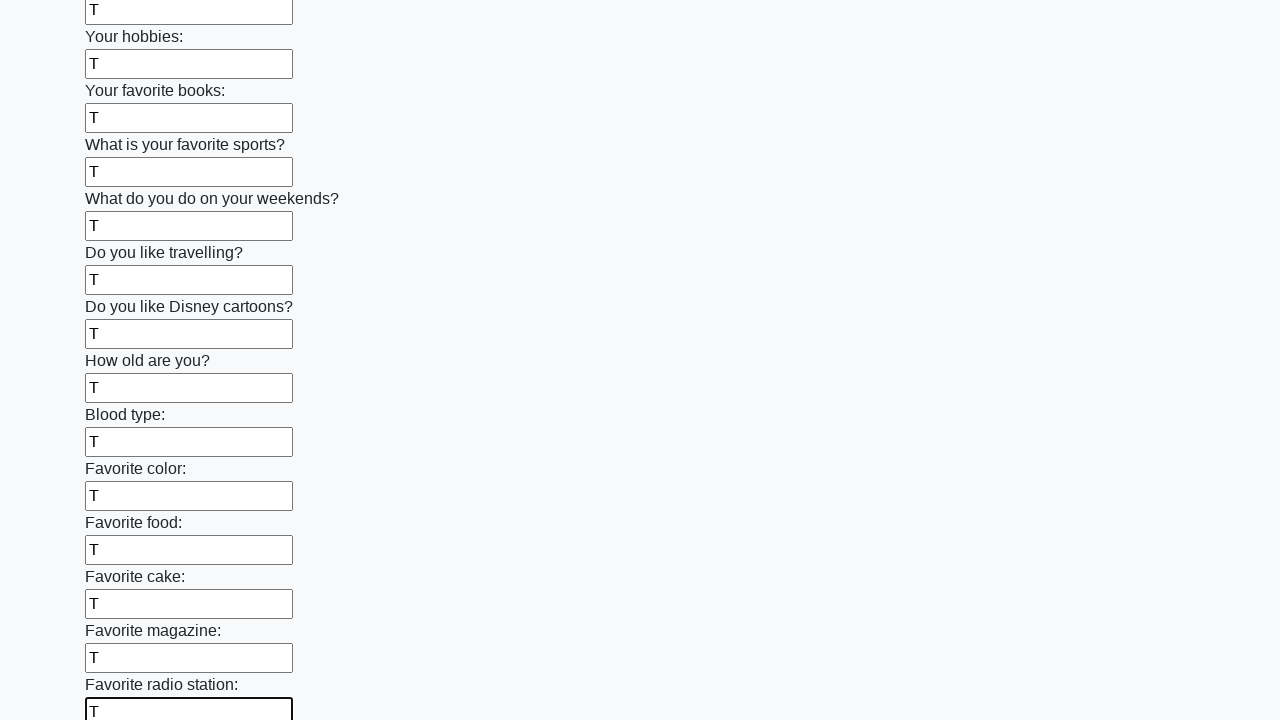

Filled an input field with 'T' on input >> nth=24
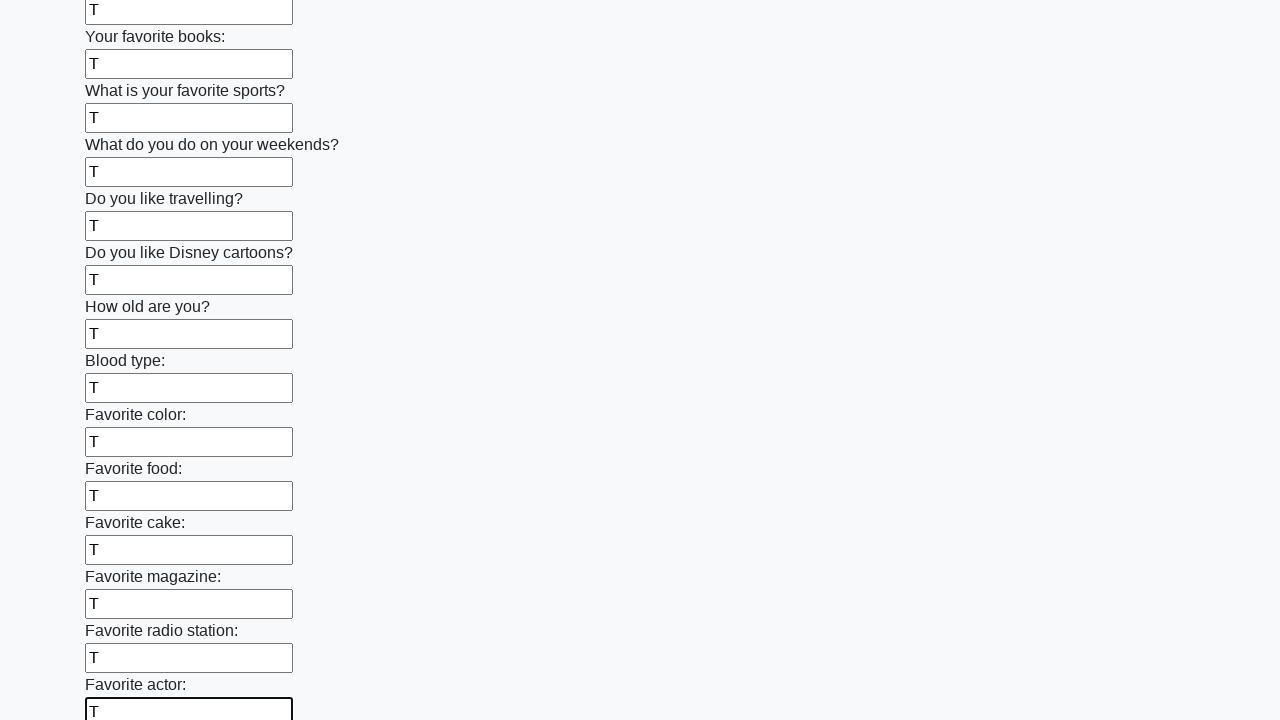

Filled an input field with 'T' on input >> nth=25
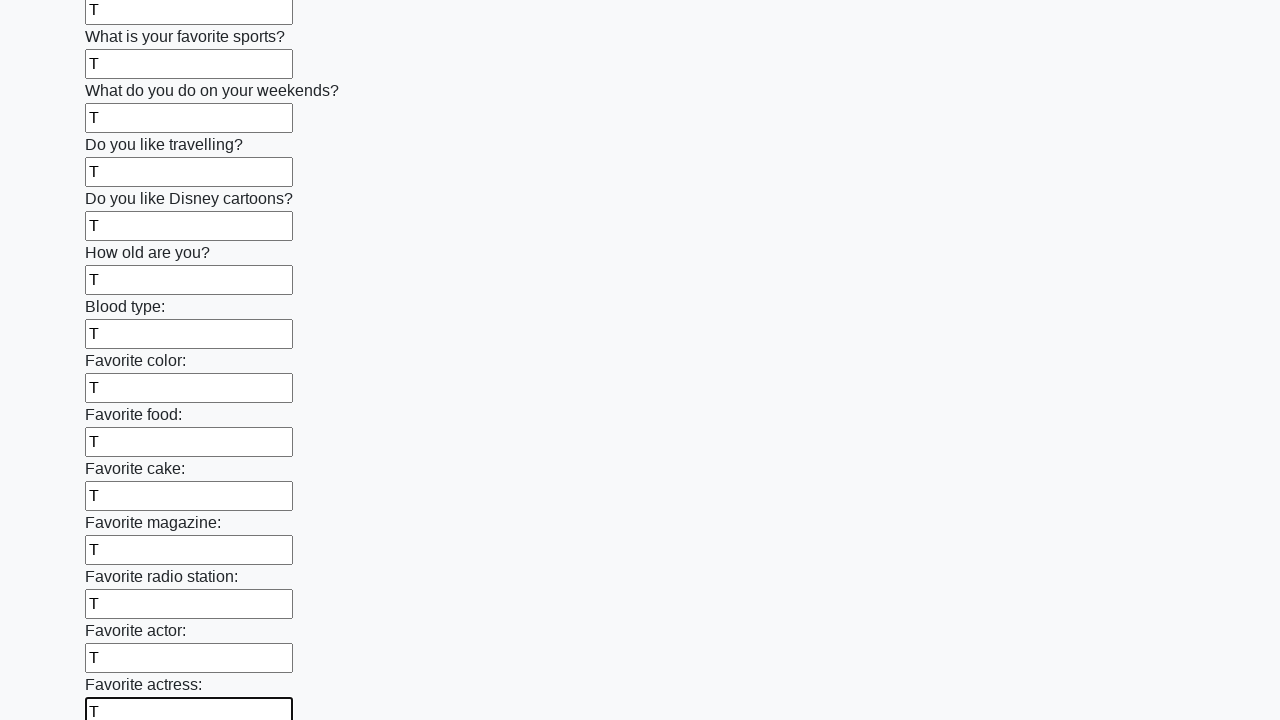

Filled an input field with 'T' on input >> nth=26
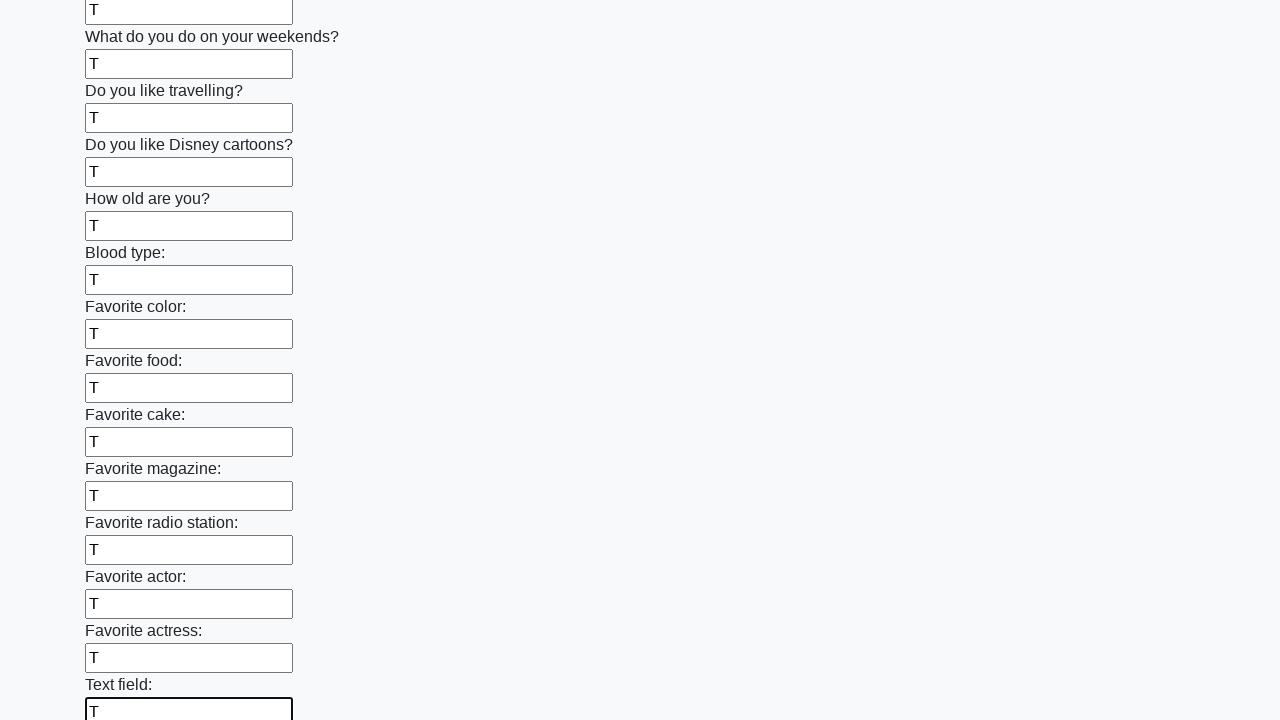

Filled an input field with 'T' on input >> nth=27
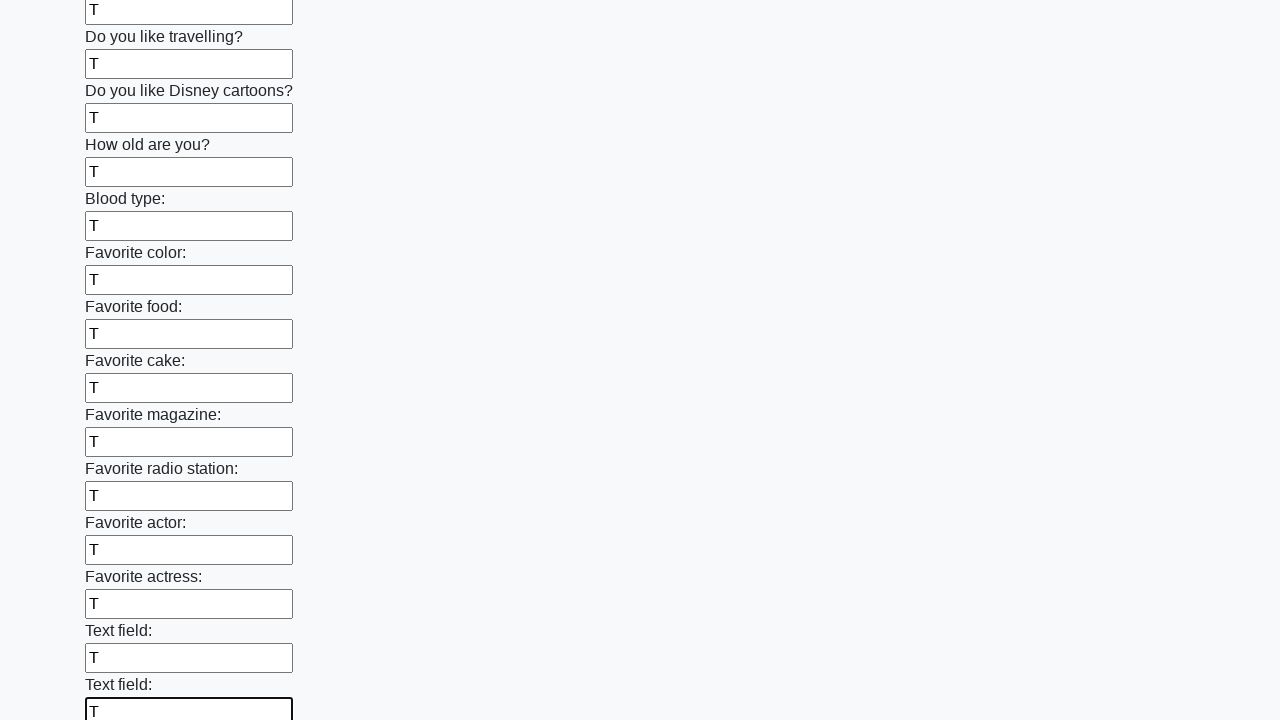

Filled an input field with 'T' on input >> nth=28
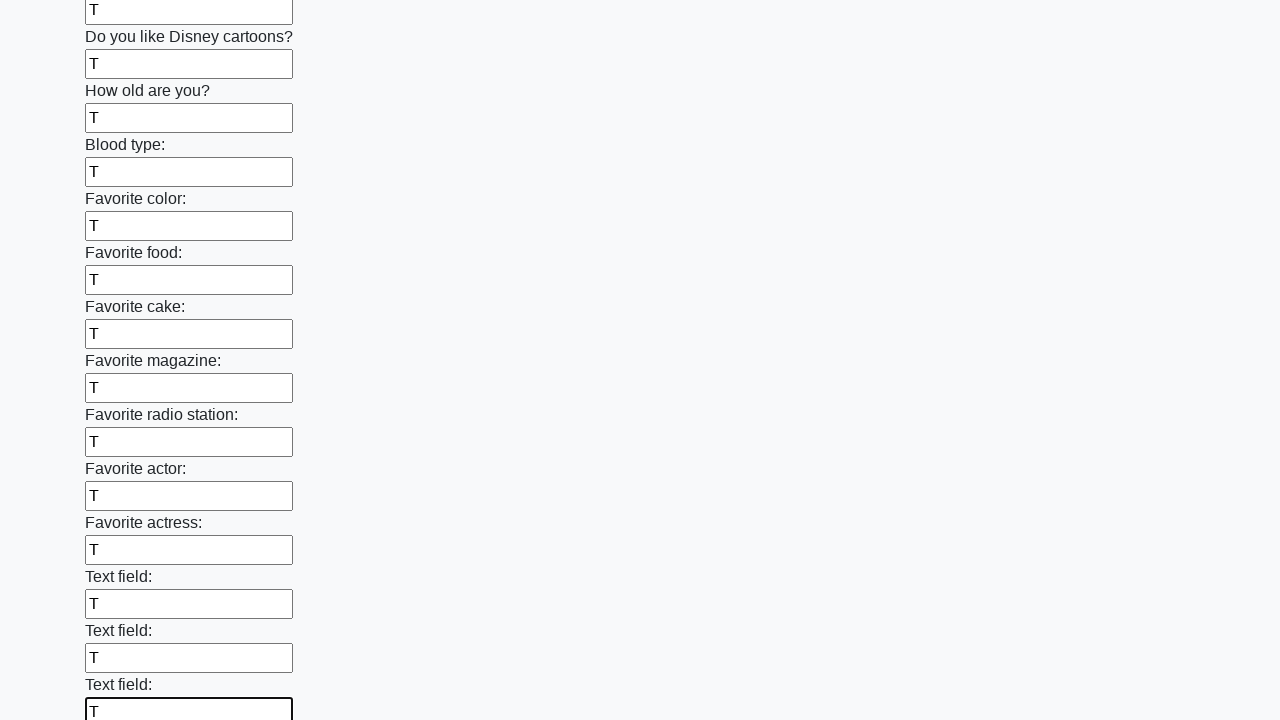

Filled an input field with 'T' on input >> nth=29
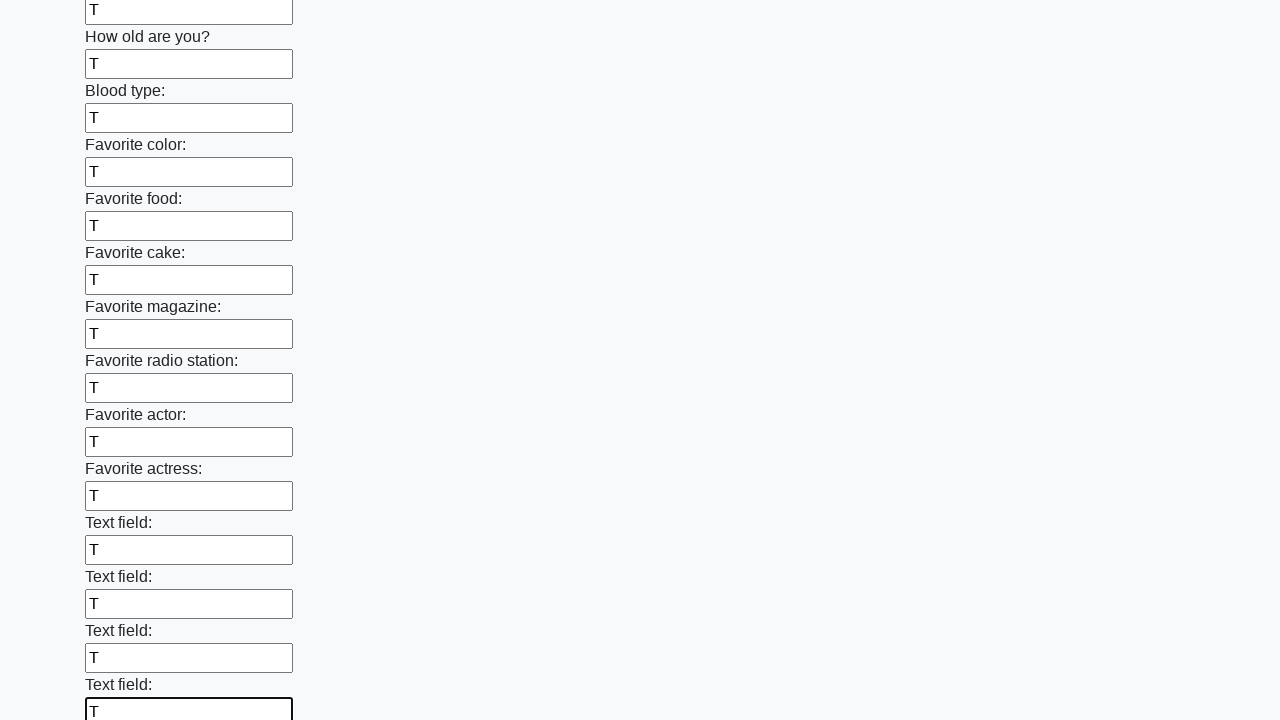

Filled an input field with 'T' on input >> nth=30
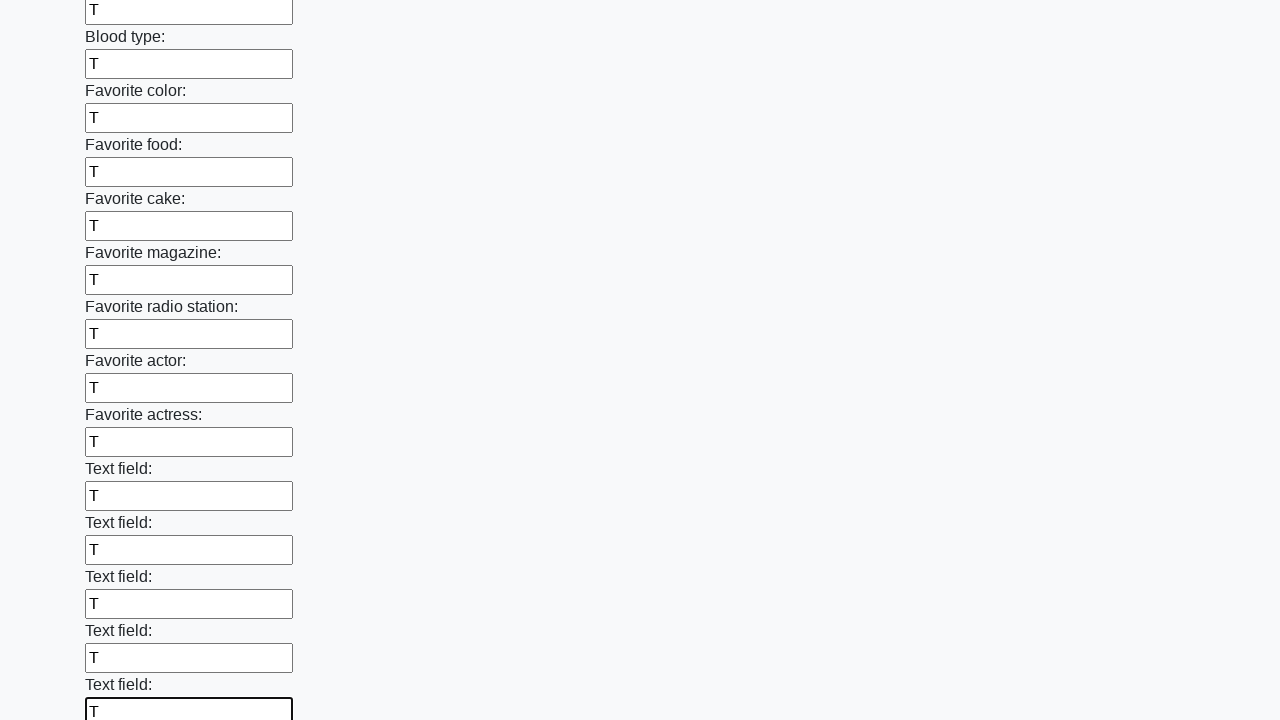

Filled an input field with 'T' on input >> nth=31
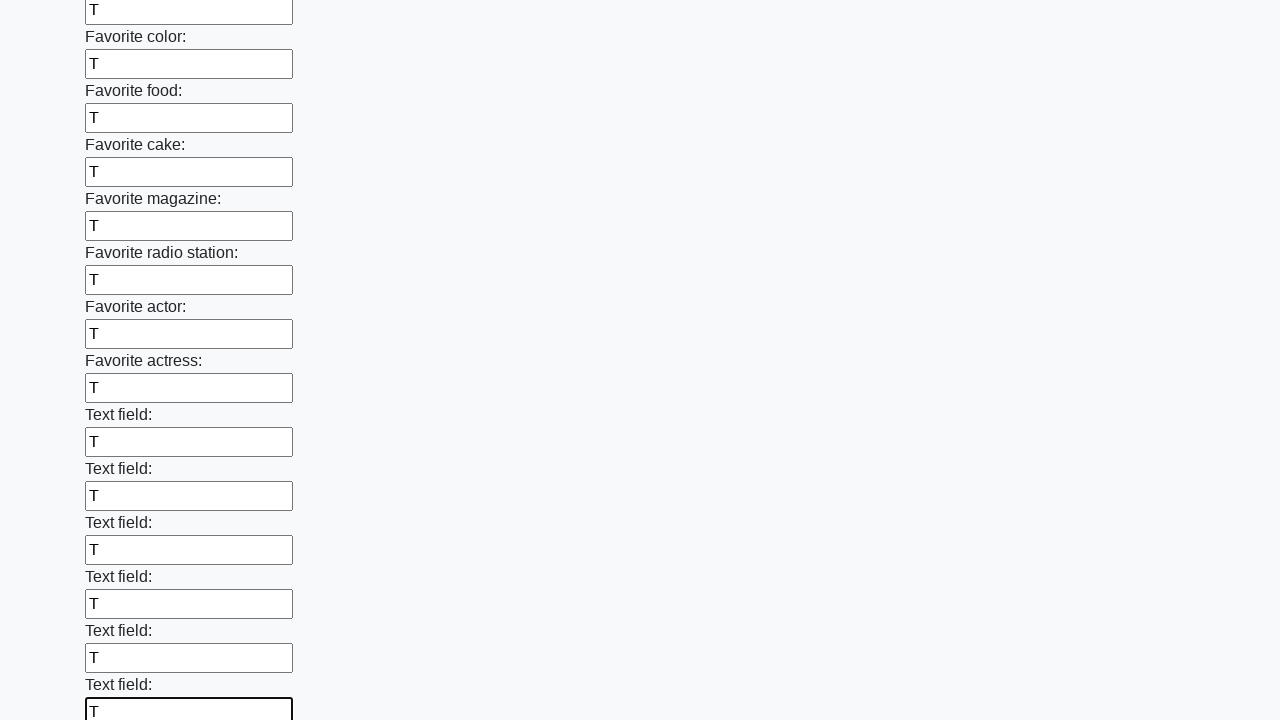

Filled an input field with 'T' on input >> nth=32
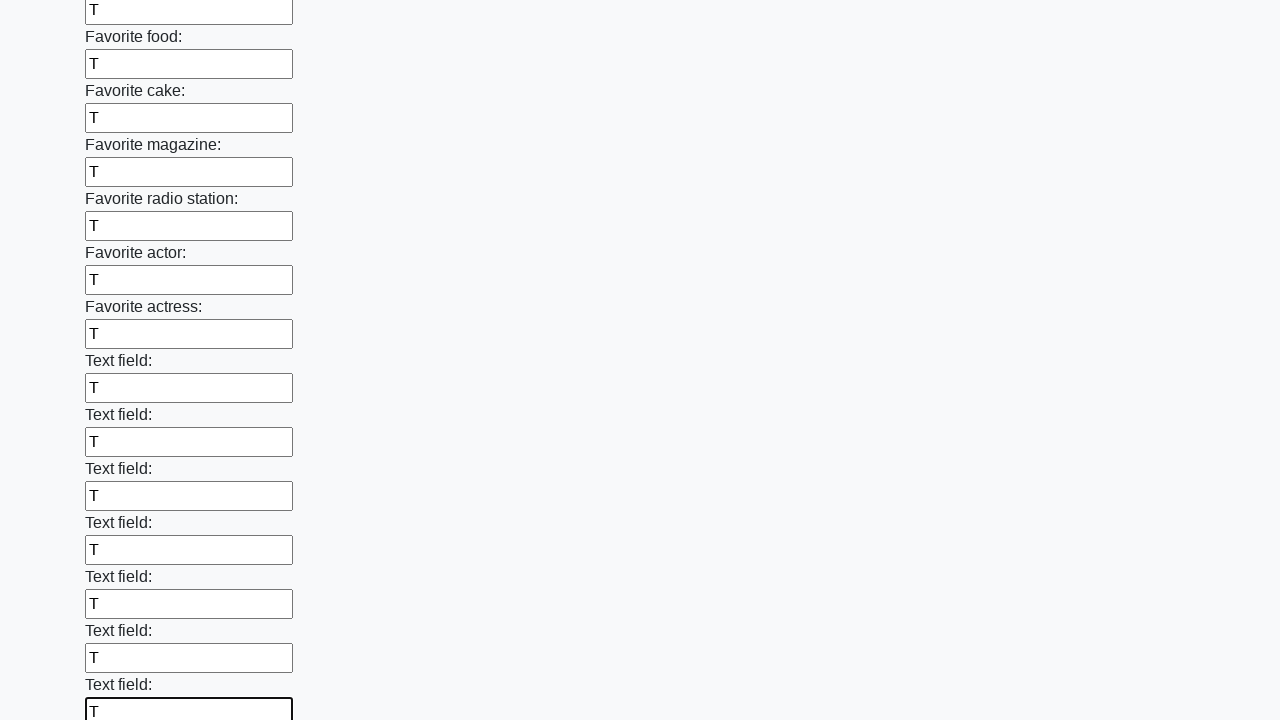

Filled an input field with 'T' on input >> nth=33
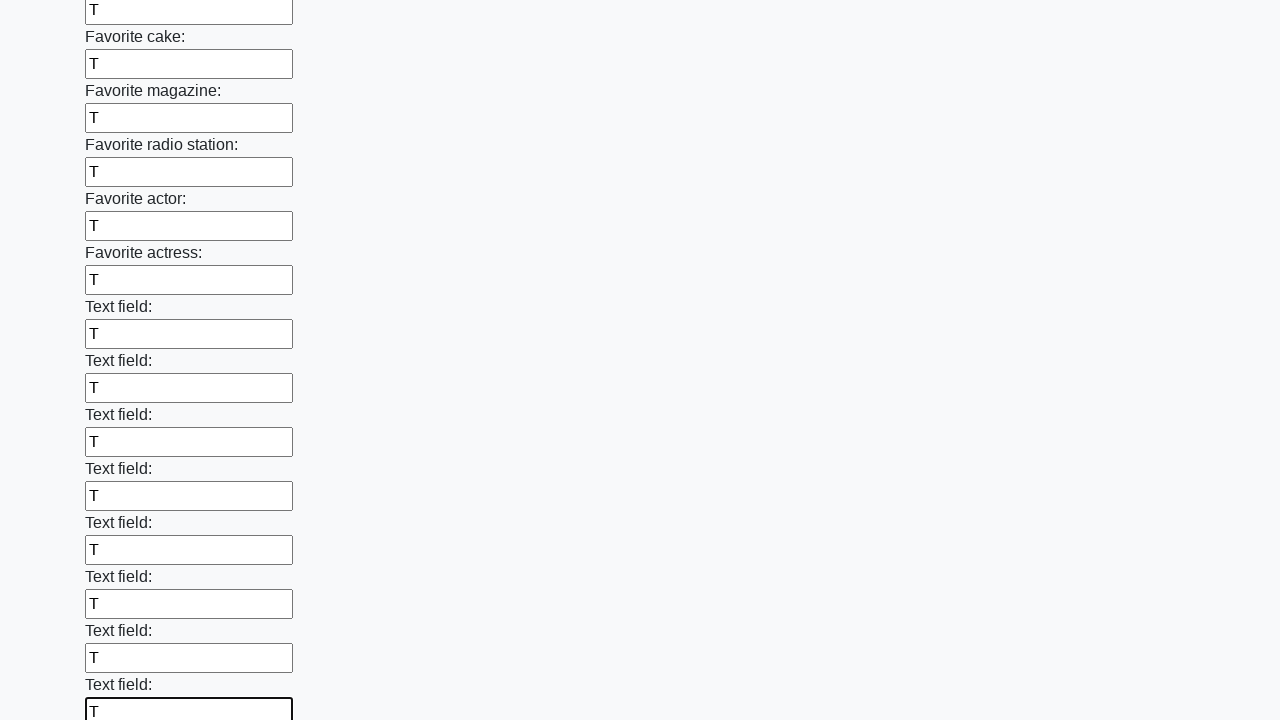

Filled an input field with 'T' on input >> nth=34
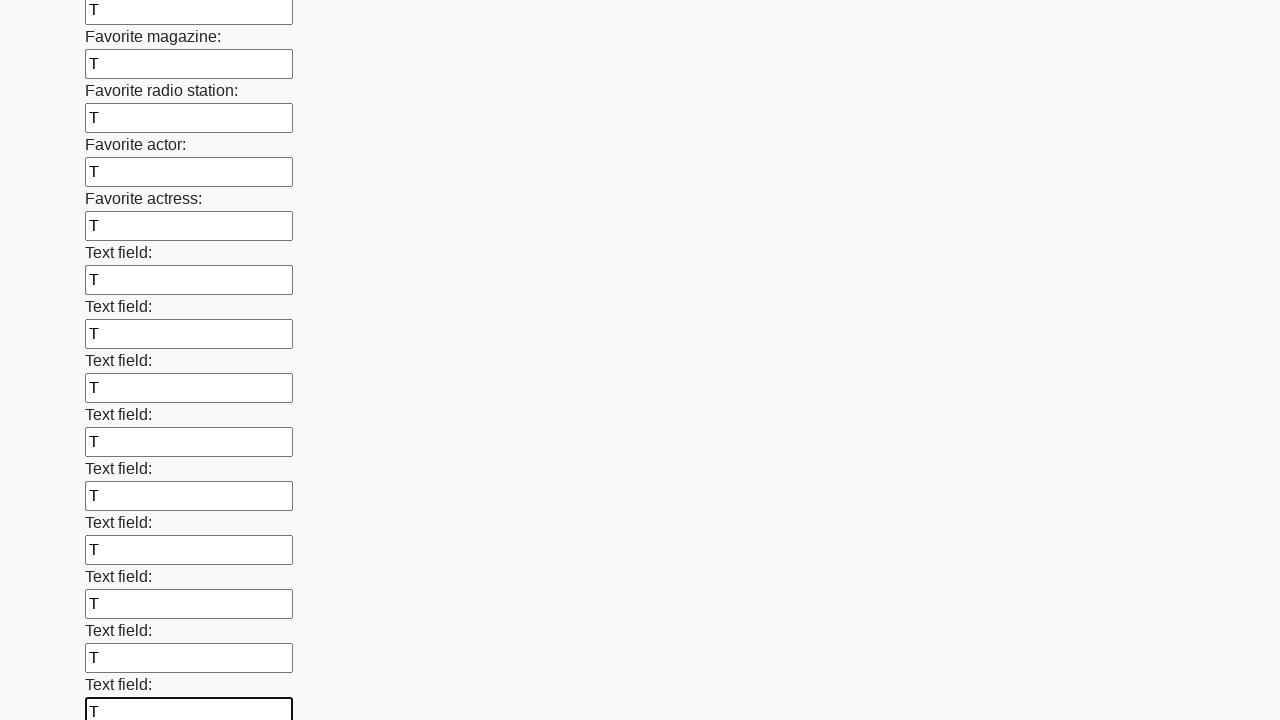

Filled an input field with 'T' on input >> nth=35
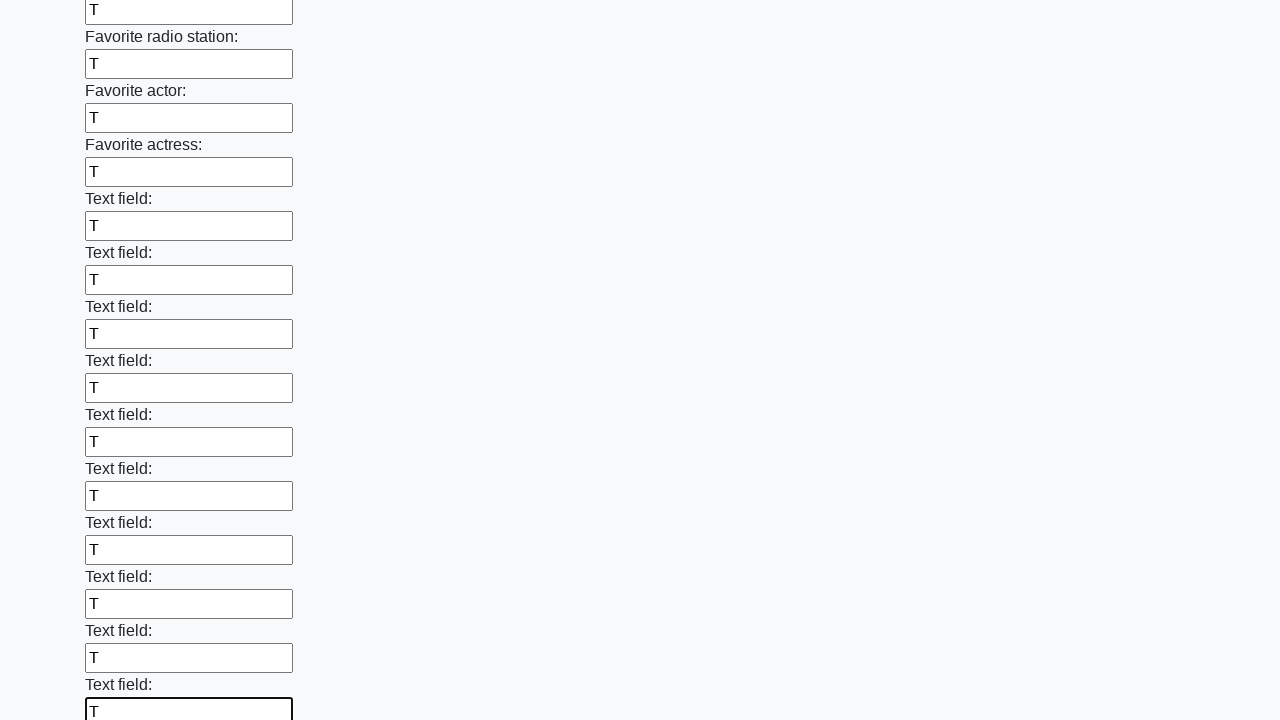

Filled an input field with 'T' on input >> nth=36
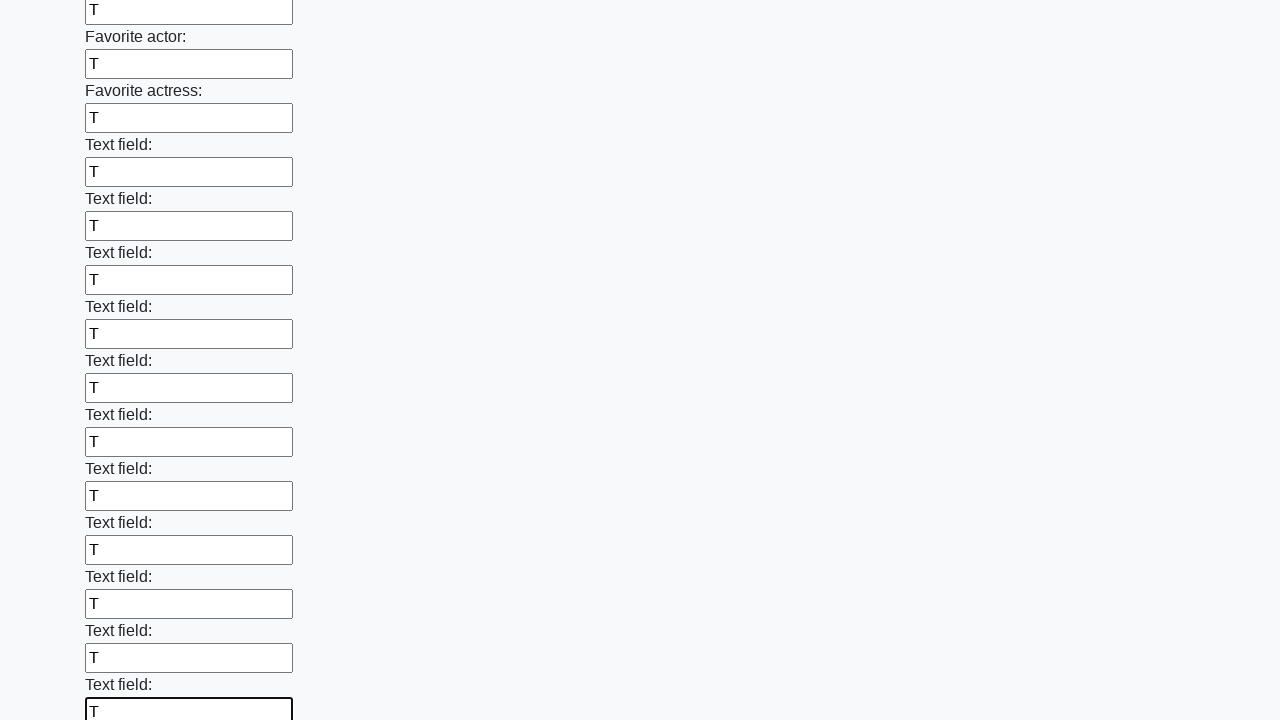

Filled an input field with 'T' on input >> nth=37
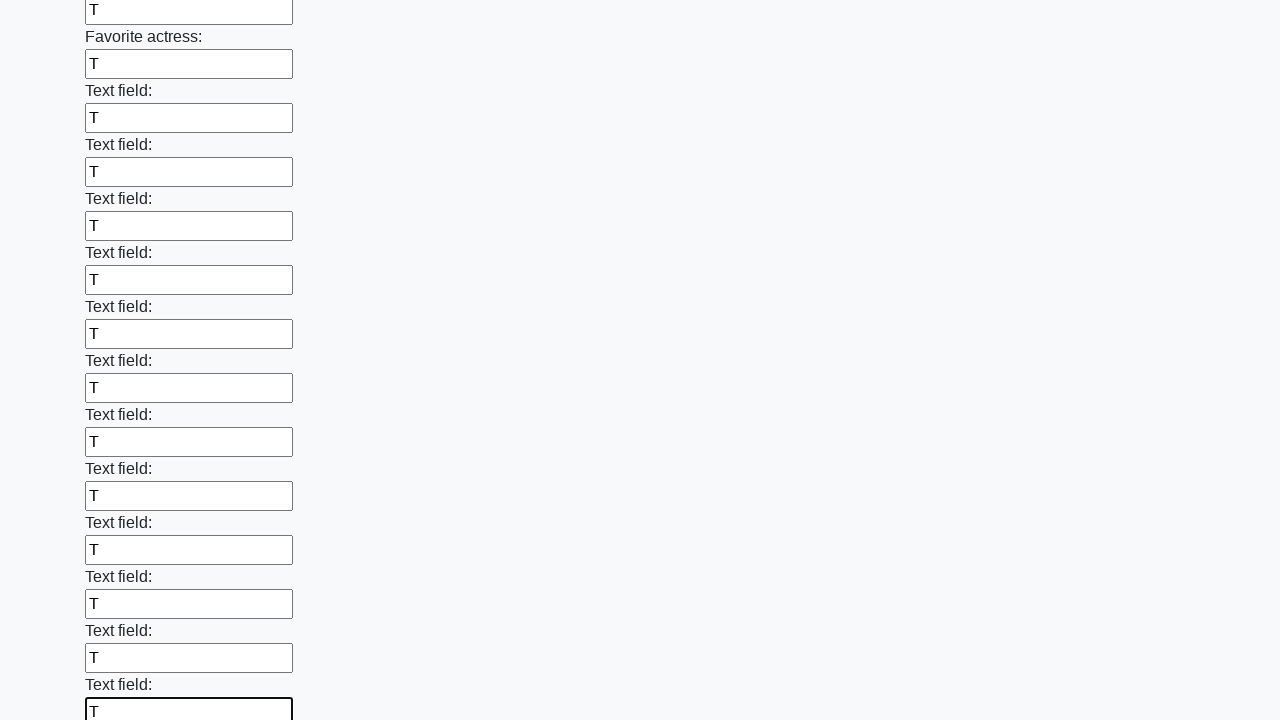

Filled an input field with 'T' on input >> nth=38
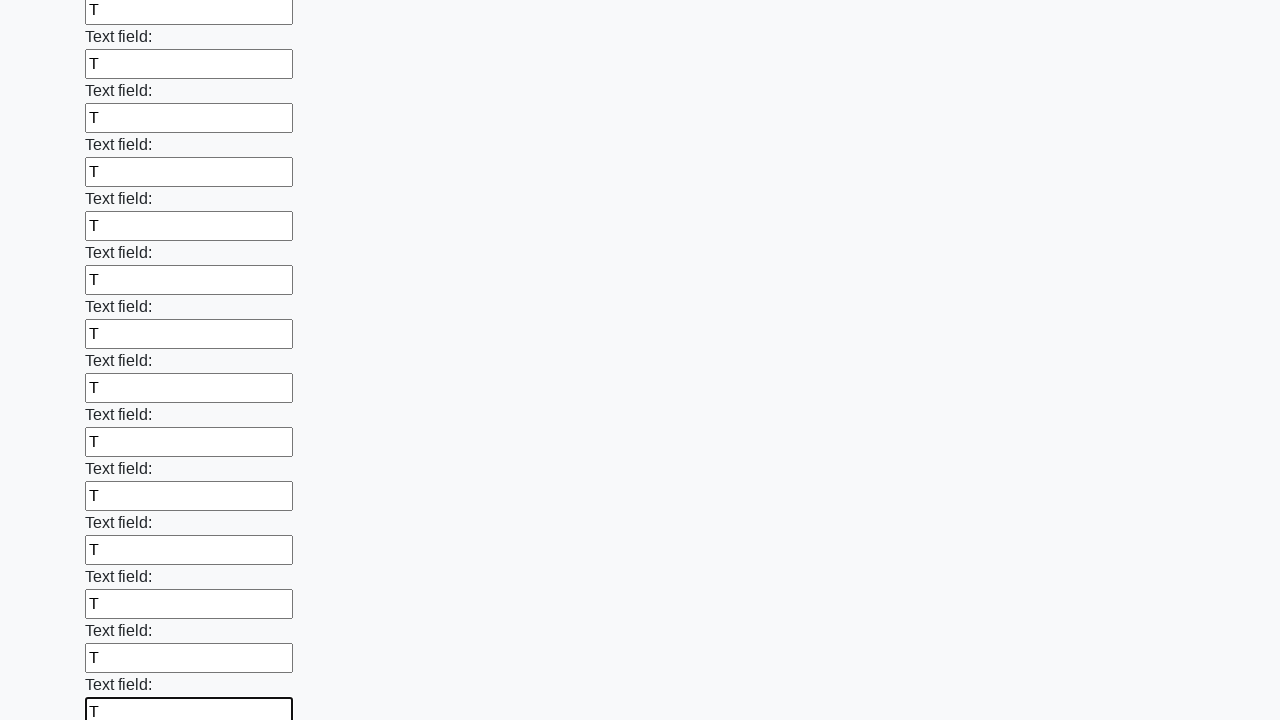

Filled an input field with 'T' on input >> nth=39
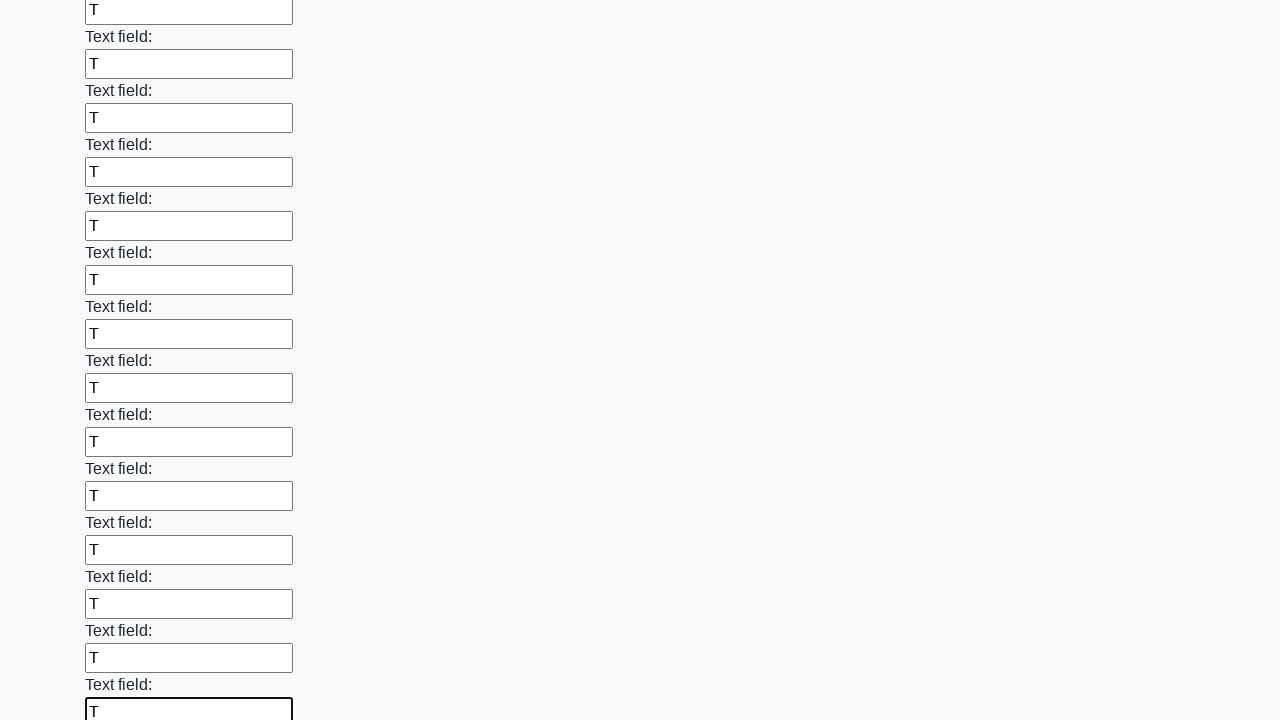

Filled an input field with 'T' on input >> nth=40
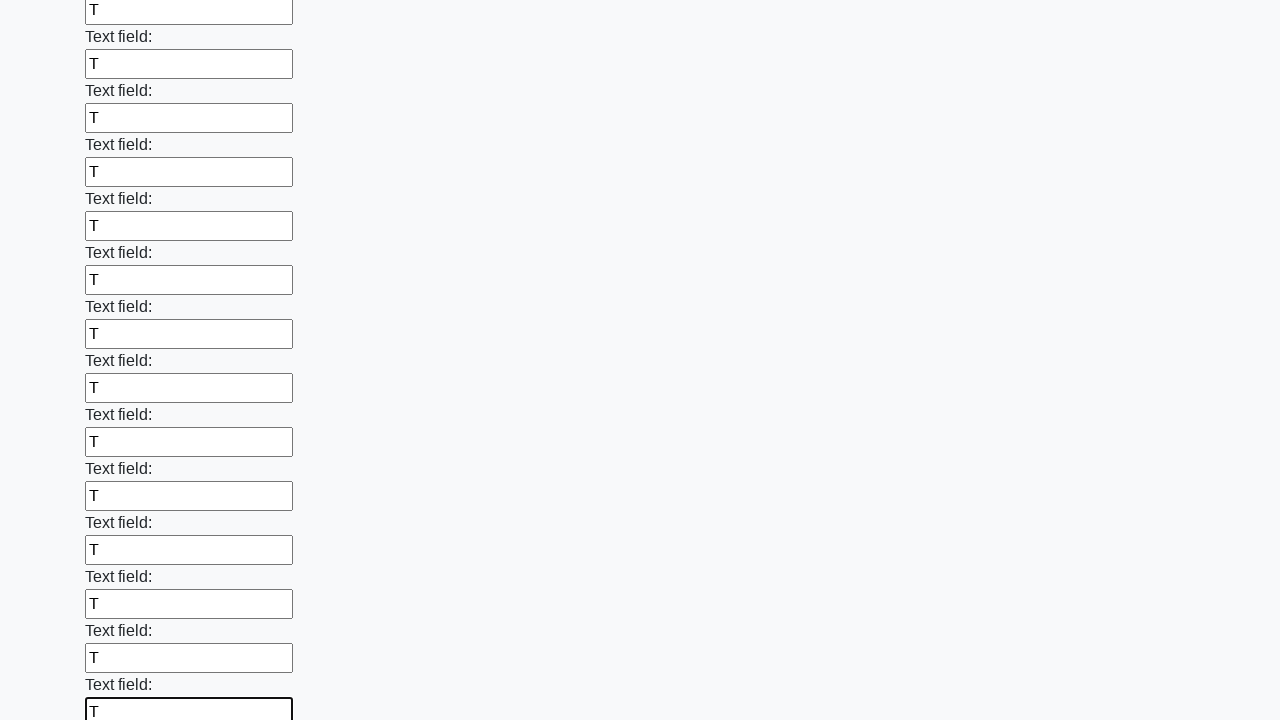

Filled an input field with 'T' on input >> nth=41
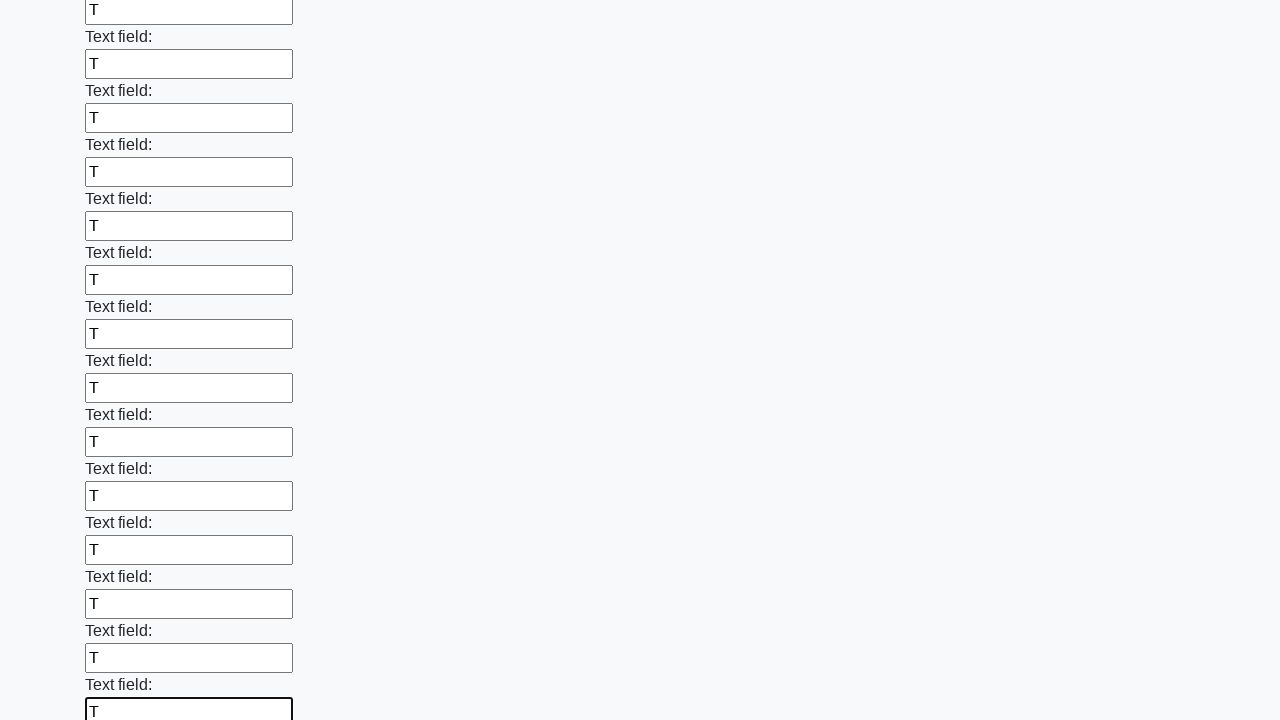

Filled an input field with 'T' on input >> nth=42
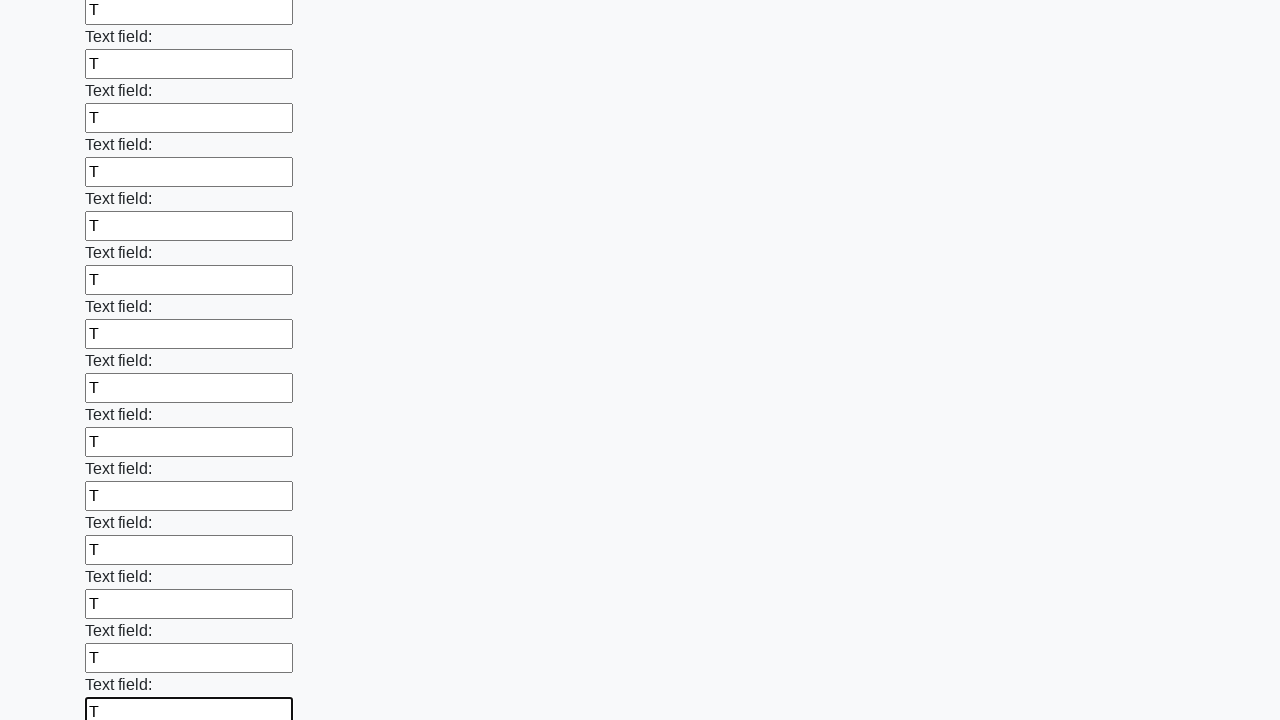

Filled an input field with 'T' on input >> nth=43
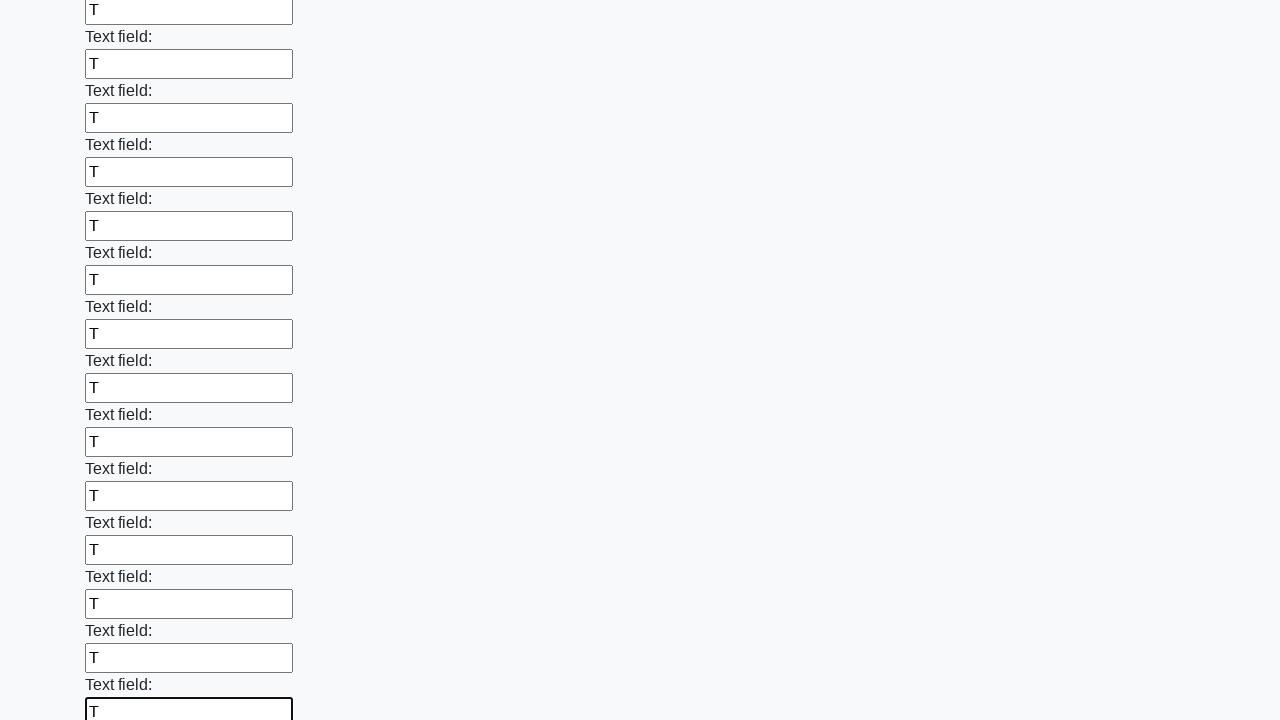

Filled an input field with 'T' on input >> nth=44
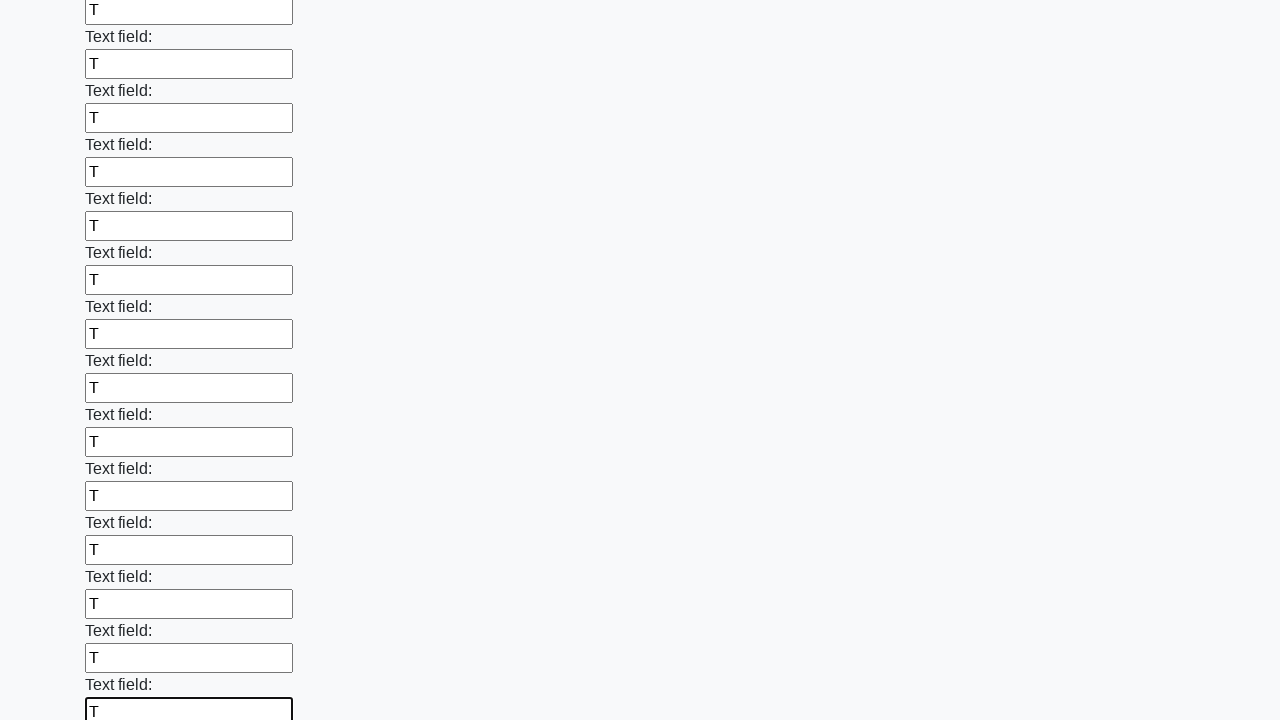

Filled an input field with 'T' on input >> nth=45
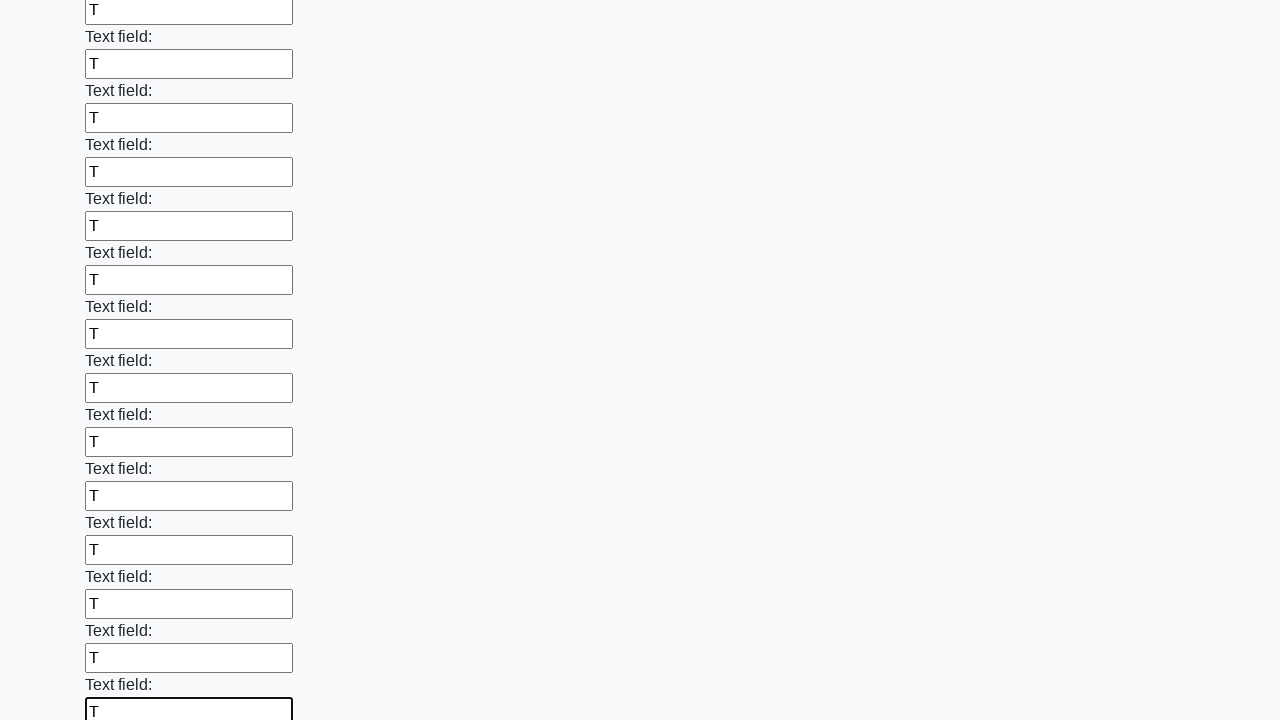

Filled an input field with 'T' on input >> nth=46
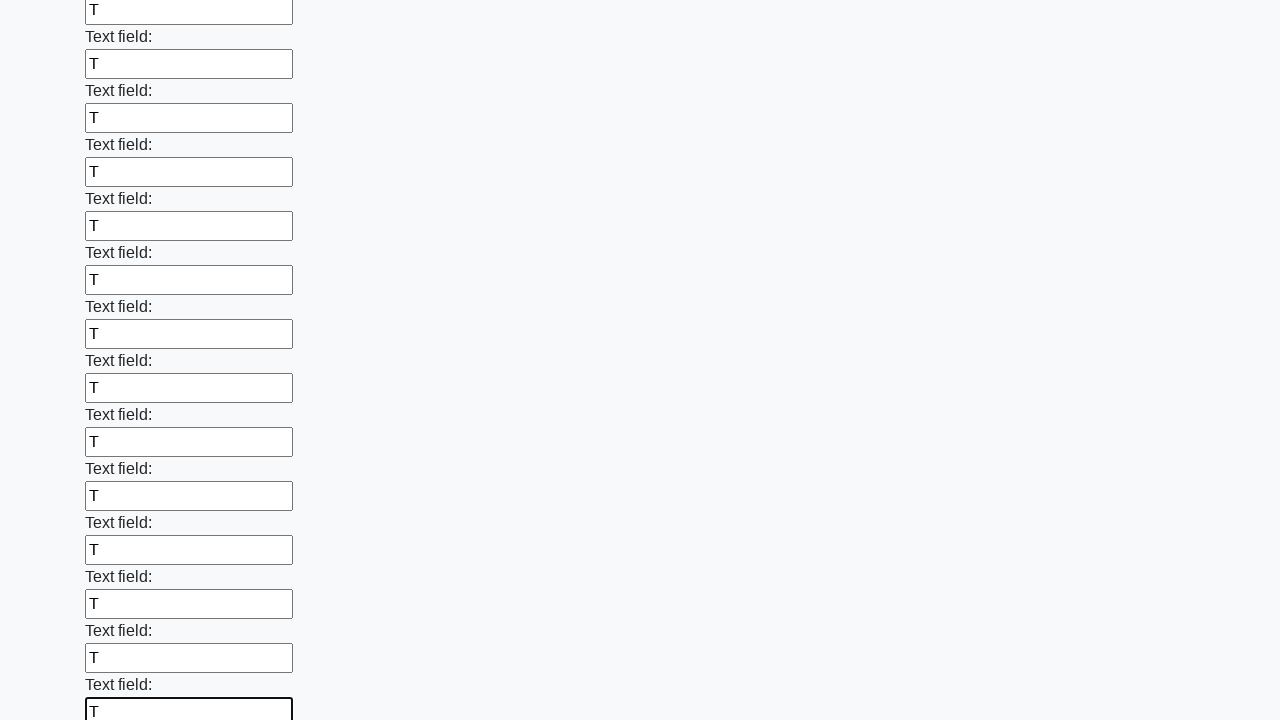

Filled an input field with 'T' on input >> nth=47
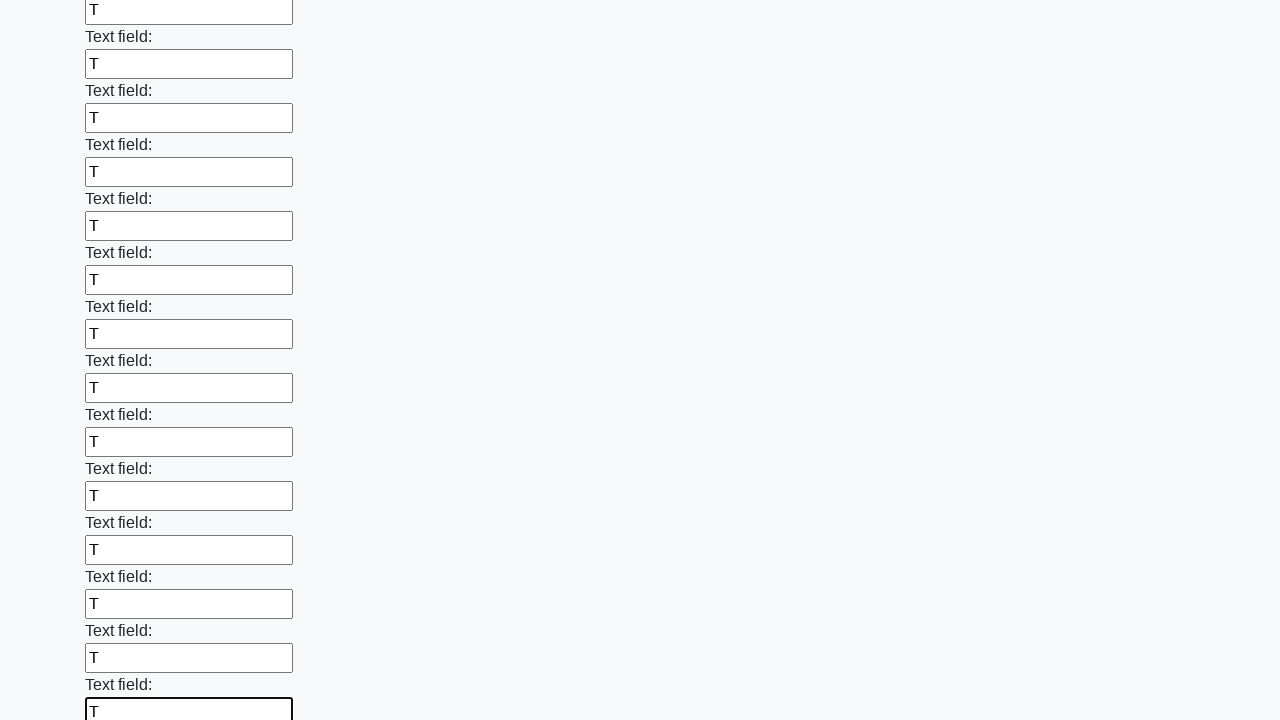

Filled an input field with 'T' on input >> nth=48
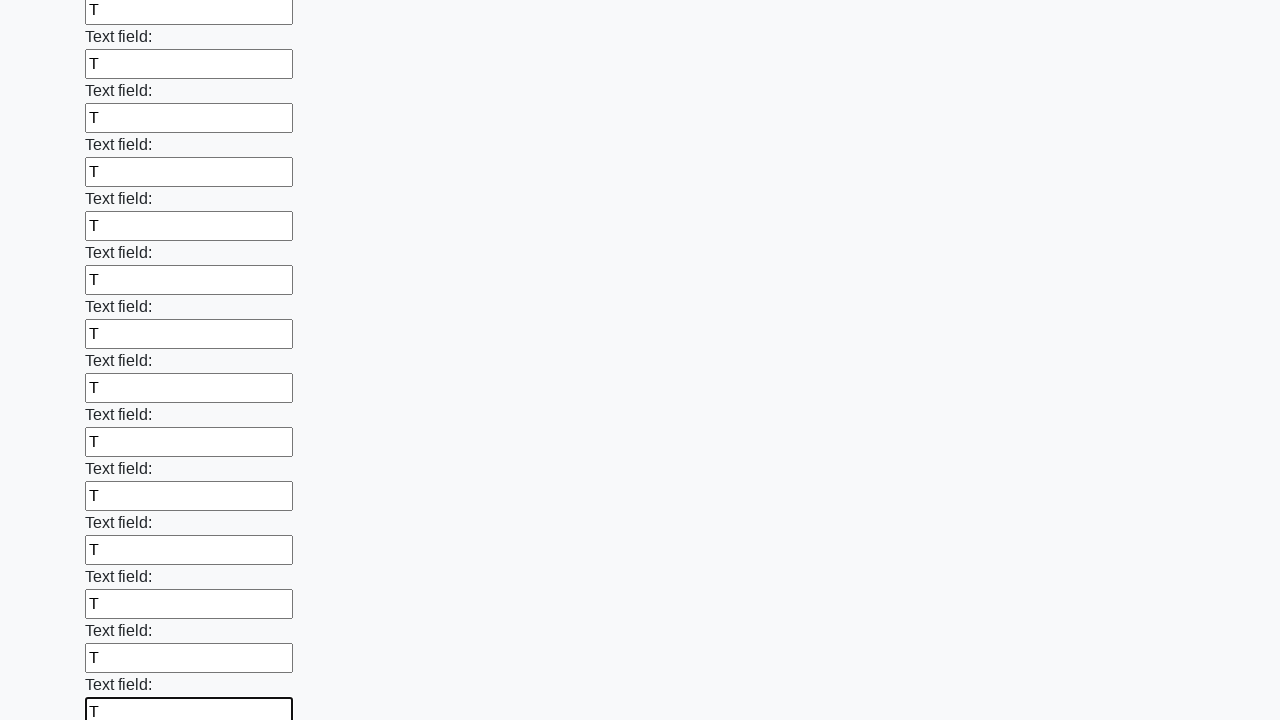

Filled an input field with 'T' on input >> nth=49
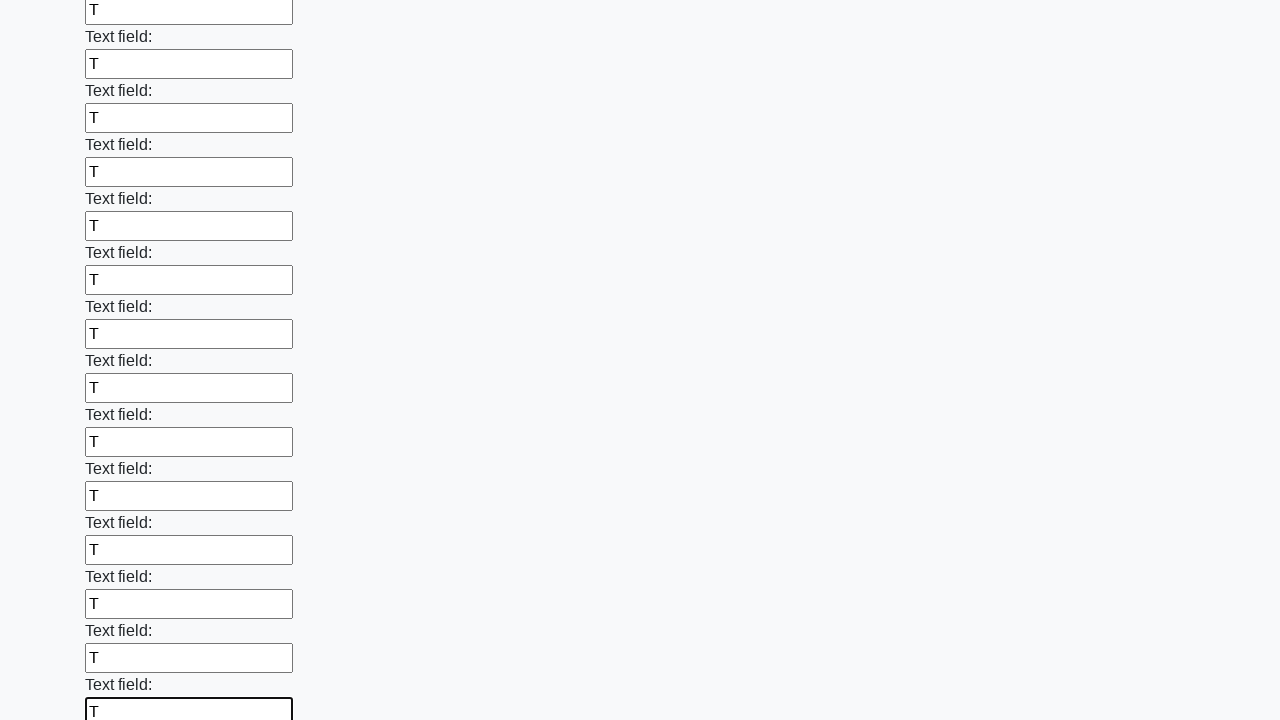

Filled an input field with 'T' on input >> nth=50
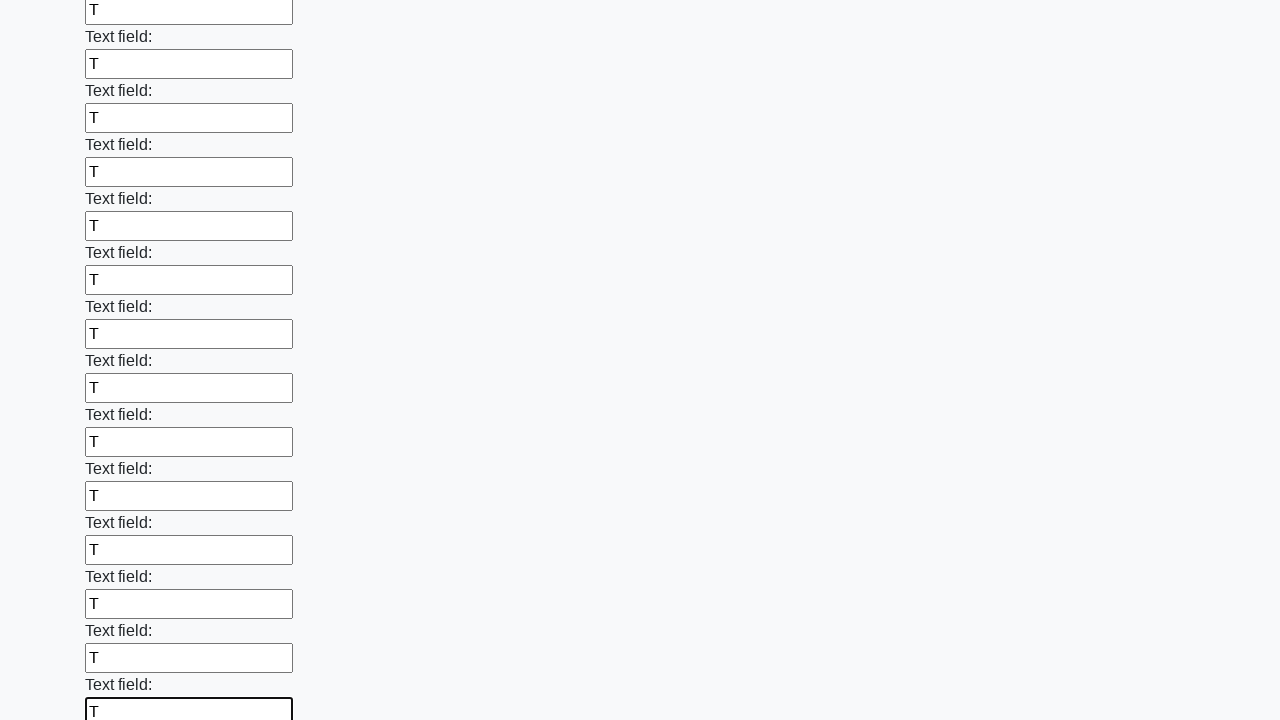

Filled an input field with 'T' on input >> nth=51
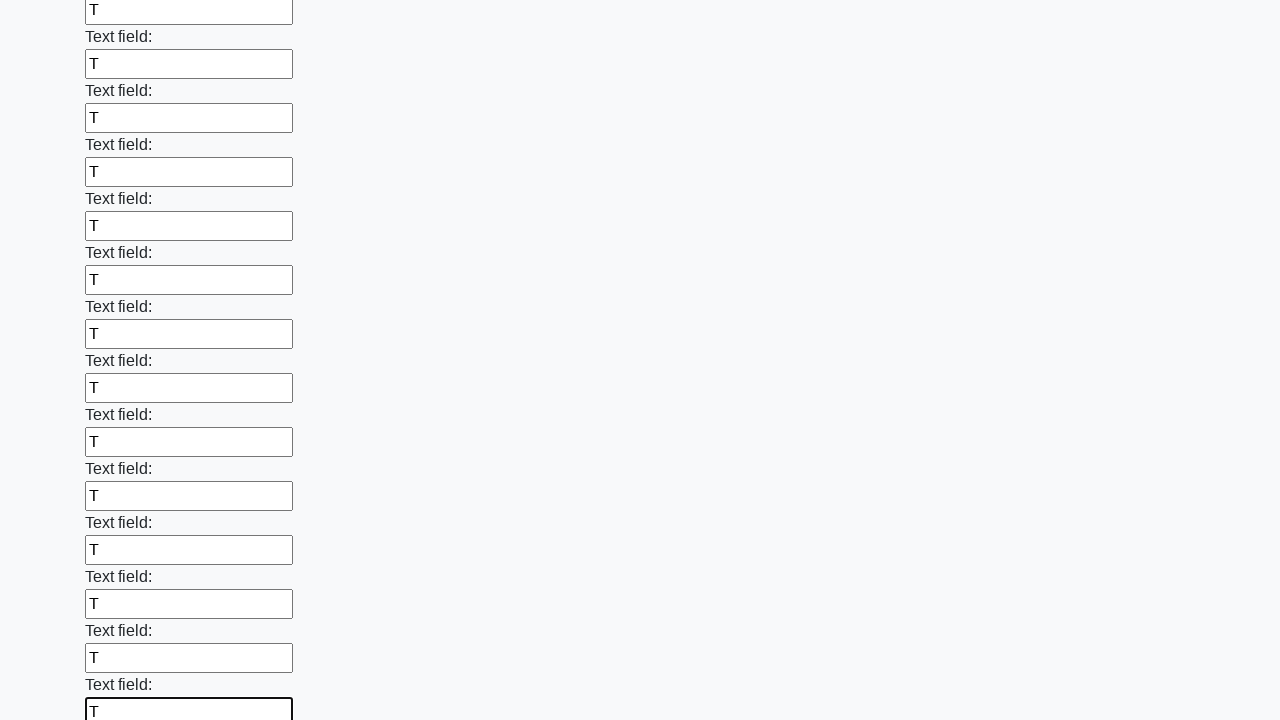

Filled an input field with 'T' on input >> nth=52
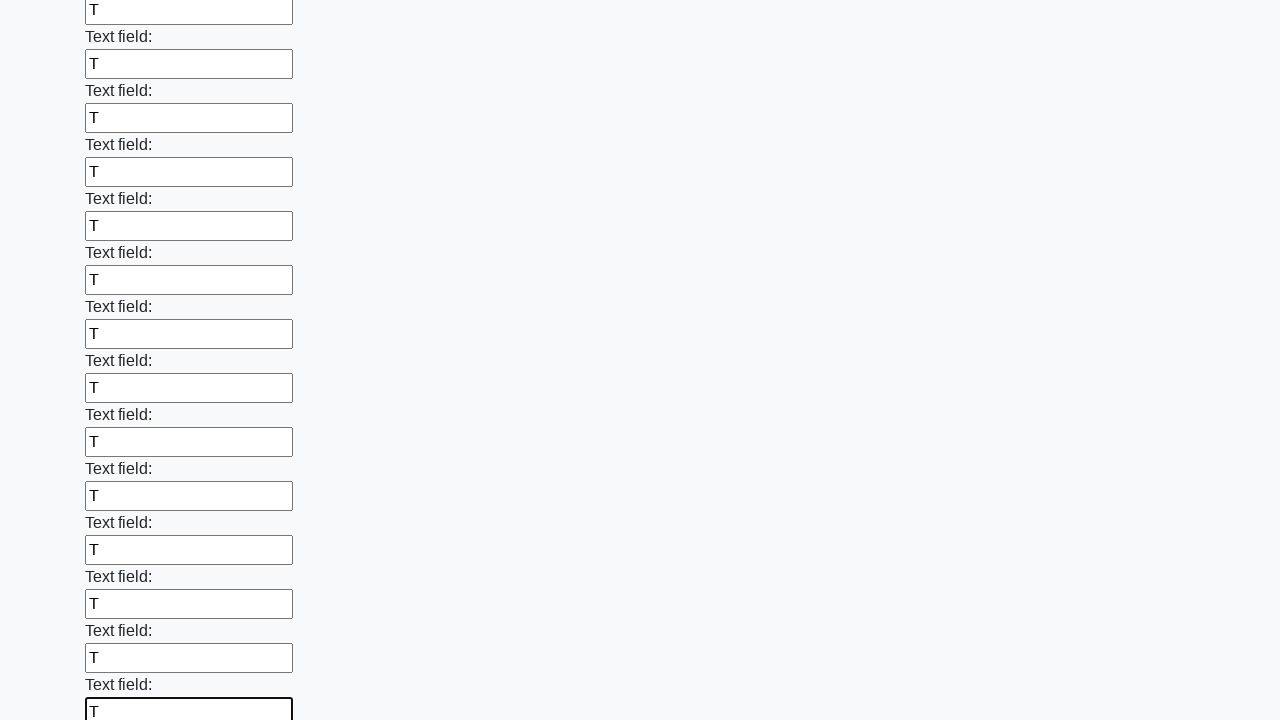

Filled an input field with 'T' on input >> nth=53
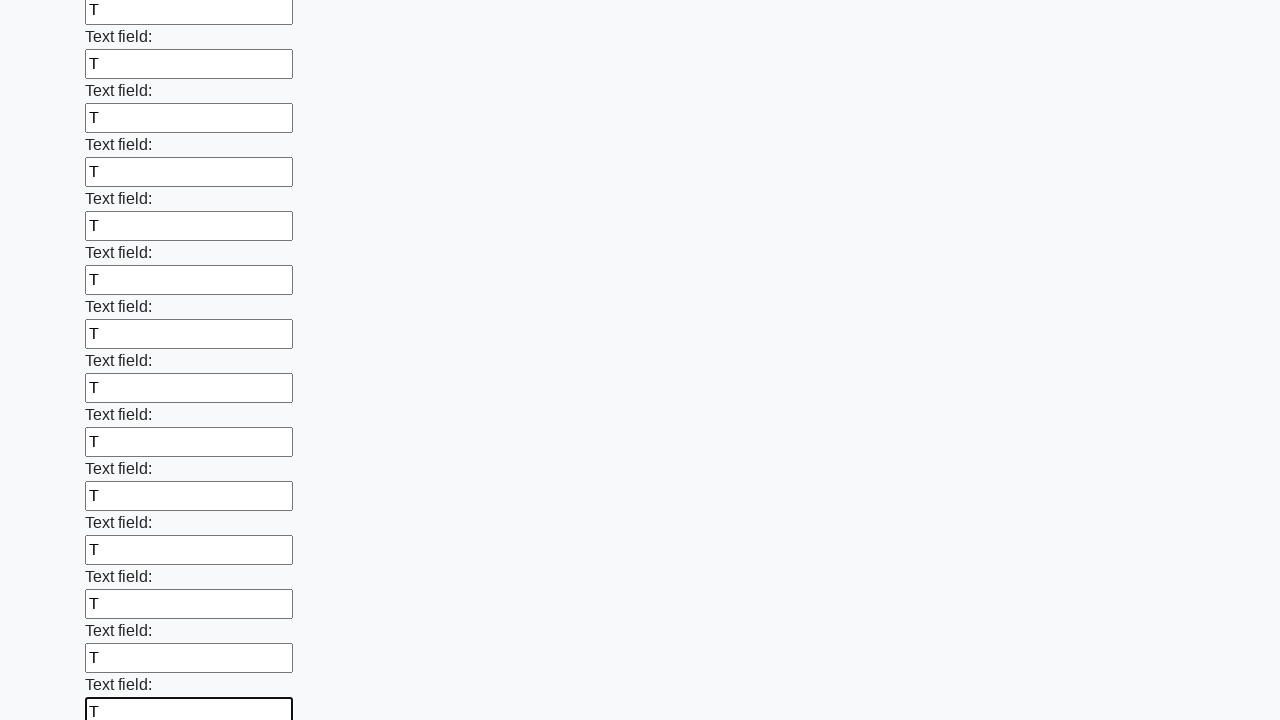

Filled an input field with 'T' on input >> nth=54
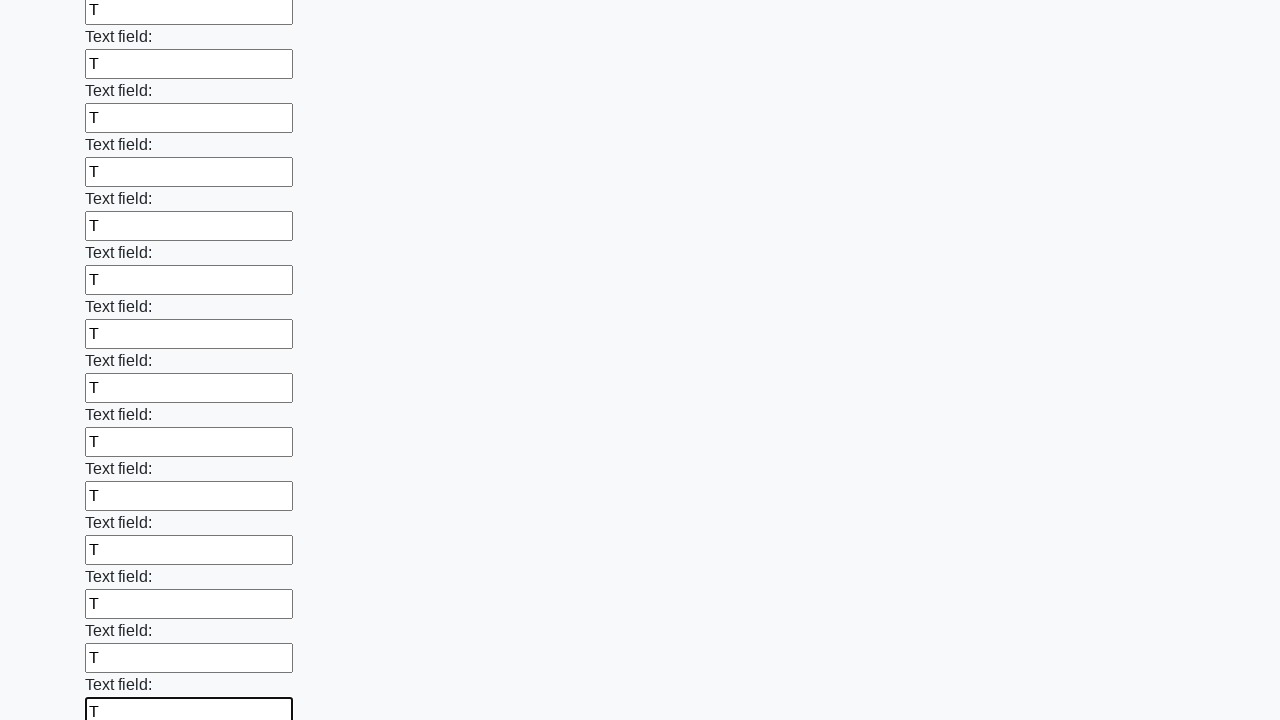

Filled an input field with 'T' on input >> nth=55
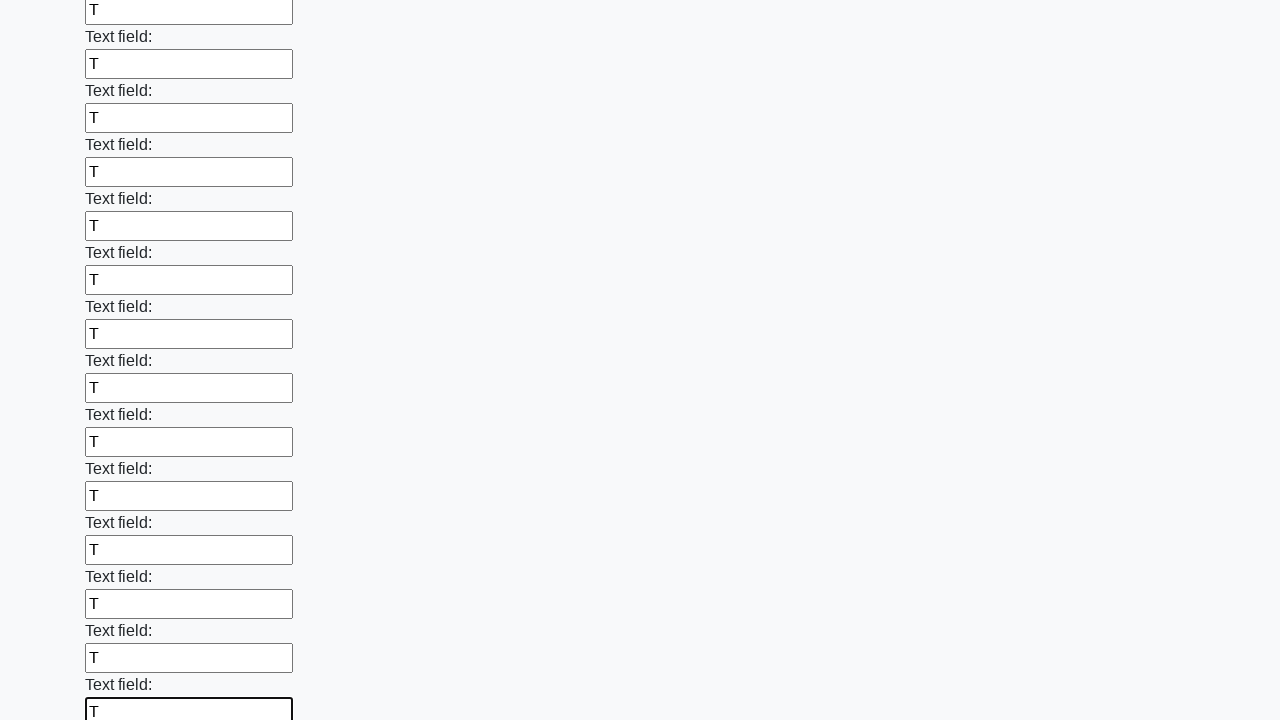

Filled an input field with 'T' on input >> nth=56
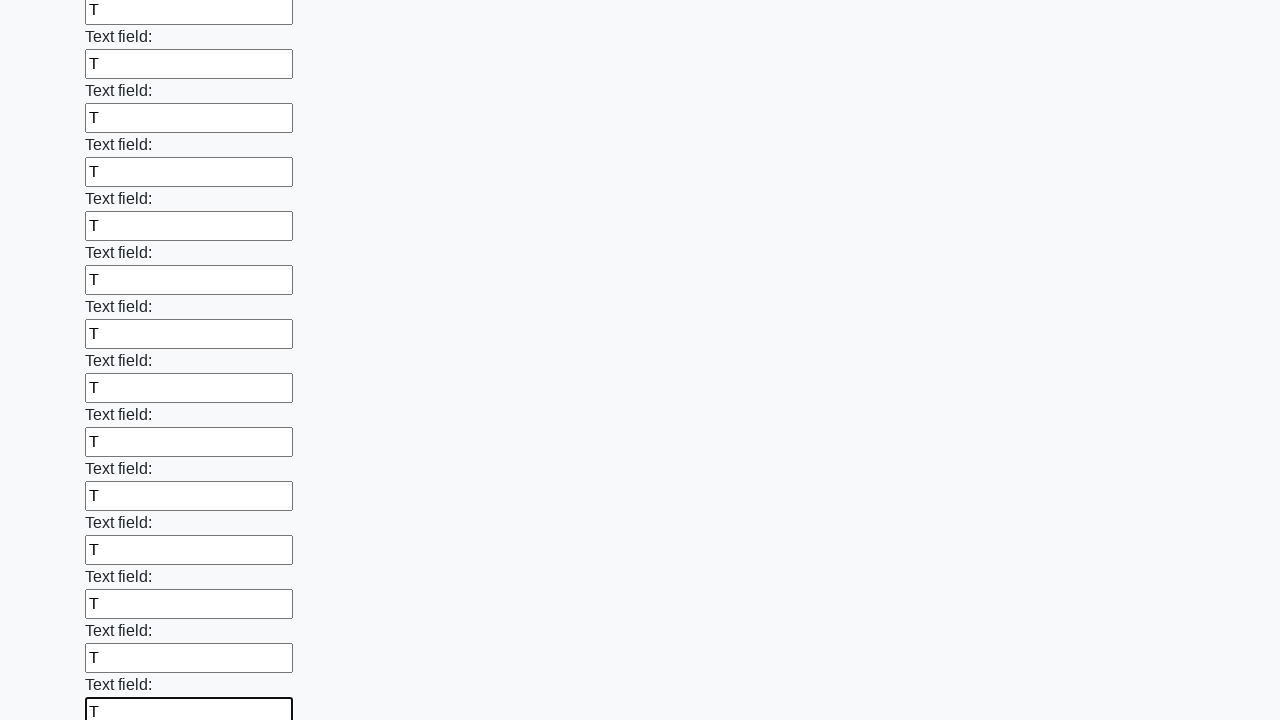

Filled an input field with 'T' on input >> nth=57
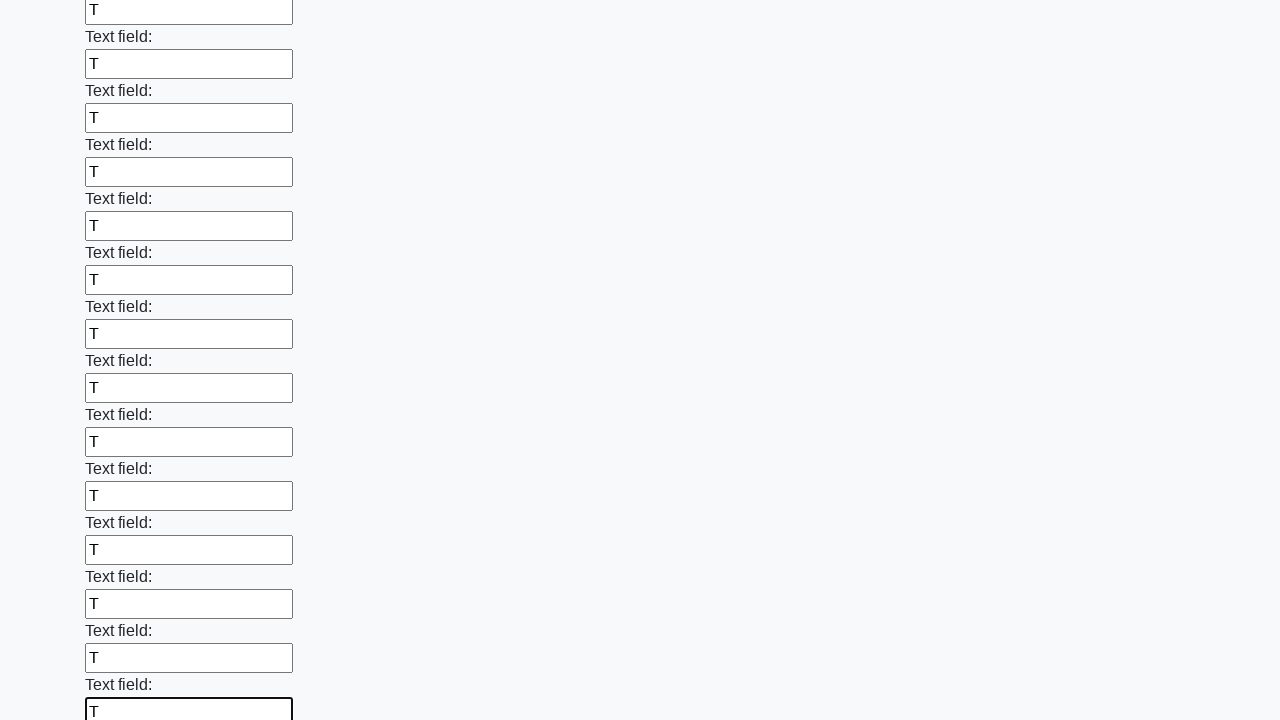

Filled an input field with 'T' on input >> nth=58
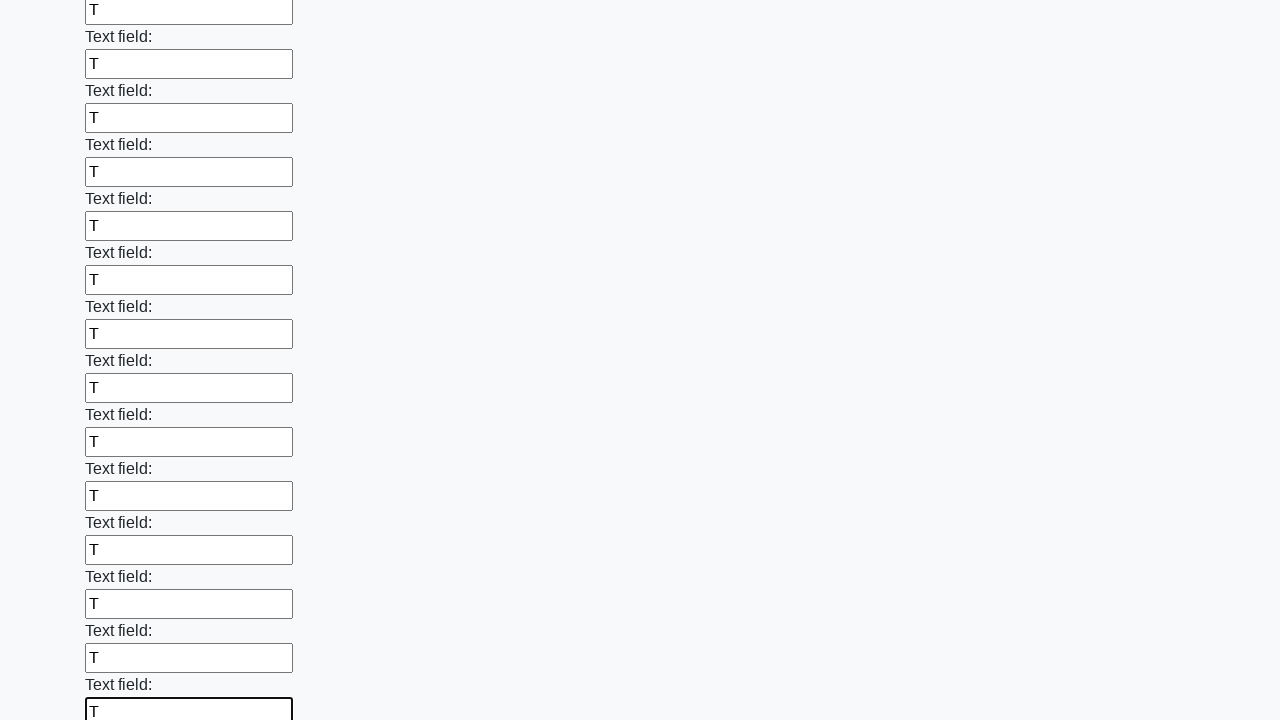

Filled an input field with 'T' on input >> nth=59
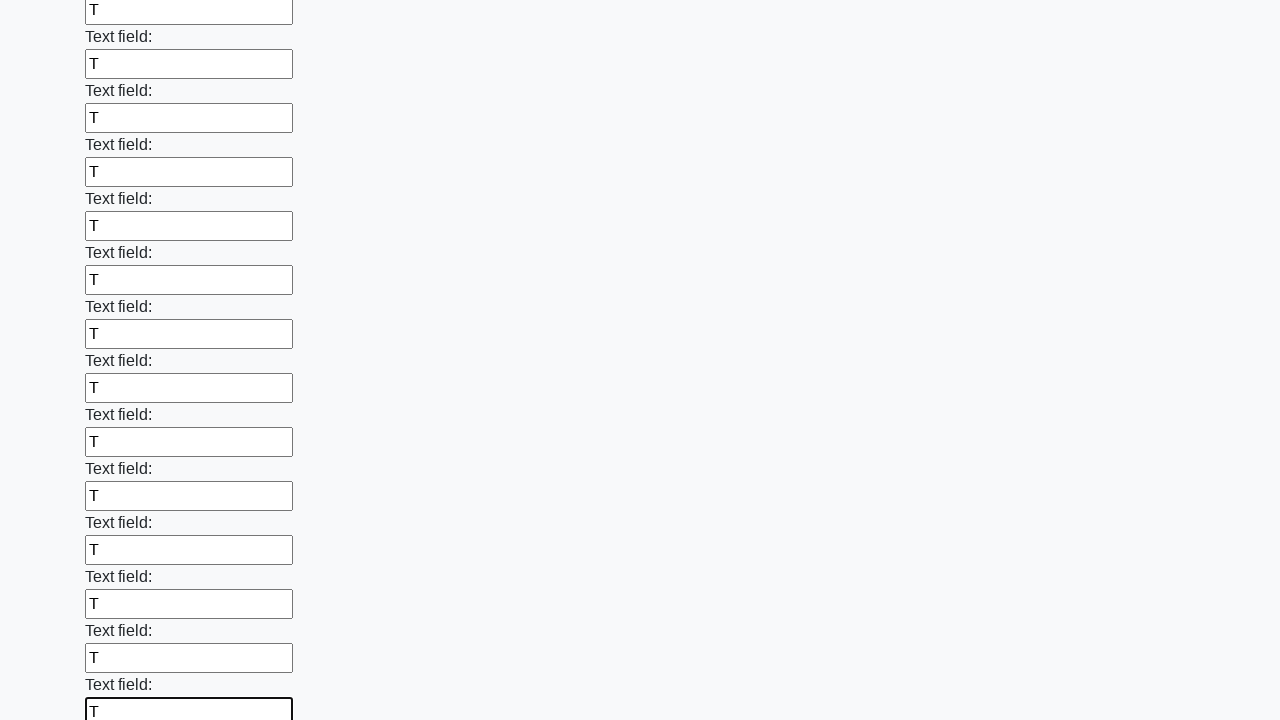

Filled an input field with 'T' on input >> nth=60
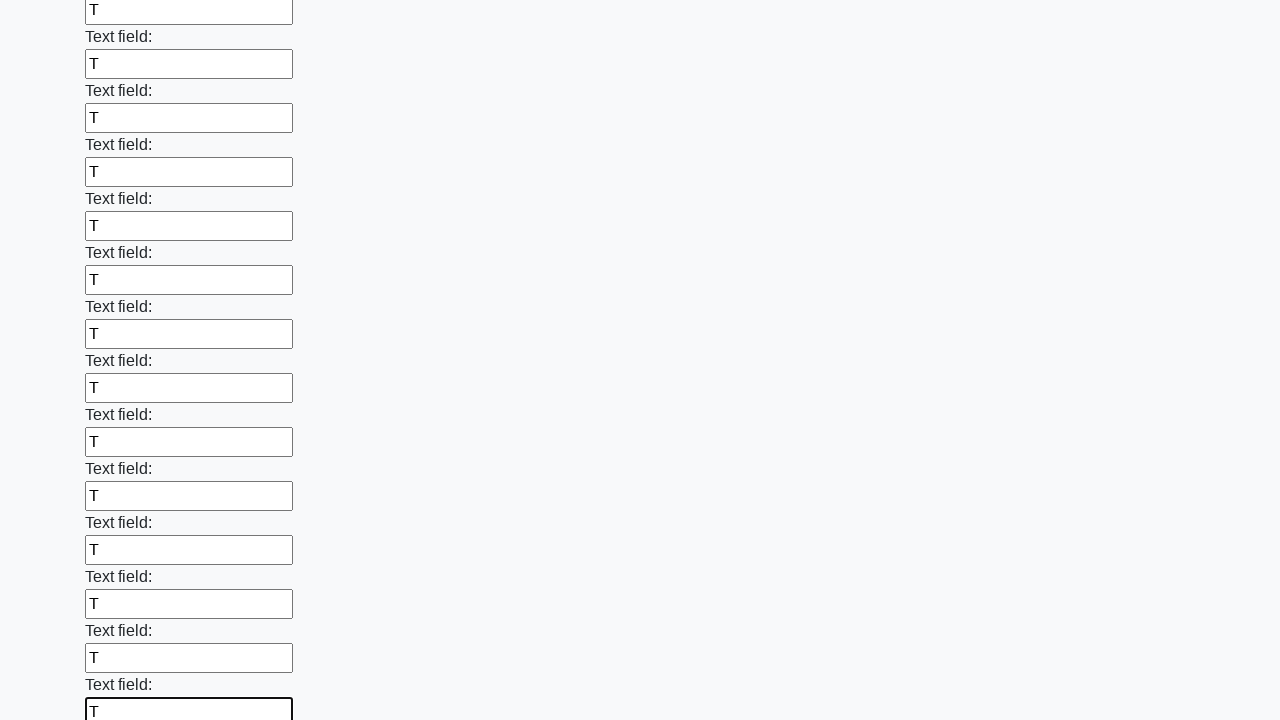

Filled an input field with 'T' on input >> nth=61
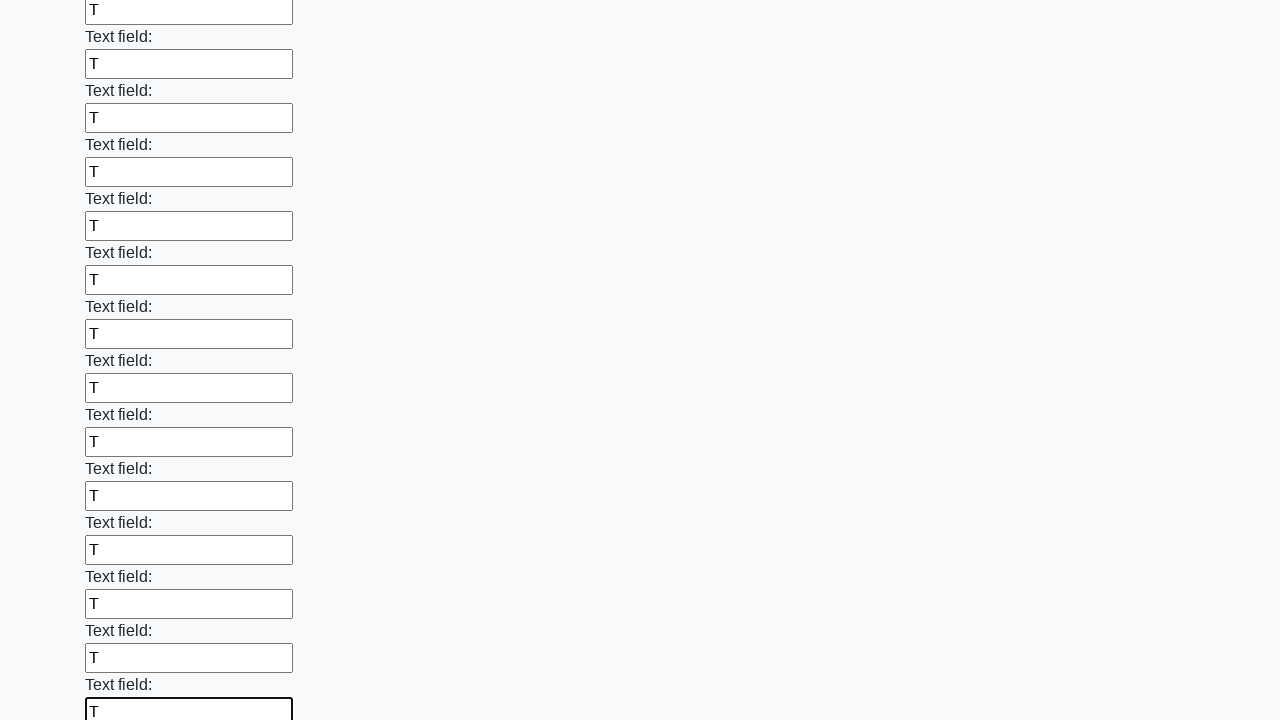

Filled an input field with 'T' on input >> nth=62
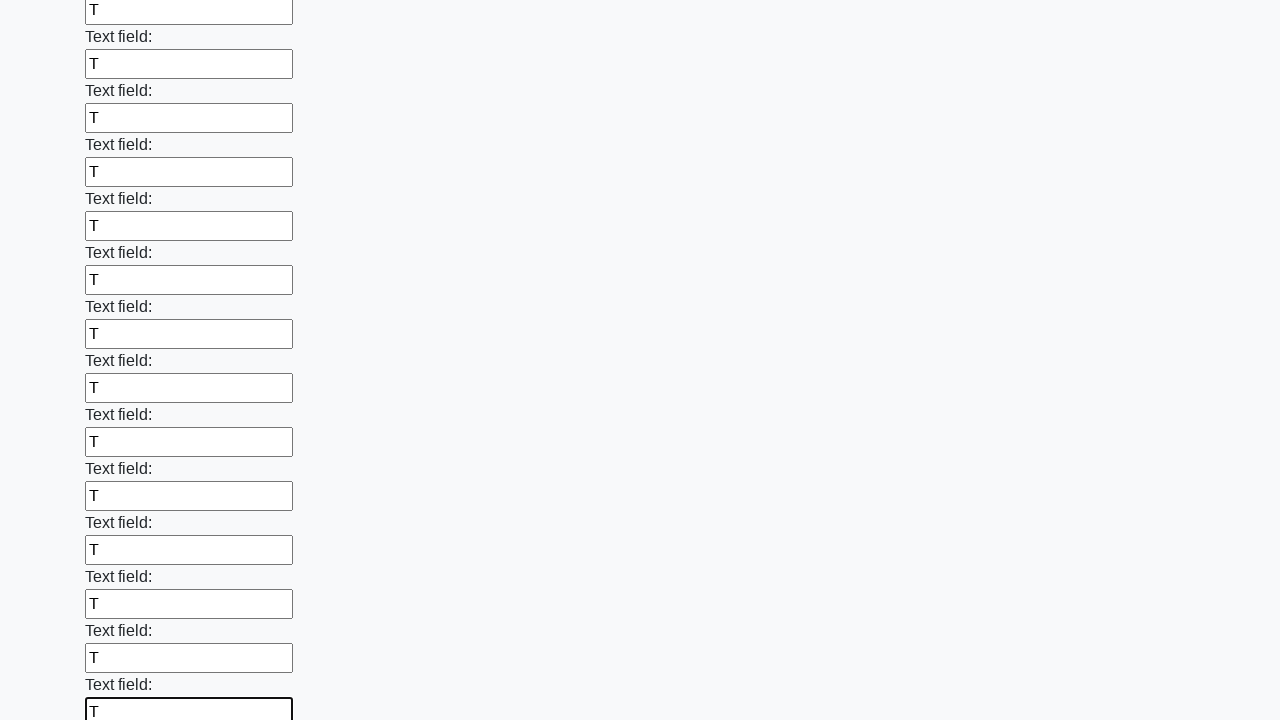

Filled an input field with 'T' on input >> nth=63
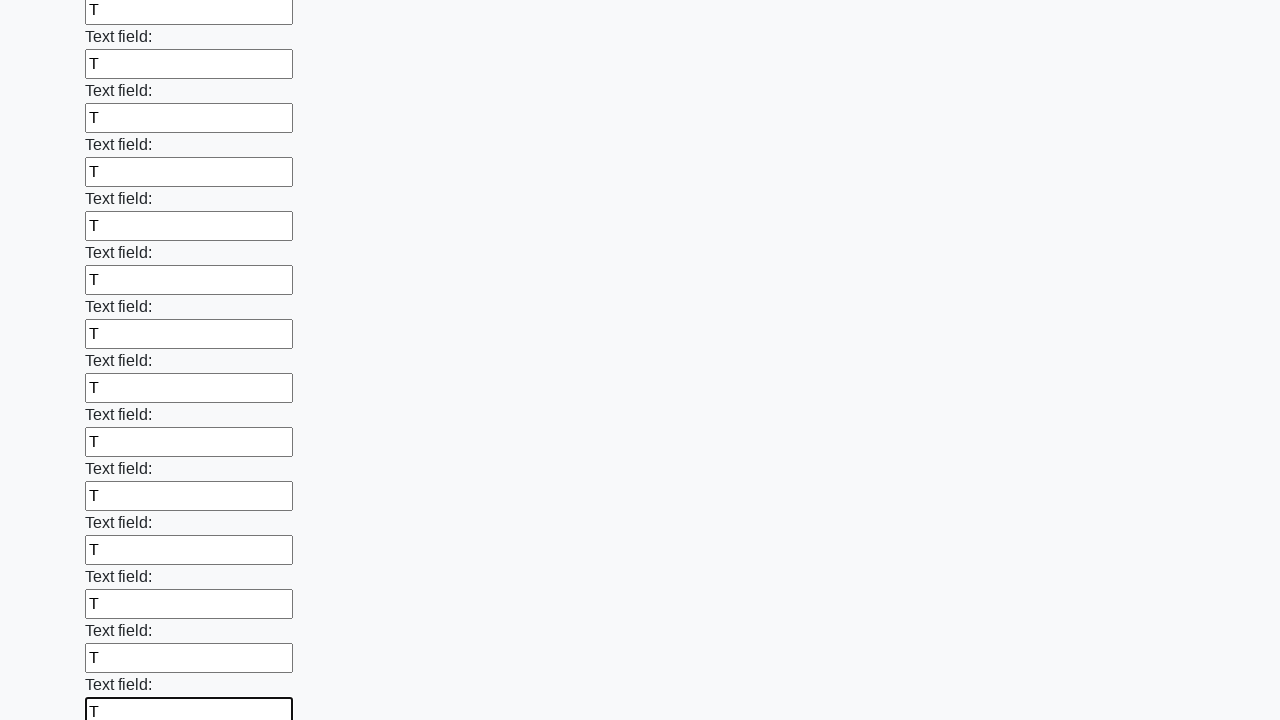

Filled an input field with 'T' on input >> nth=64
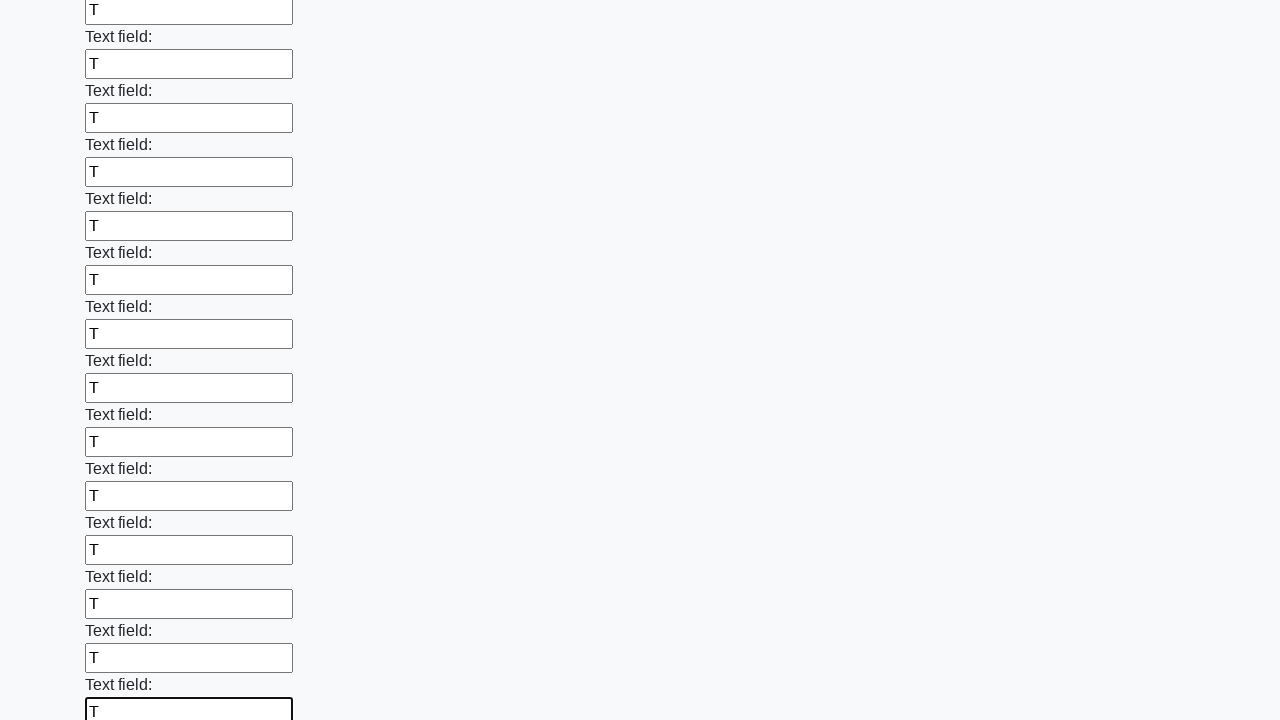

Filled an input field with 'T' on input >> nth=65
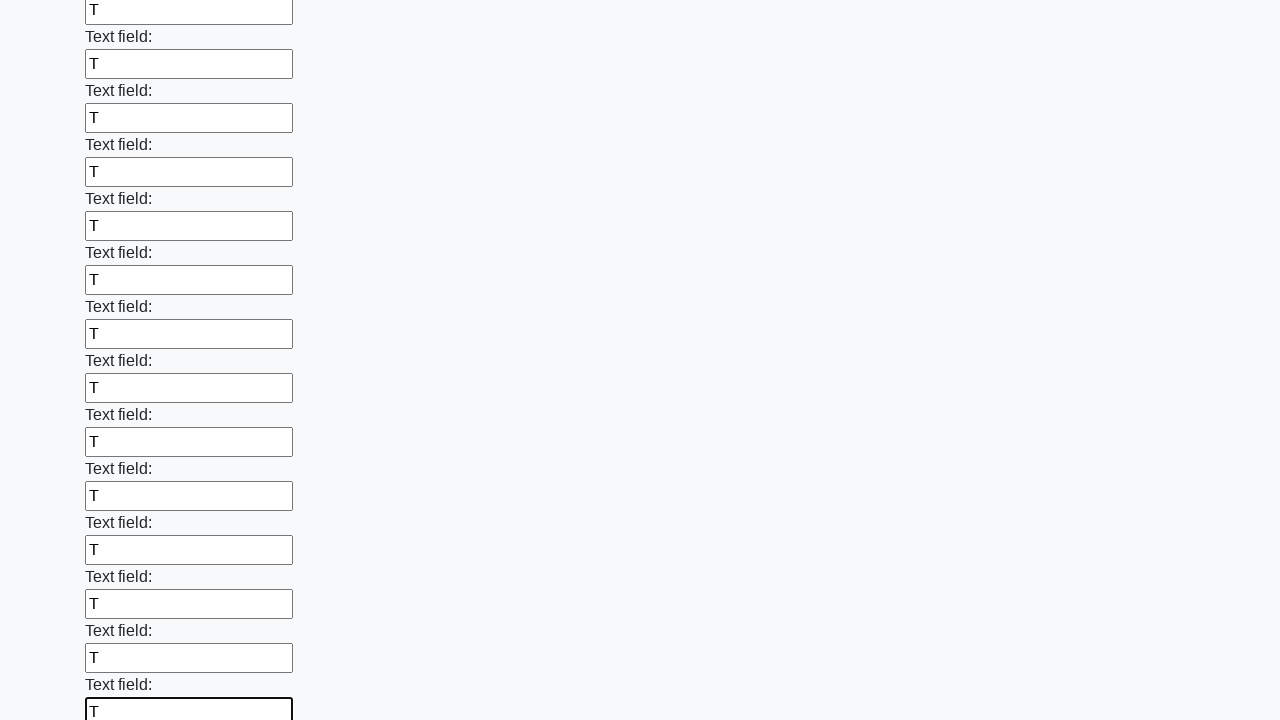

Filled an input field with 'T' on input >> nth=66
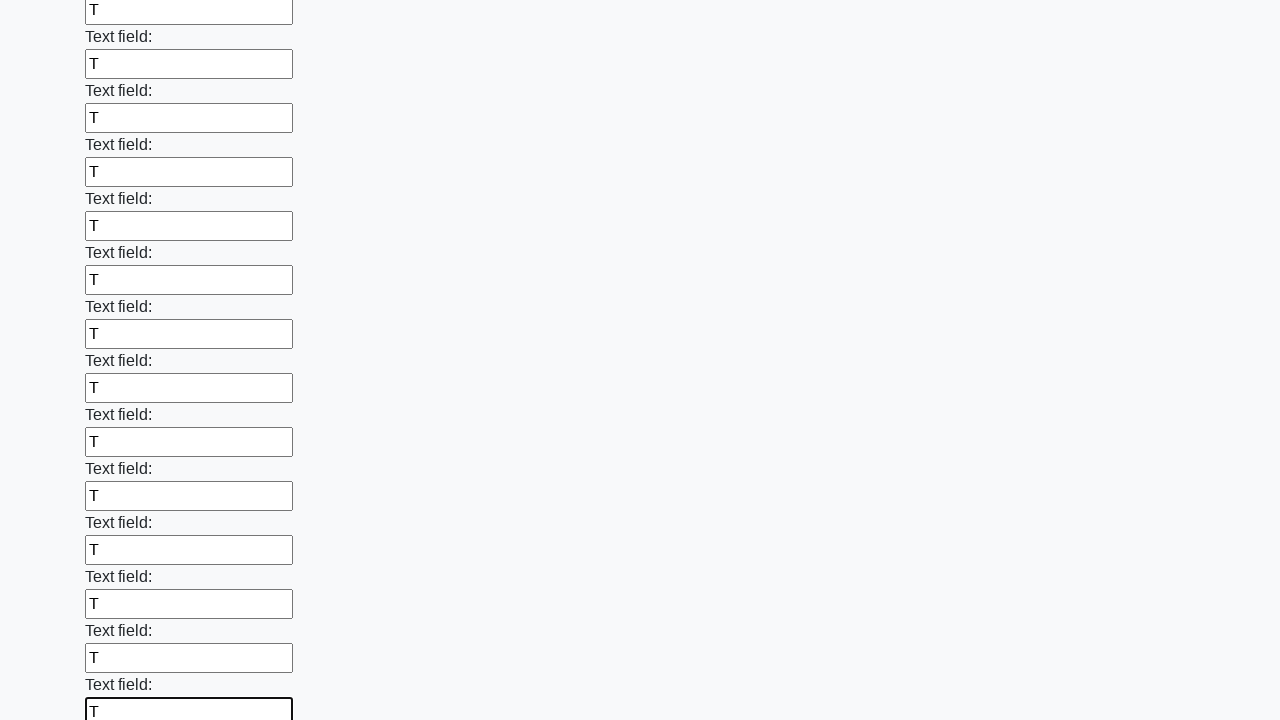

Filled an input field with 'T' on input >> nth=67
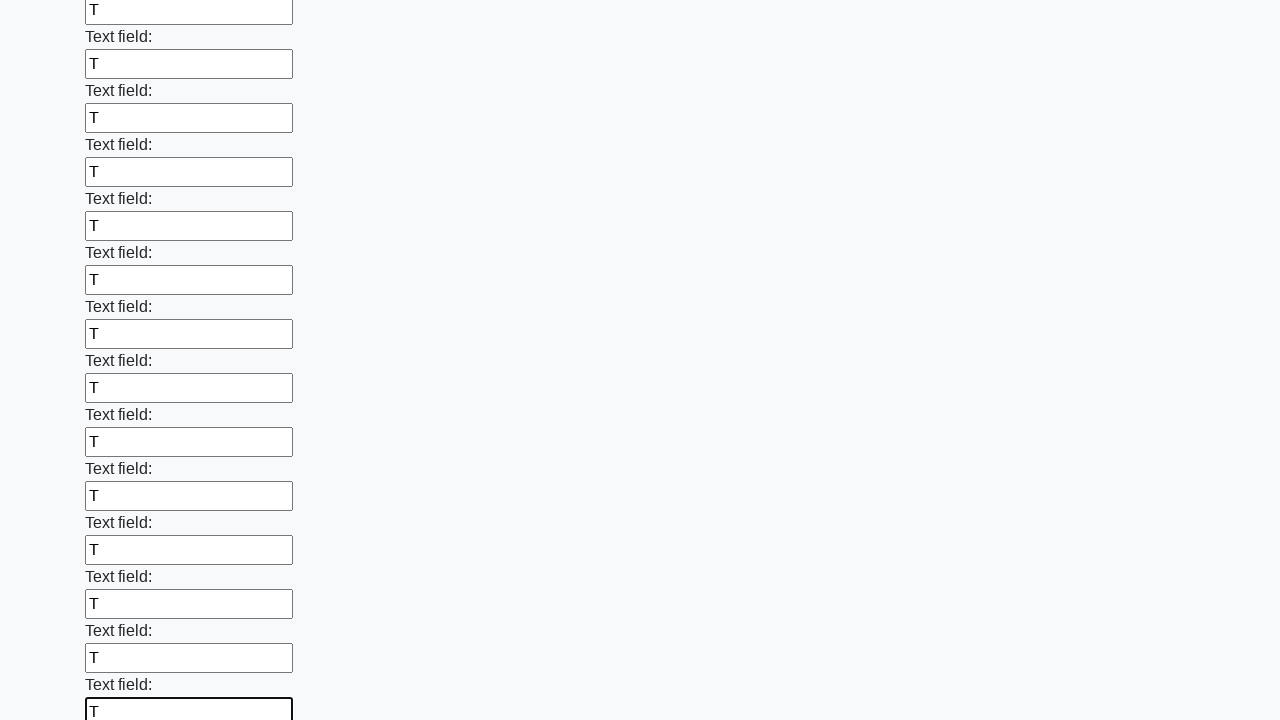

Filled an input field with 'T' on input >> nth=68
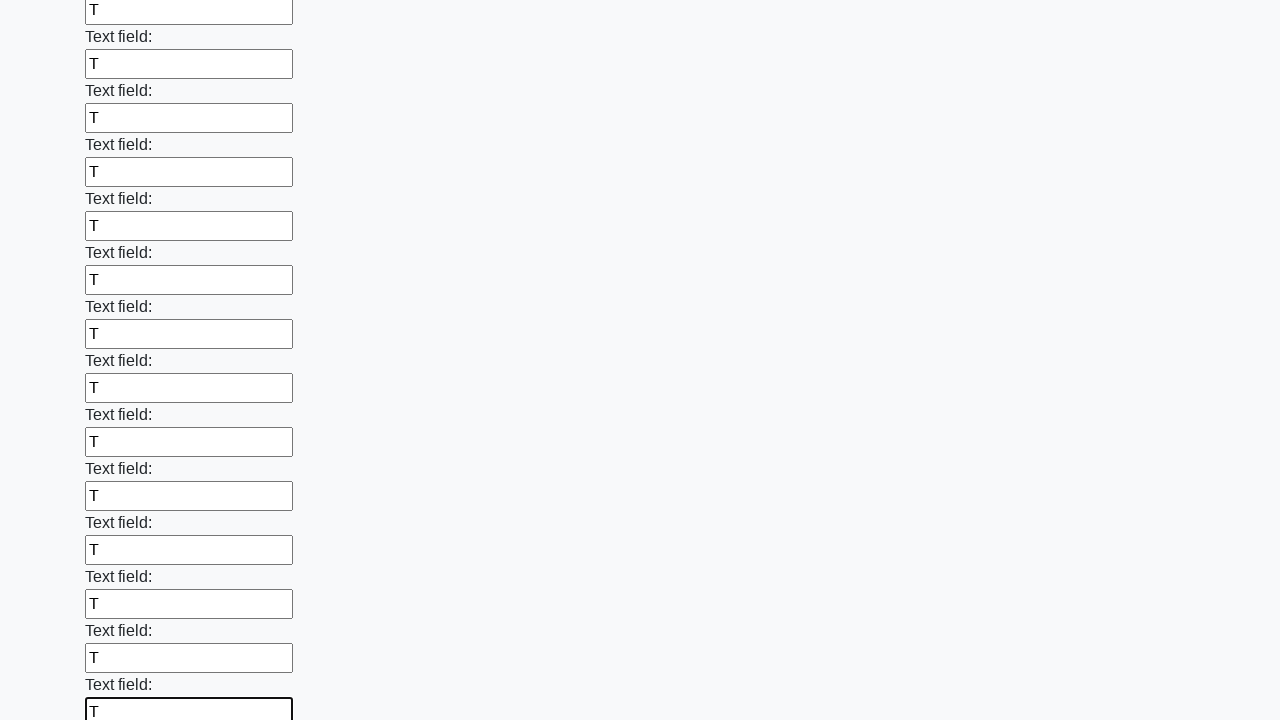

Filled an input field with 'T' on input >> nth=69
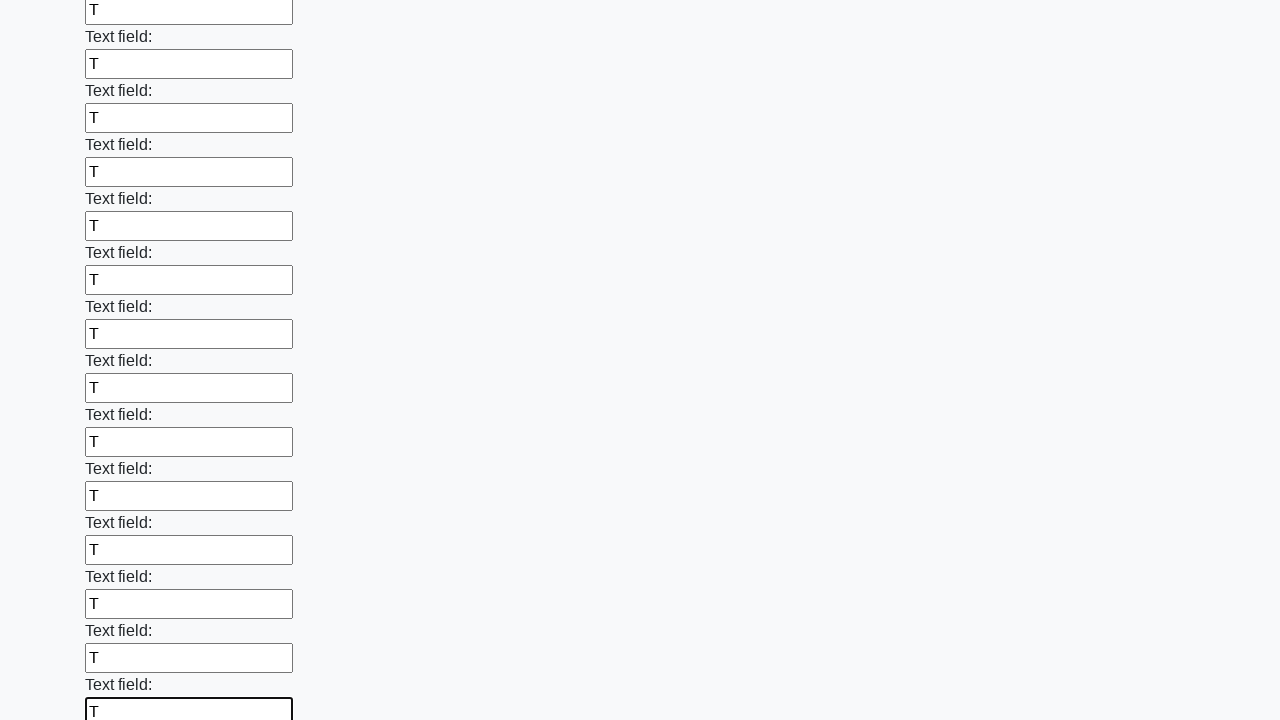

Filled an input field with 'T' on input >> nth=70
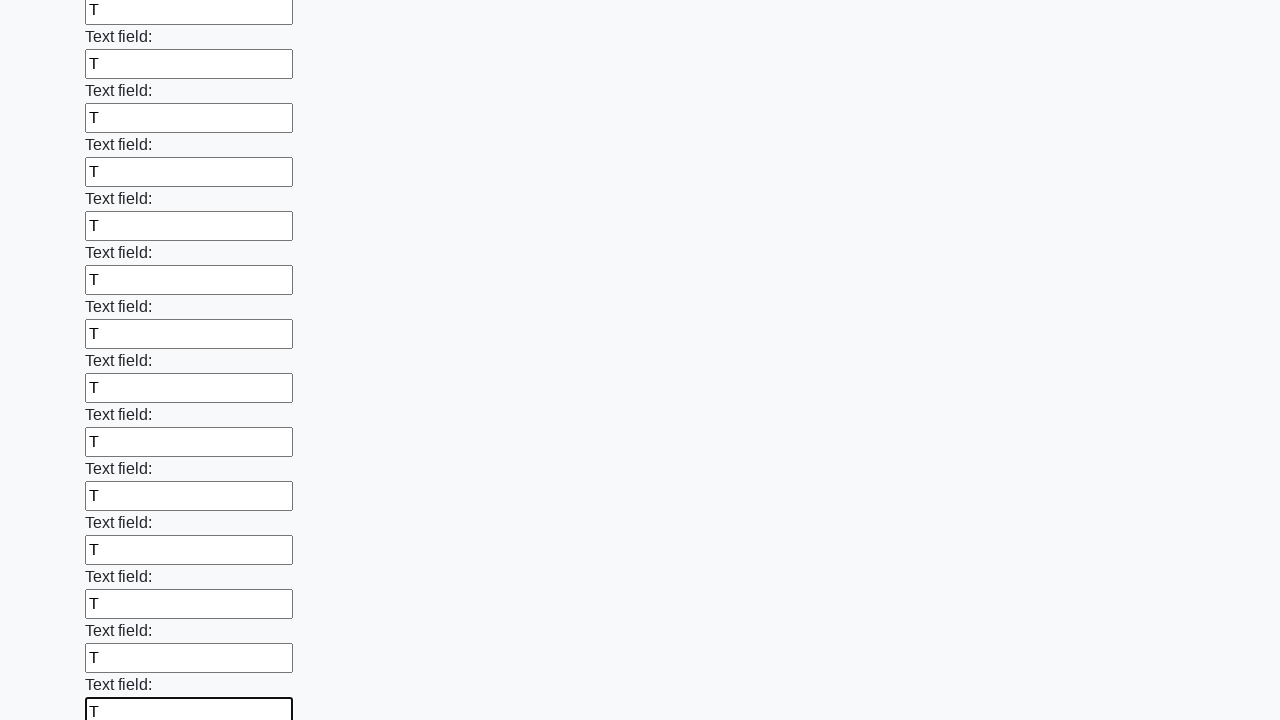

Filled an input field with 'T' on input >> nth=71
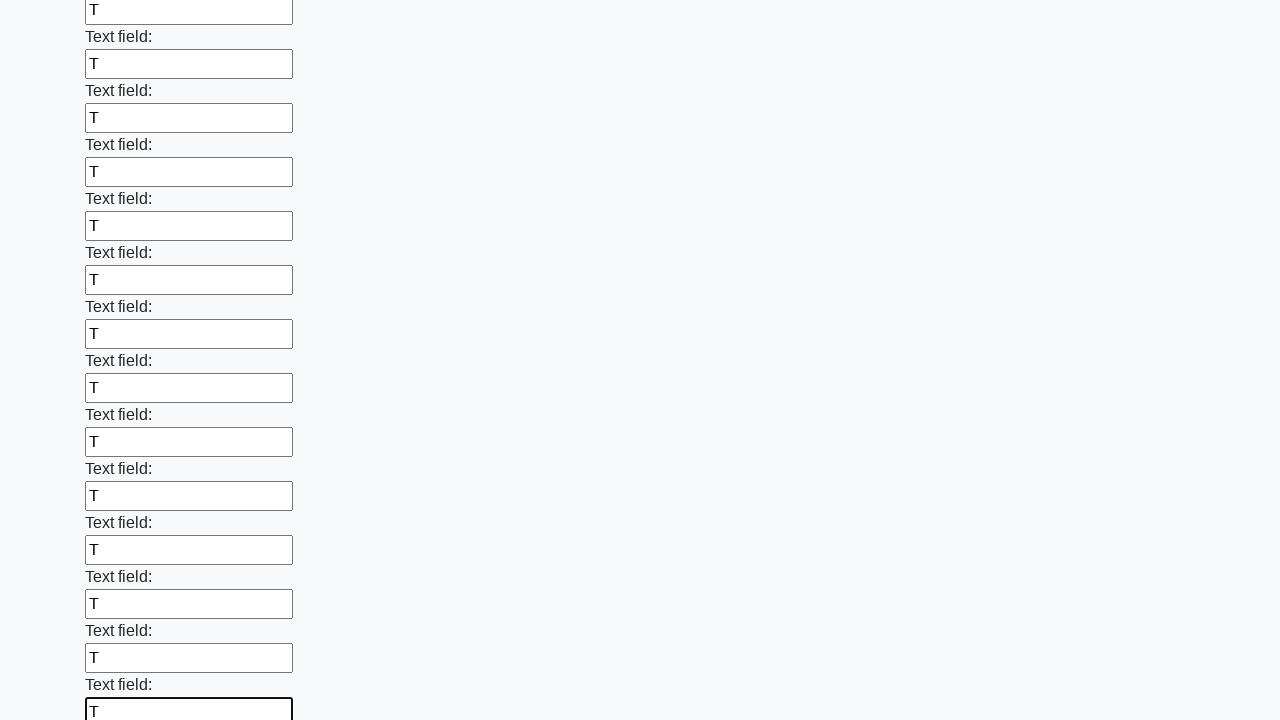

Filled an input field with 'T' on input >> nth=72
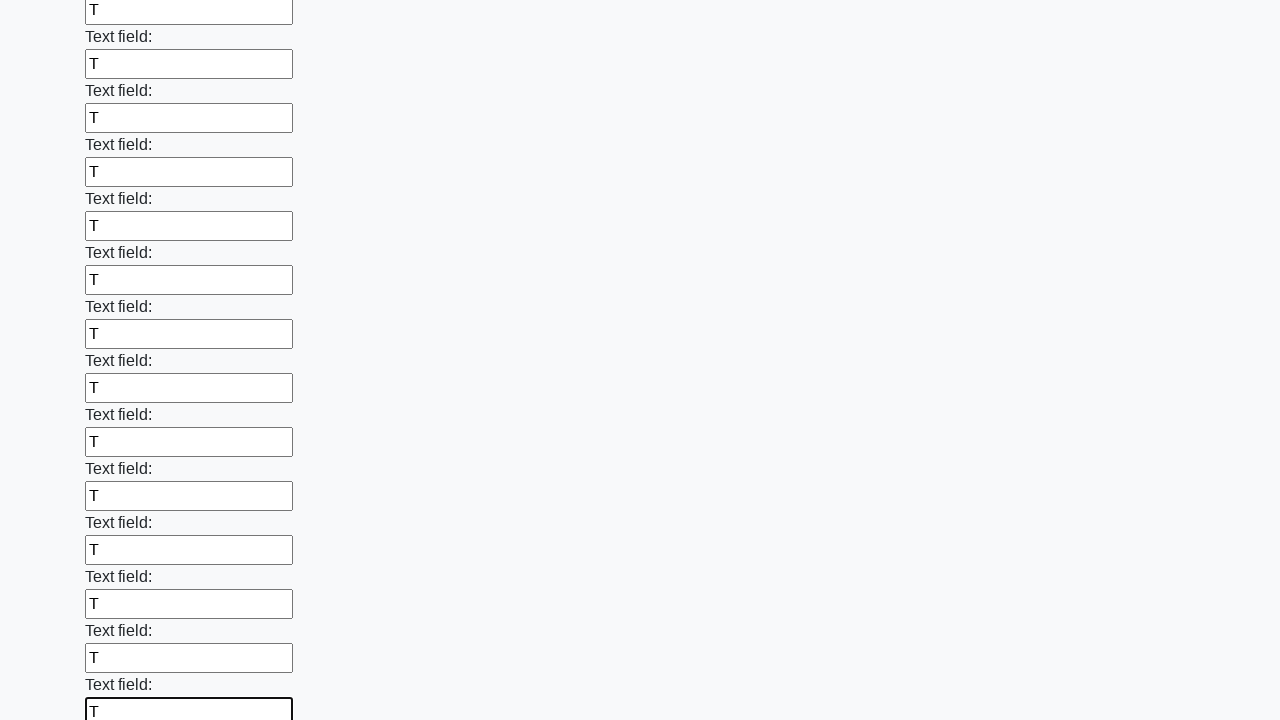

Filled an input field with 'T' on input >> nth=73
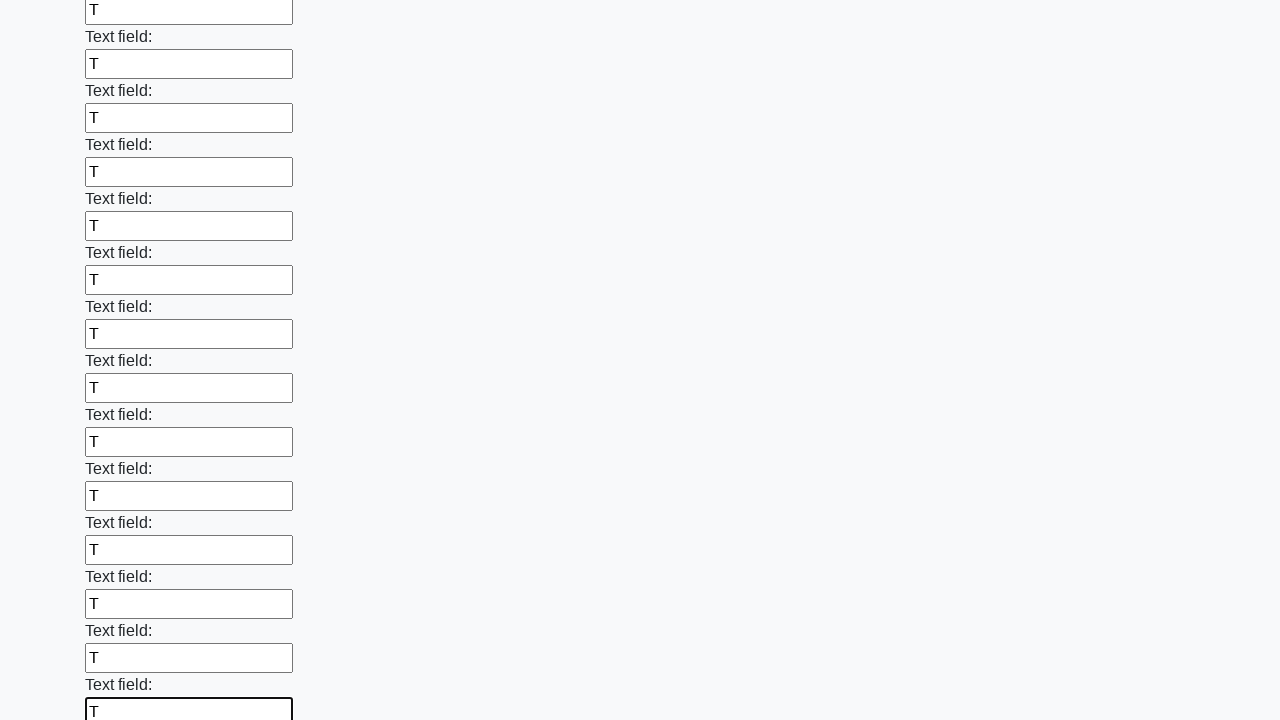

Filled an input field with 'T' on input >> nth=74
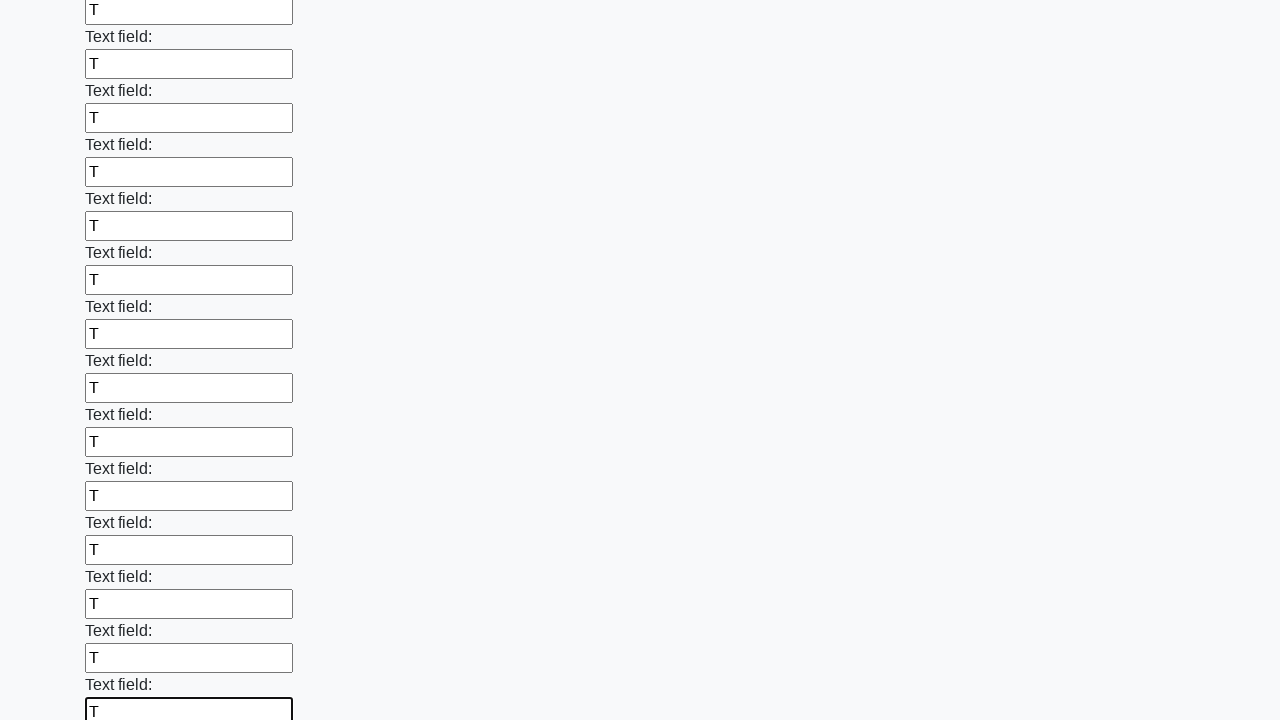

Filled an input field with 'T' on input >> nth=75
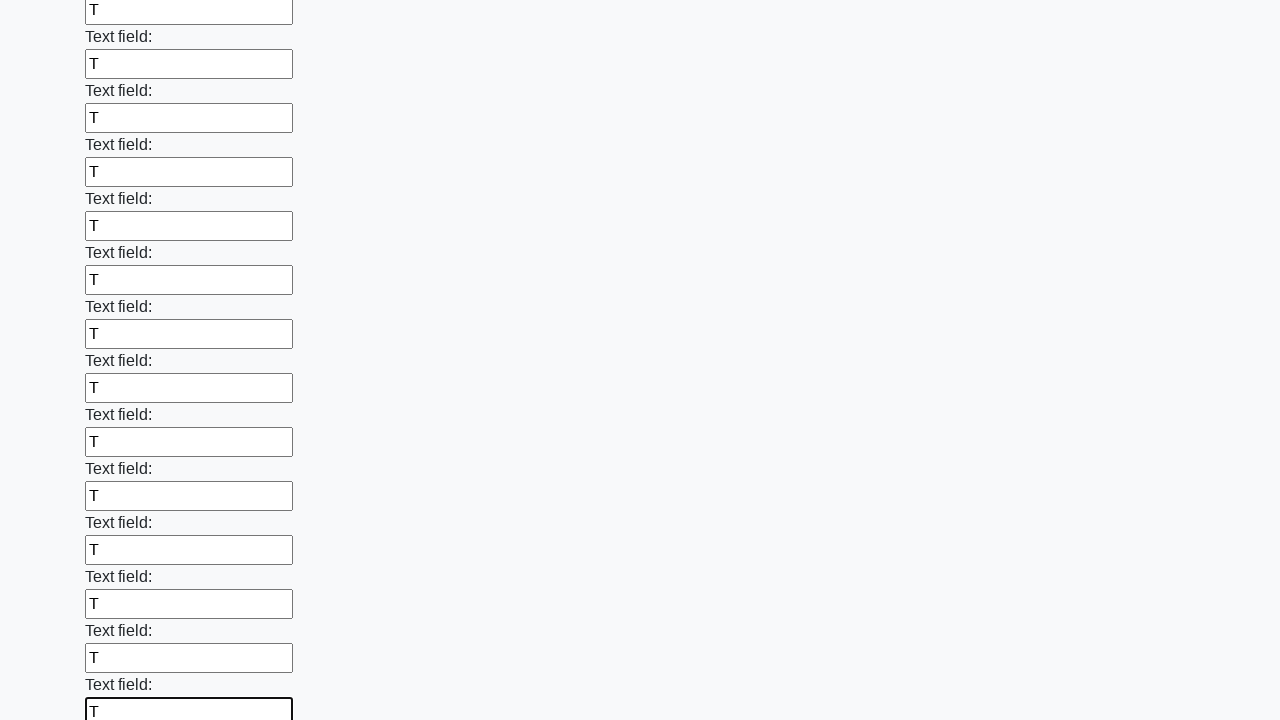

Filled an input field with 'T' on input >> nth=76
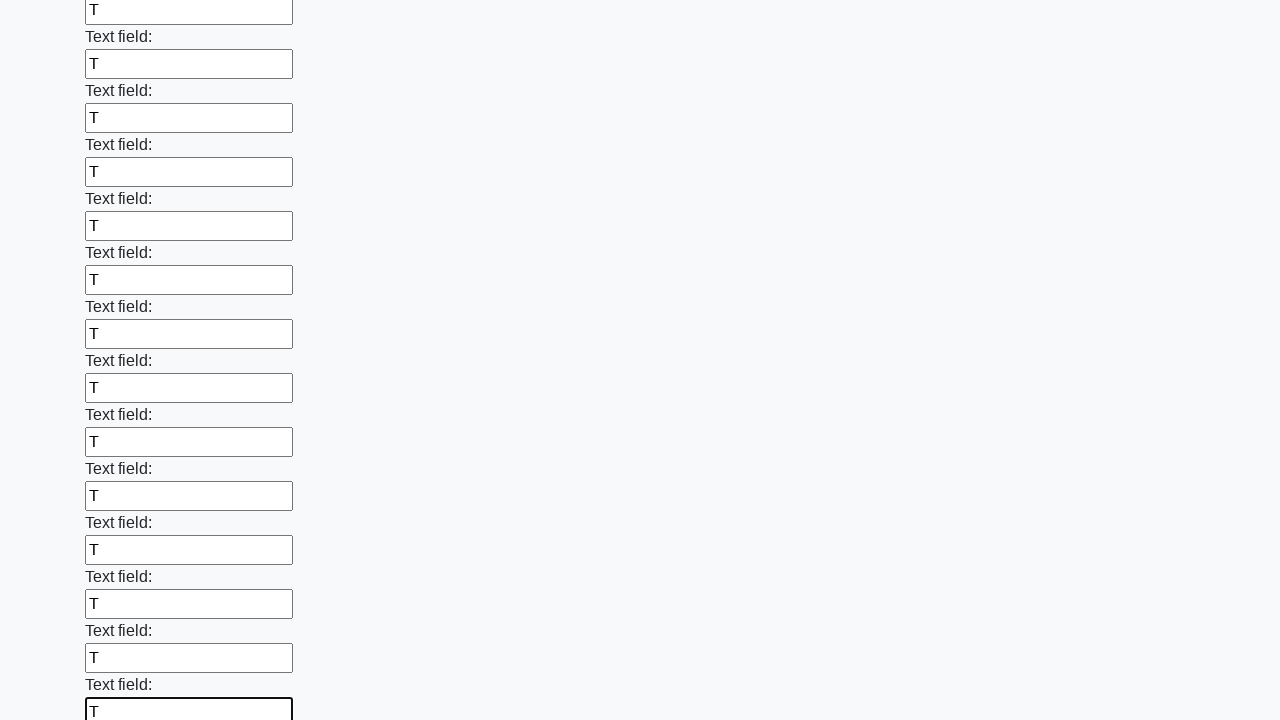

Filled an input field with 'T' on input >> nth=77
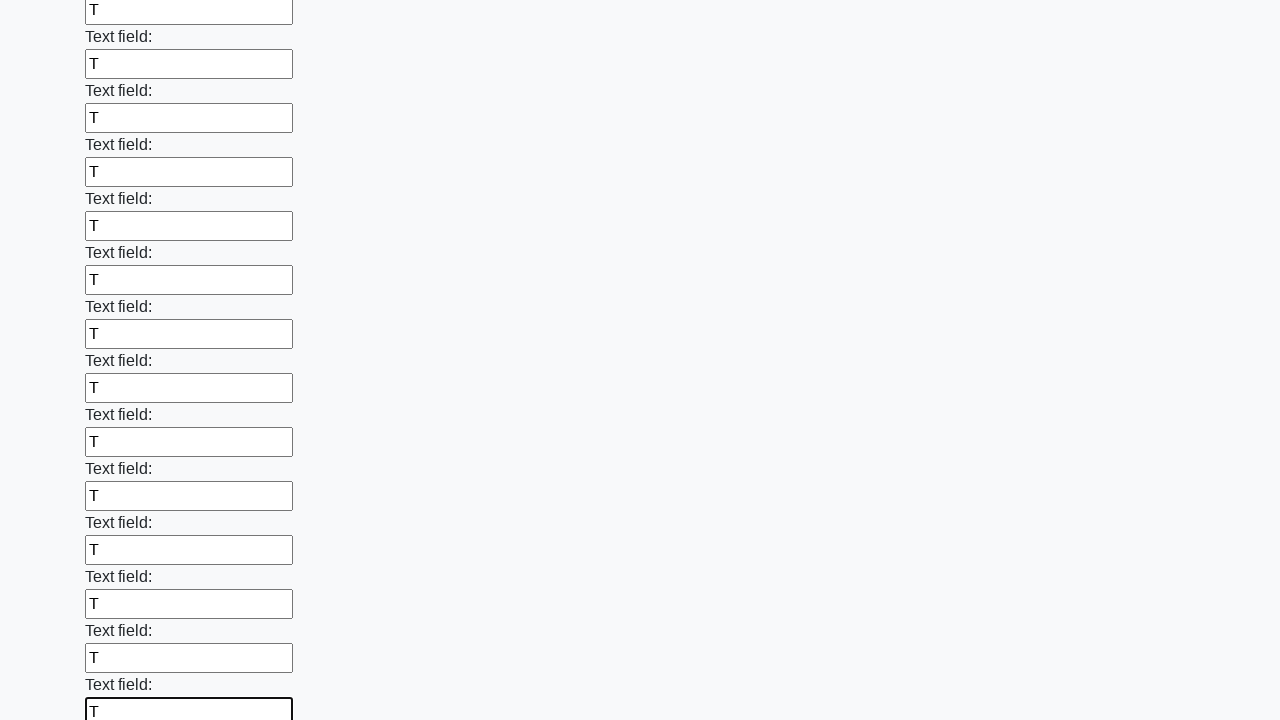

Filled an input field with 'T' on input >> nth=78
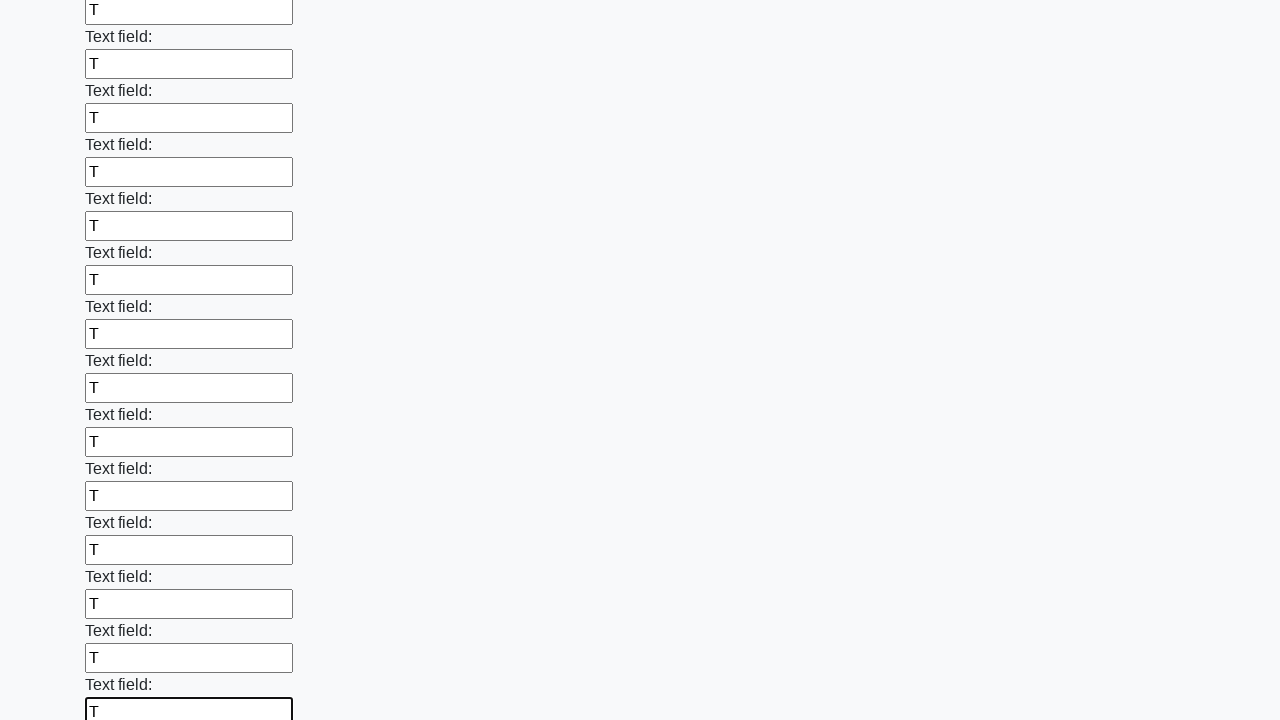

Filled an input field with 'T' on input >> nth=79
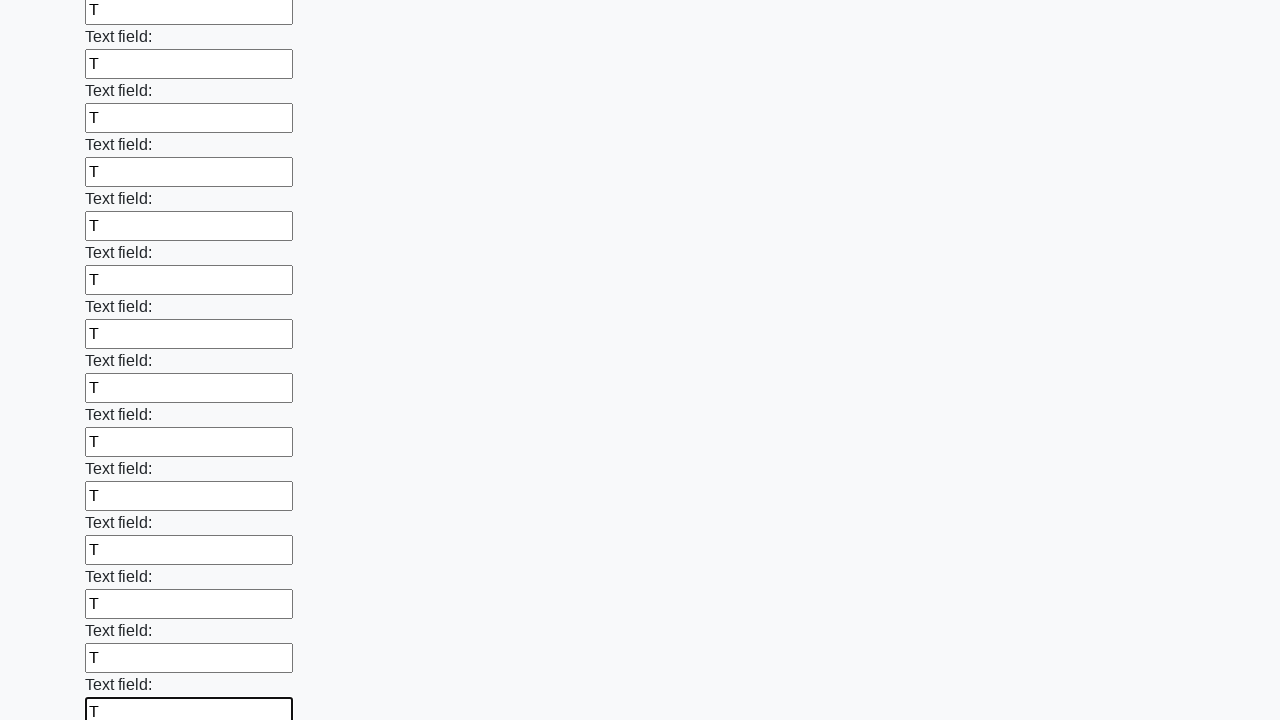

Filled an input field with 'T' on input >> nth=80
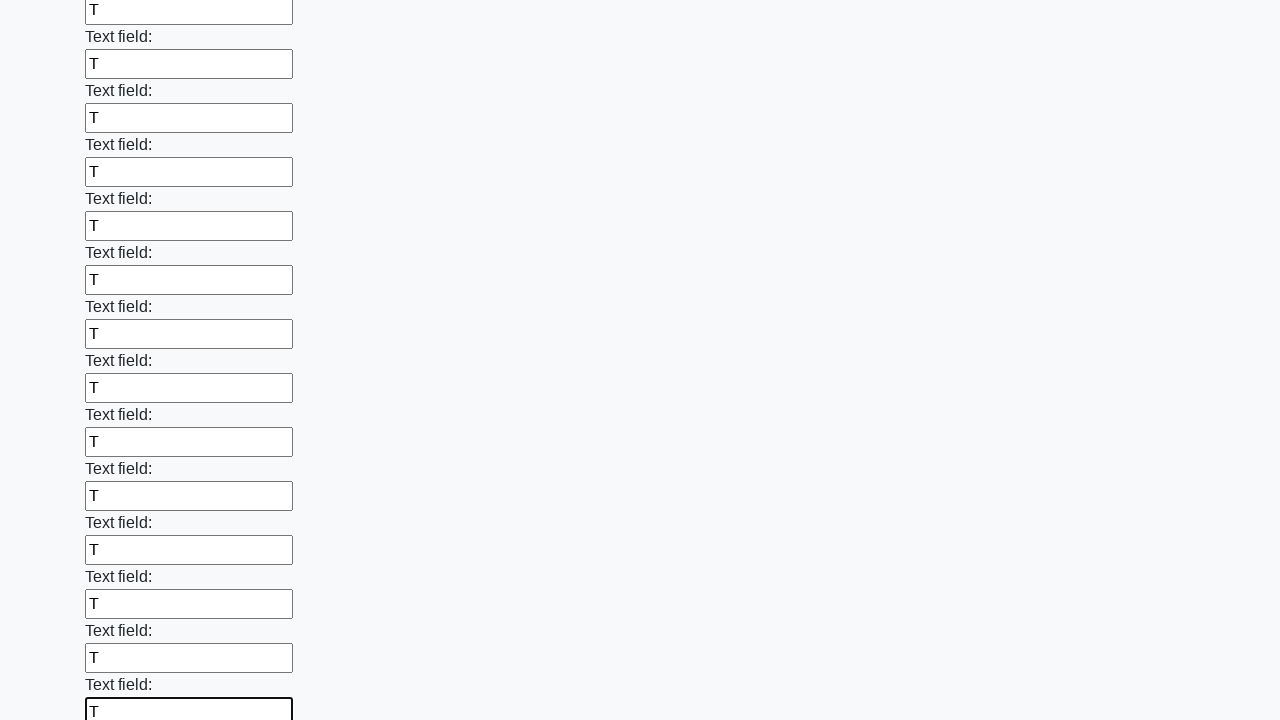

Filled an input field with 'T' on input >> nth=81
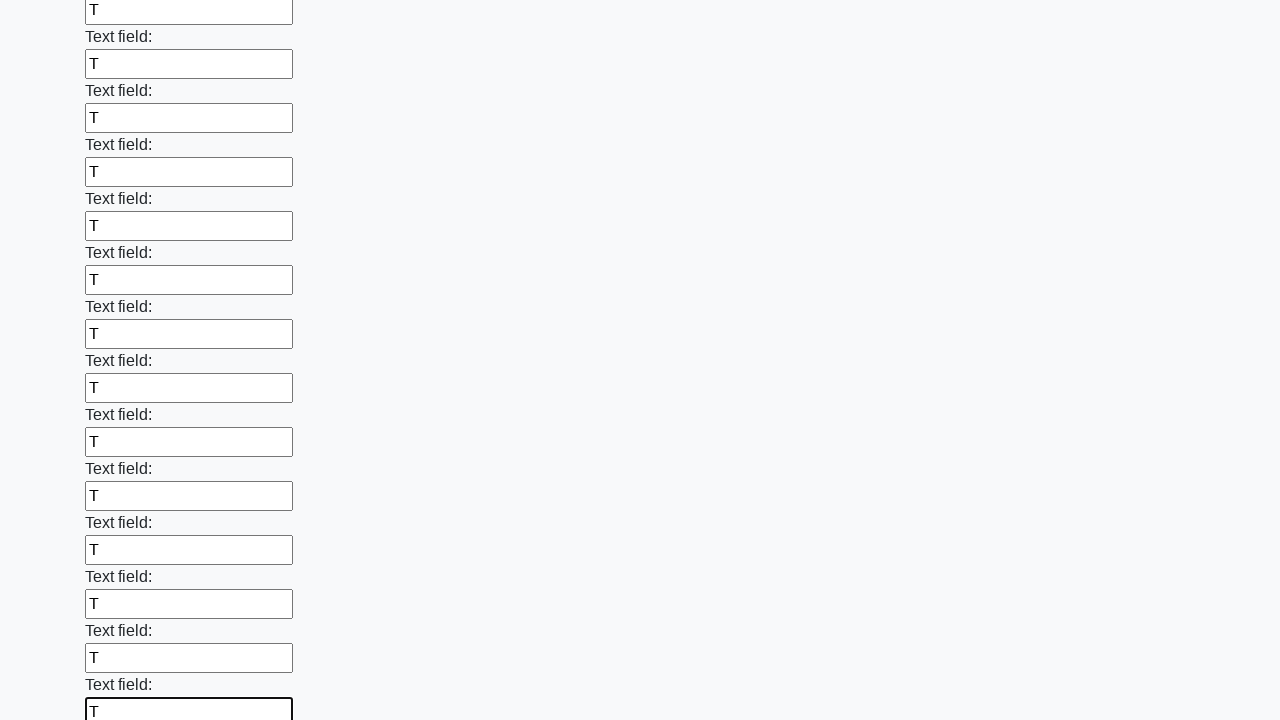

Filled an input field with 'T' on input >> nth=82
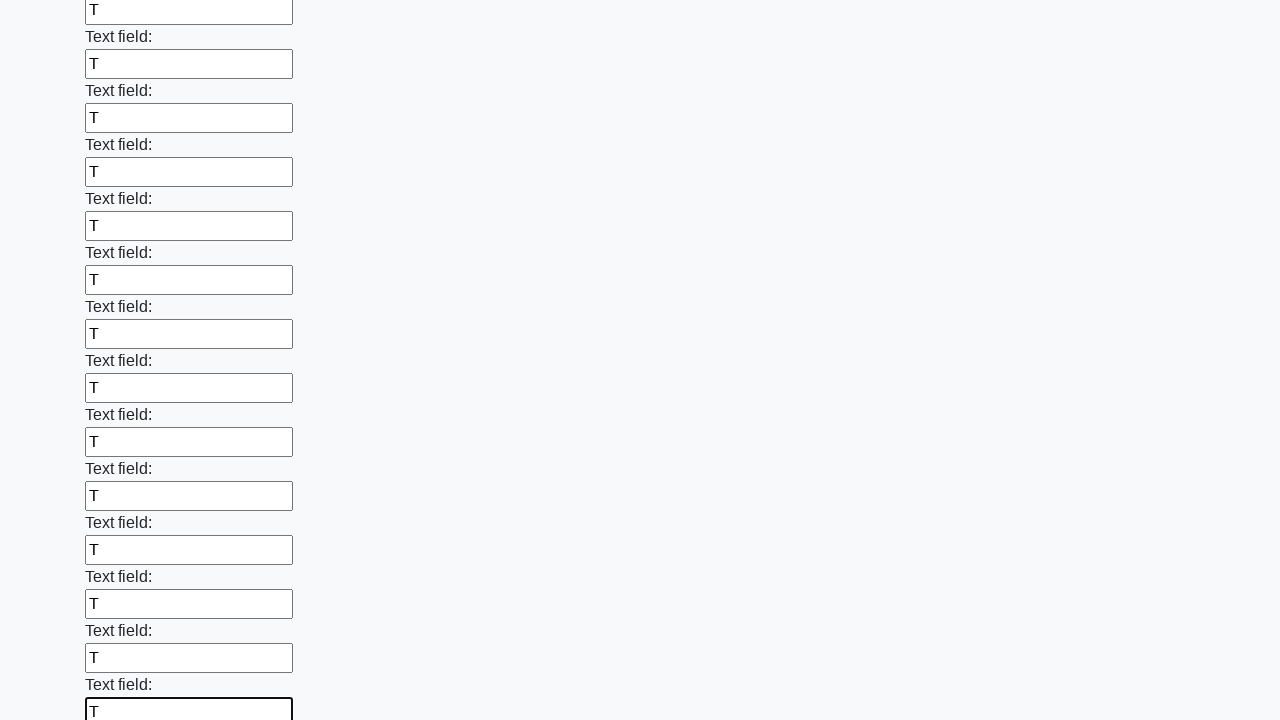

Filled an input field with 'T' on input >> nth=83
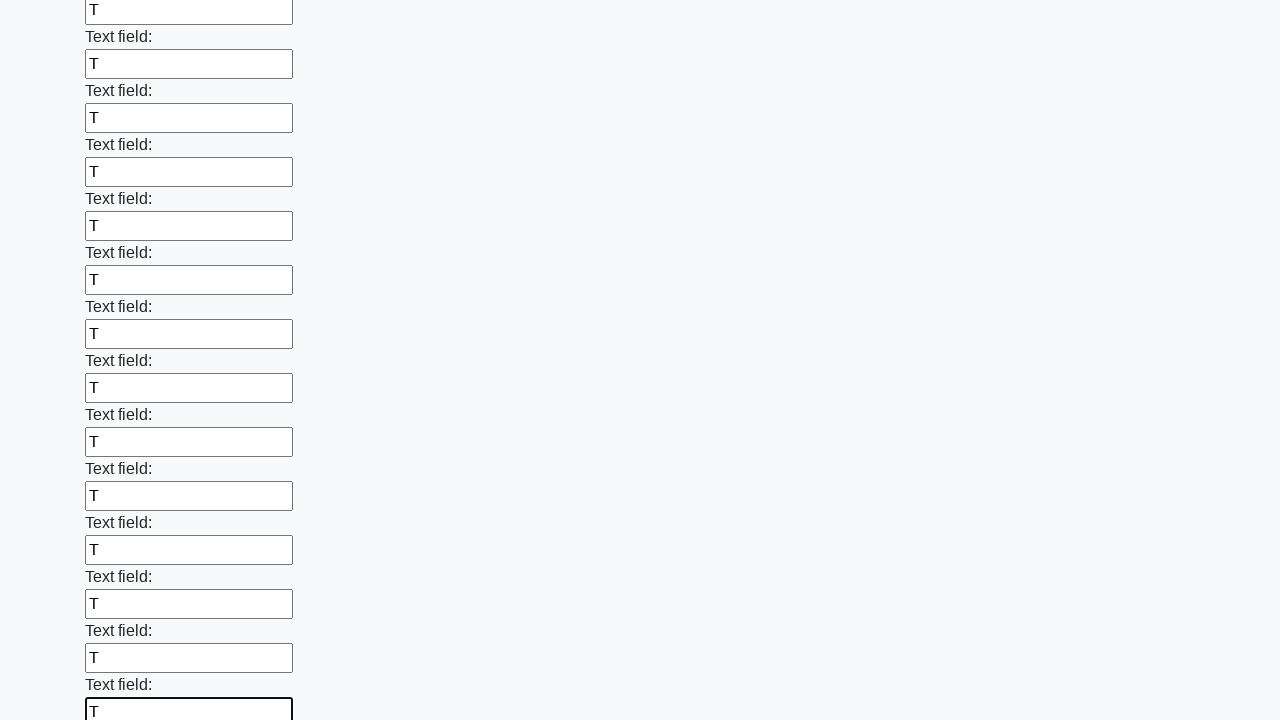

Filled an input field with 'T' on input >> nth=84
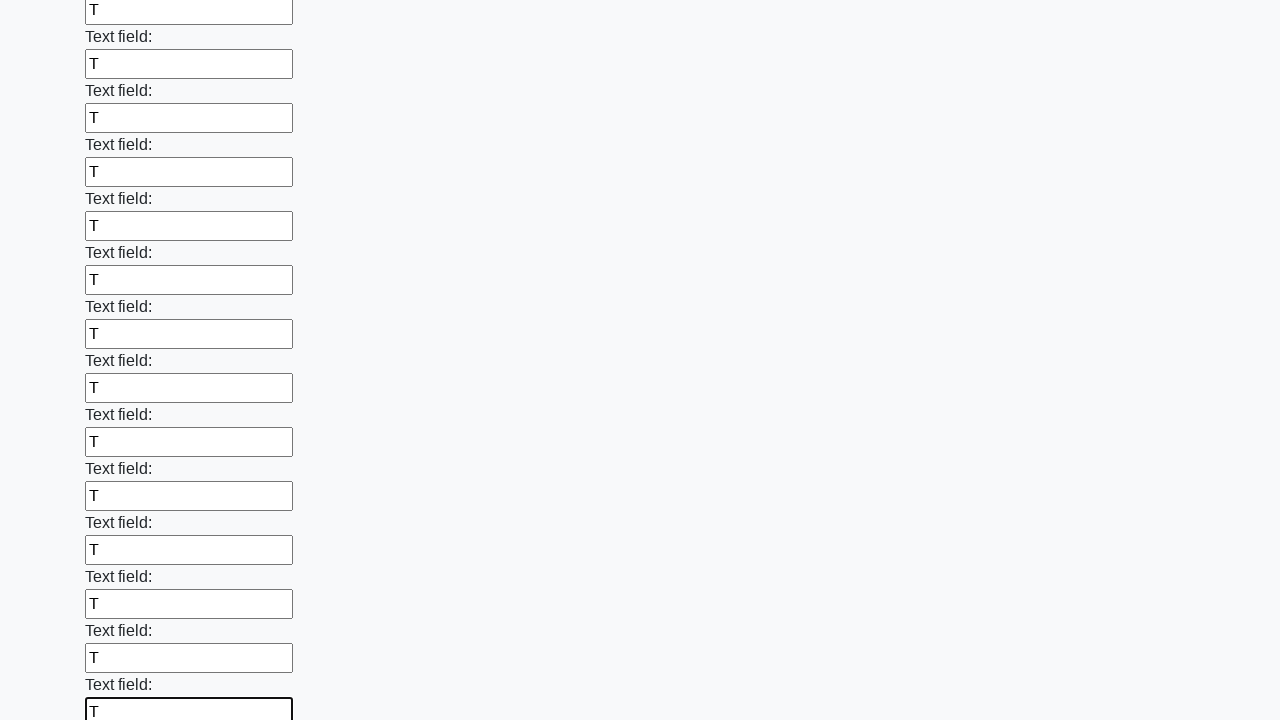

Filled an input field with 'T' on input >> nth=85
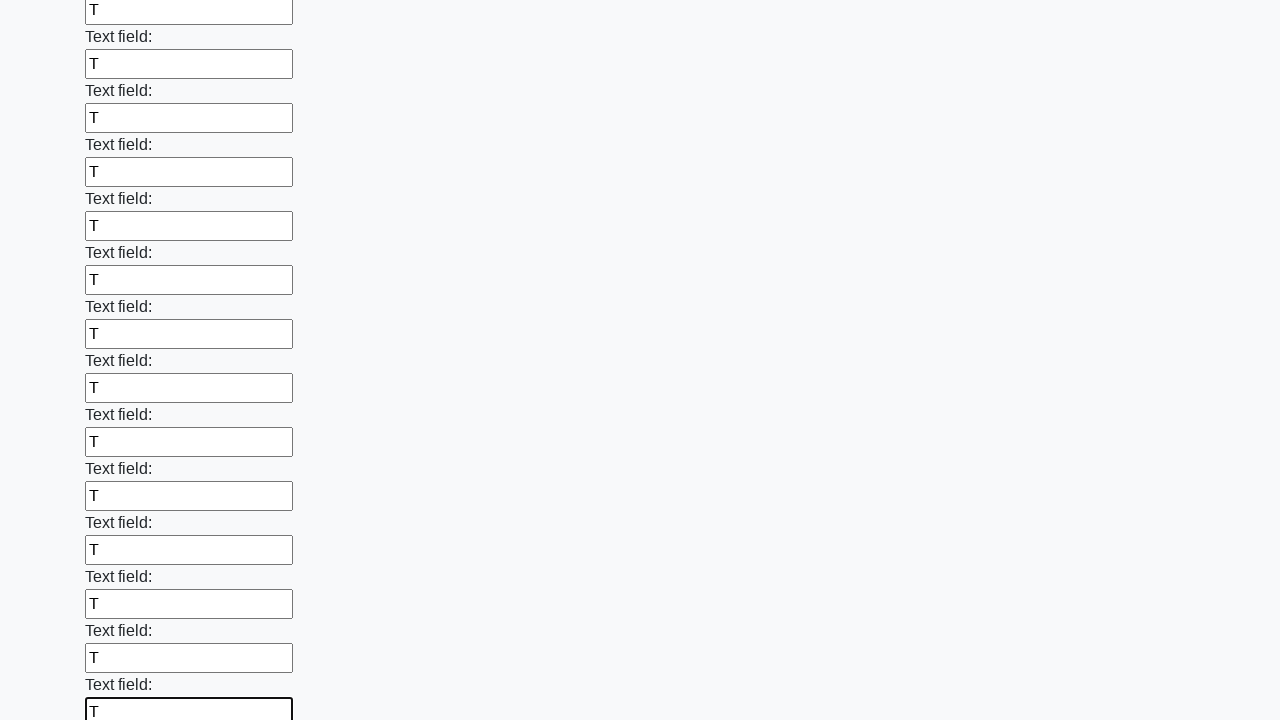

Filled an input field with 'T' on input >> nth=86
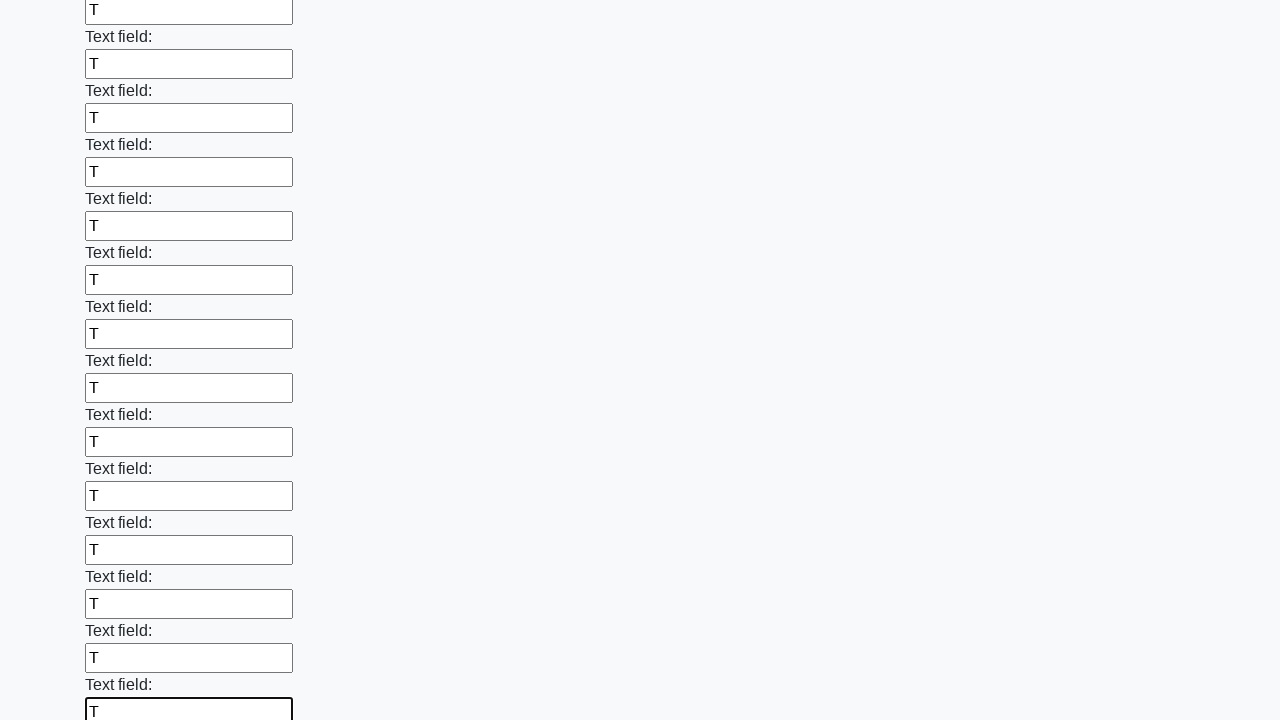

Filled an input field with 'T' on input >> nth=87
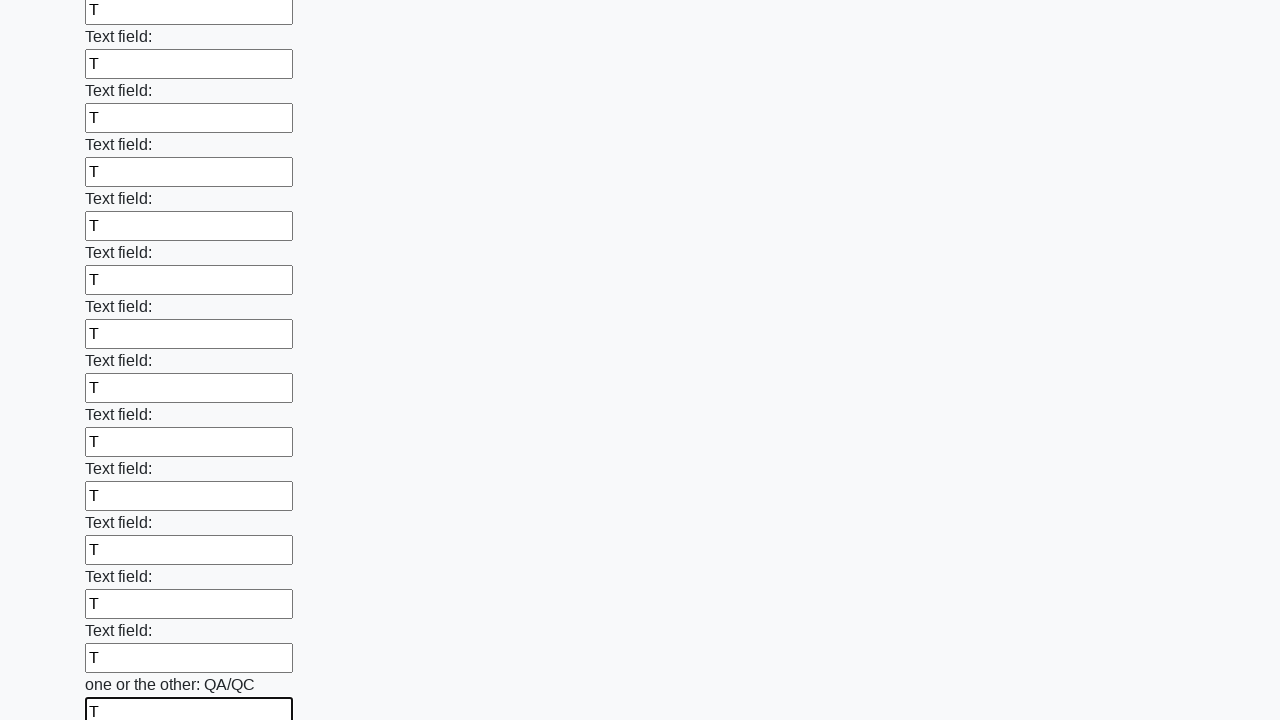

Filled an input field with 'T' on input >> nth=88
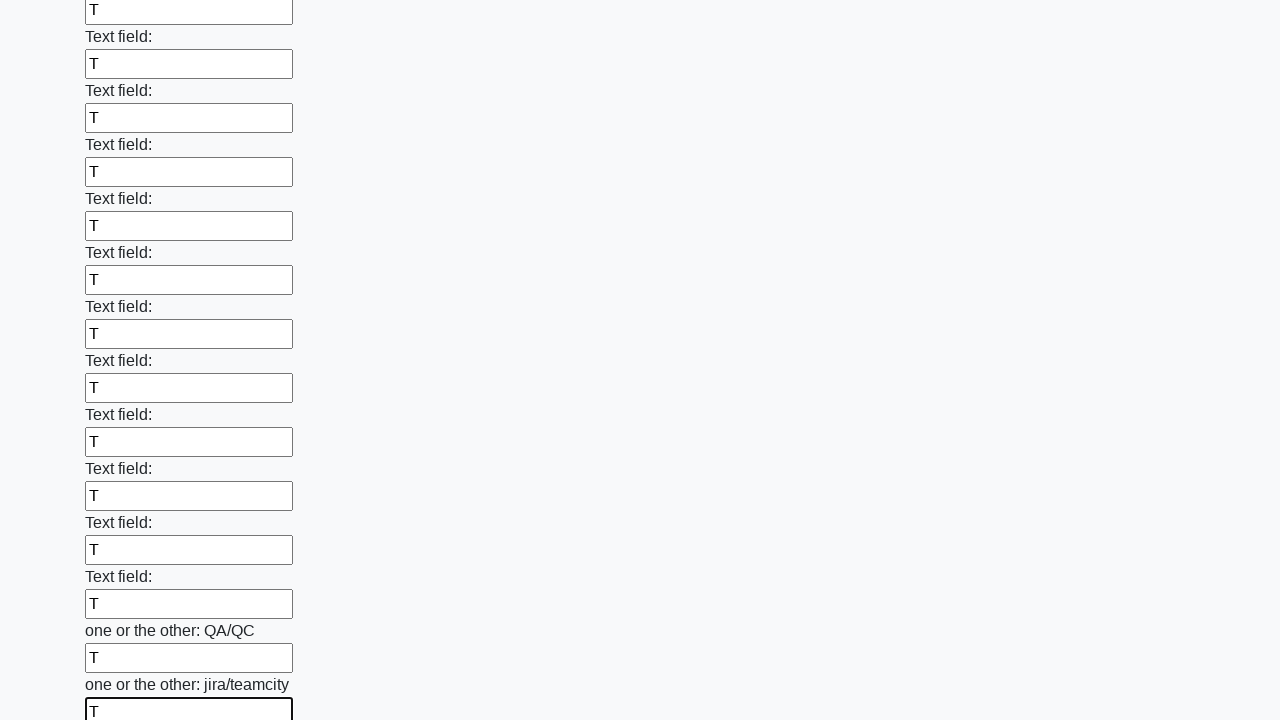

Filled an input field with 'T' on input >> nth=89
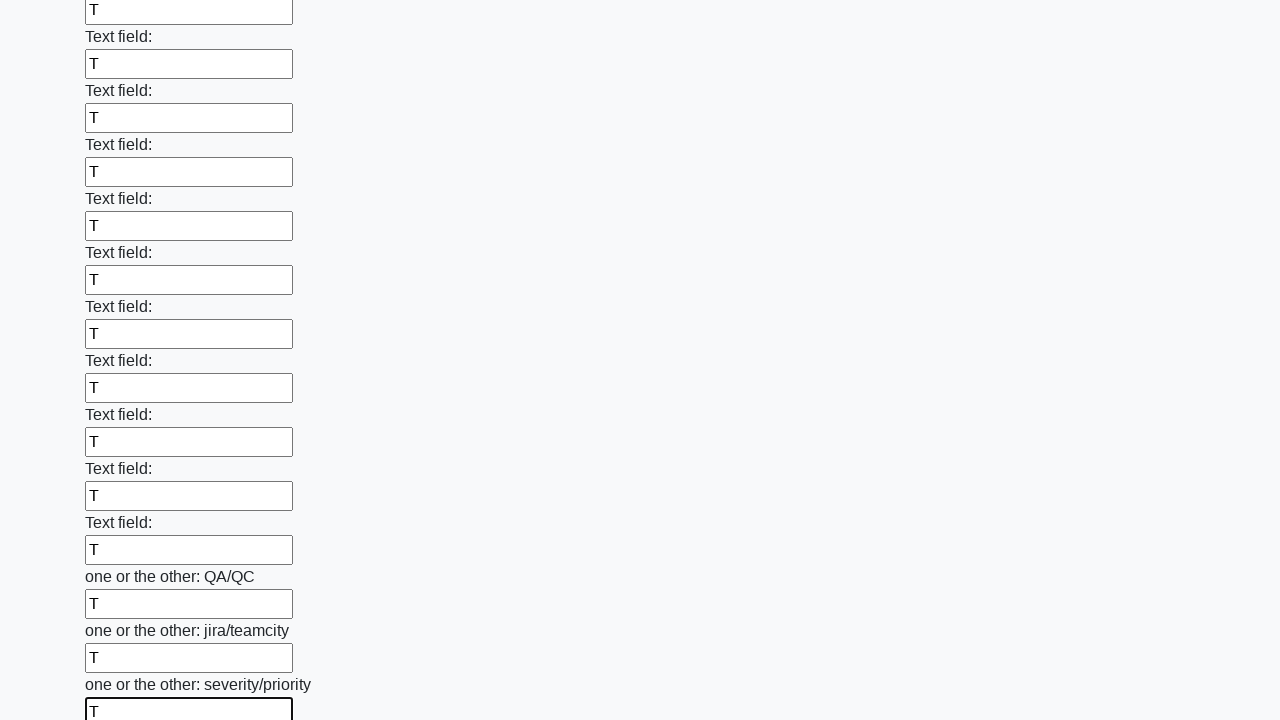

Filled an input field with 'T' on input >> nth=90
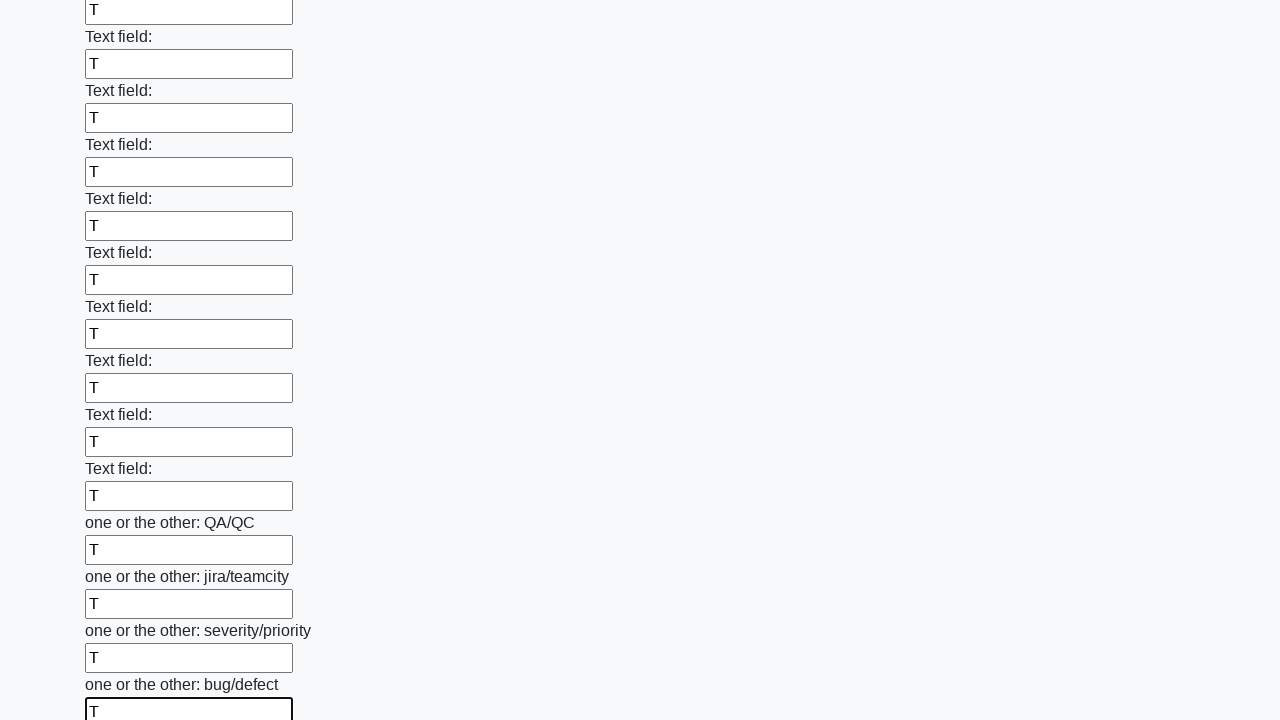

Filled an input field with 'T' on input >> nth=91
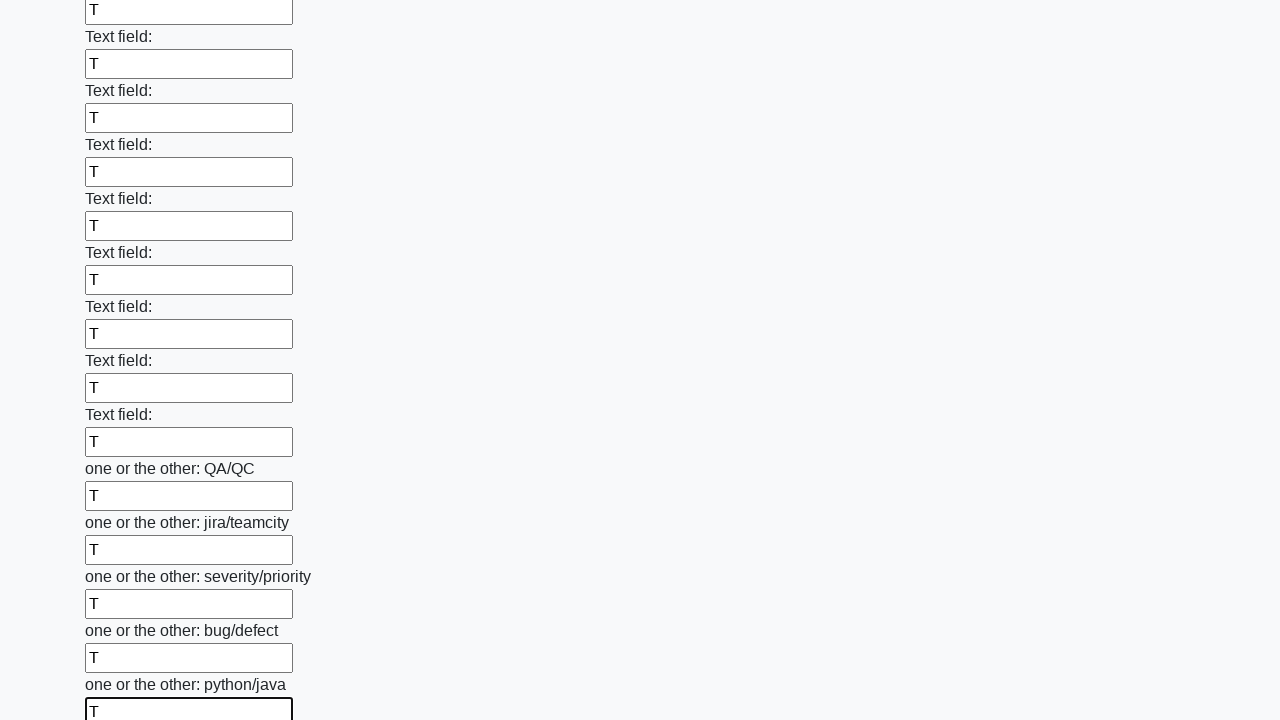

Filled an input field with 'T' on input >> nth=92
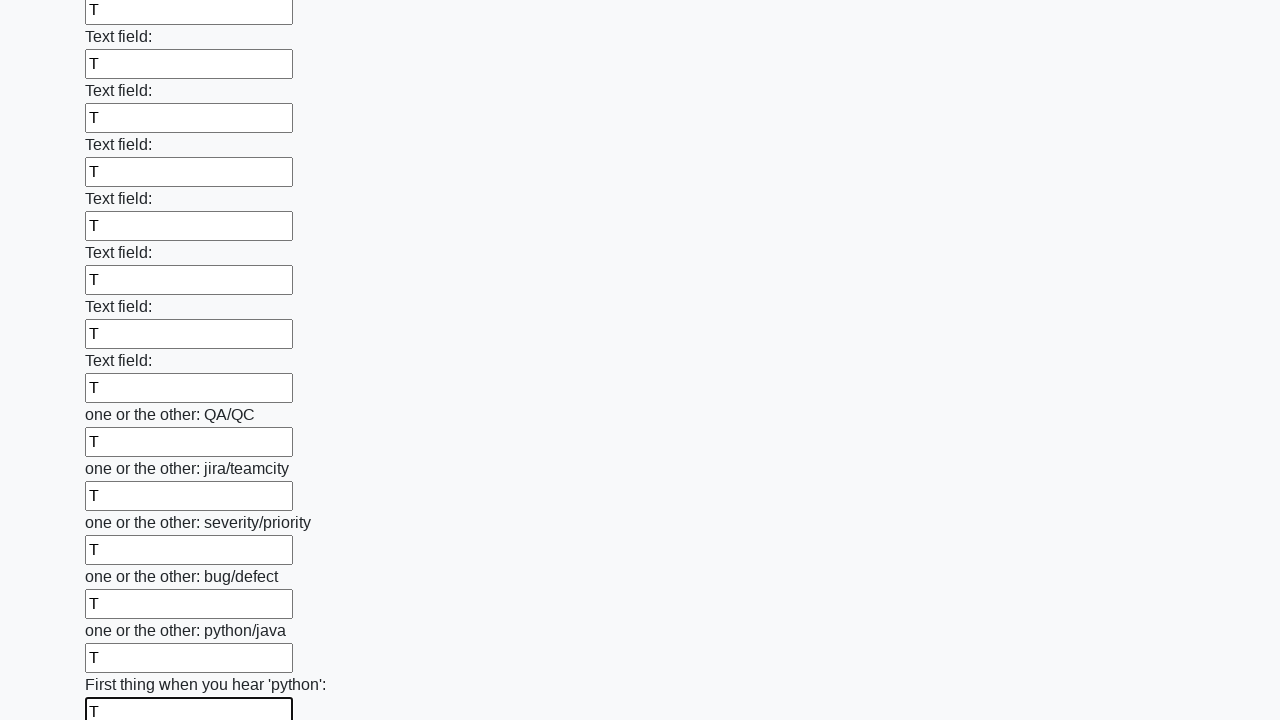

Filled an input field with 'T' on input >> nth=93
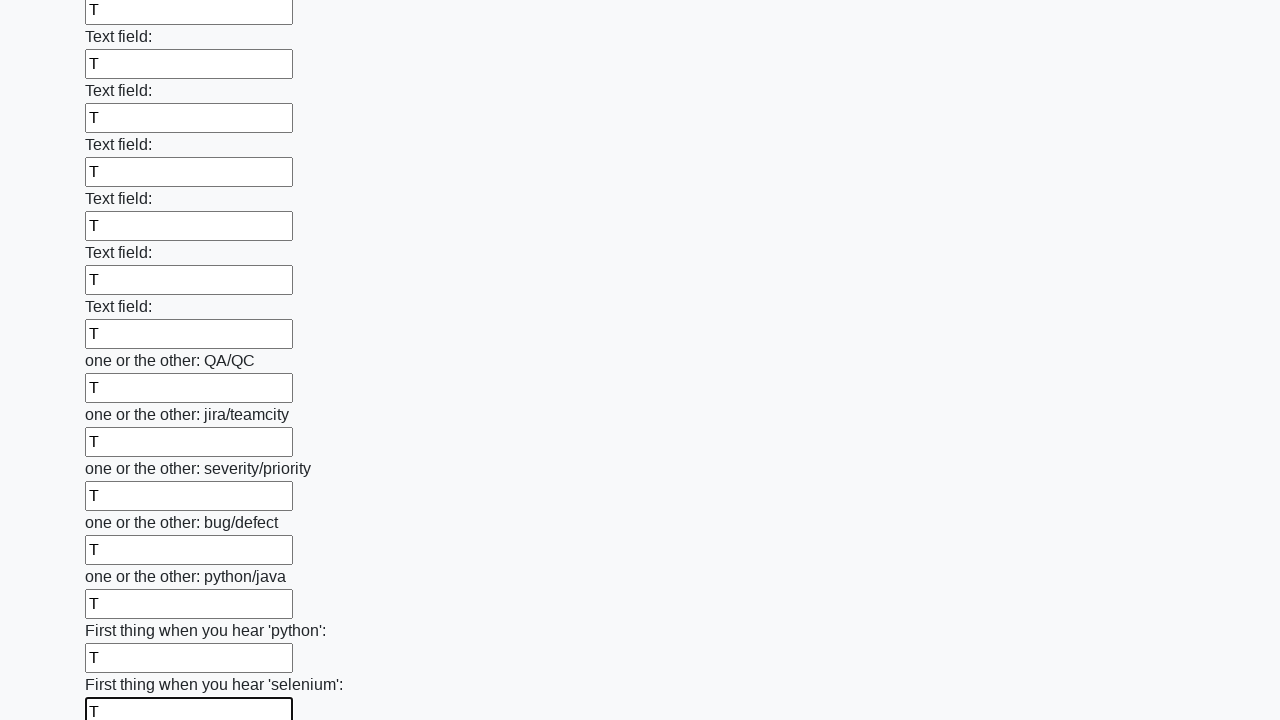

Filled an input field with 'T' on input >> nth=94
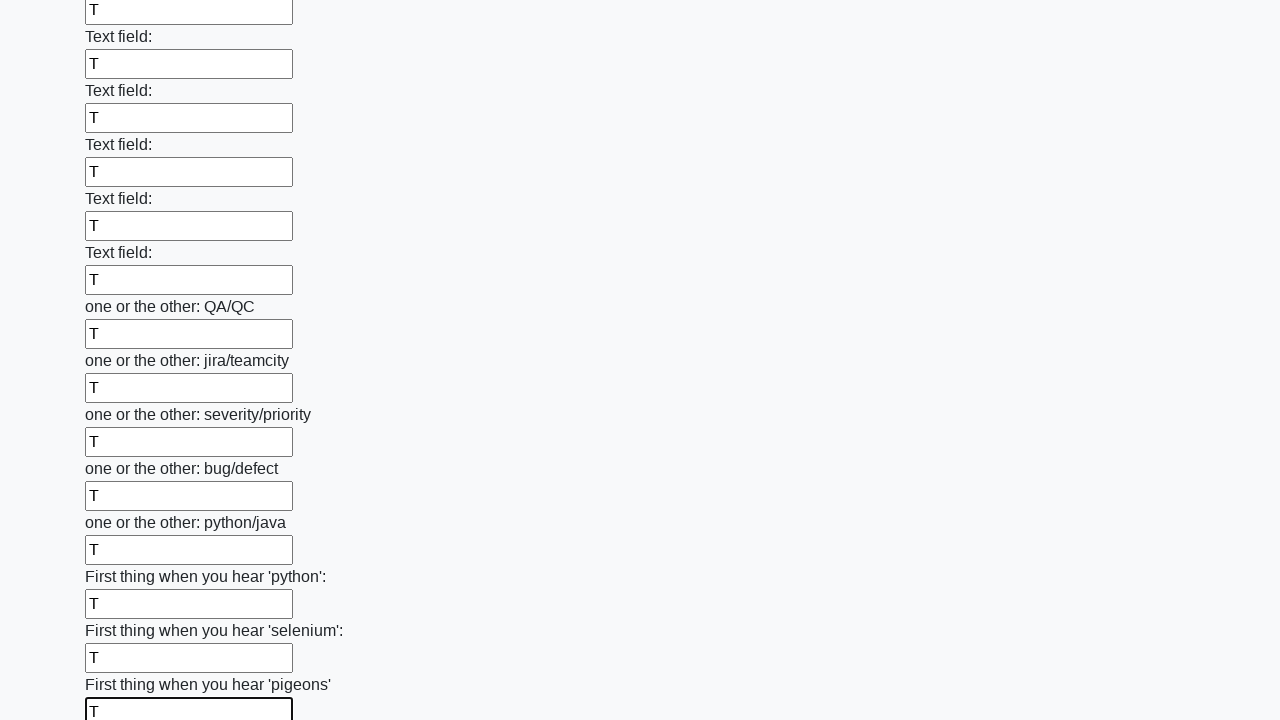

Filled an input field with 'T' on input >> nth=95
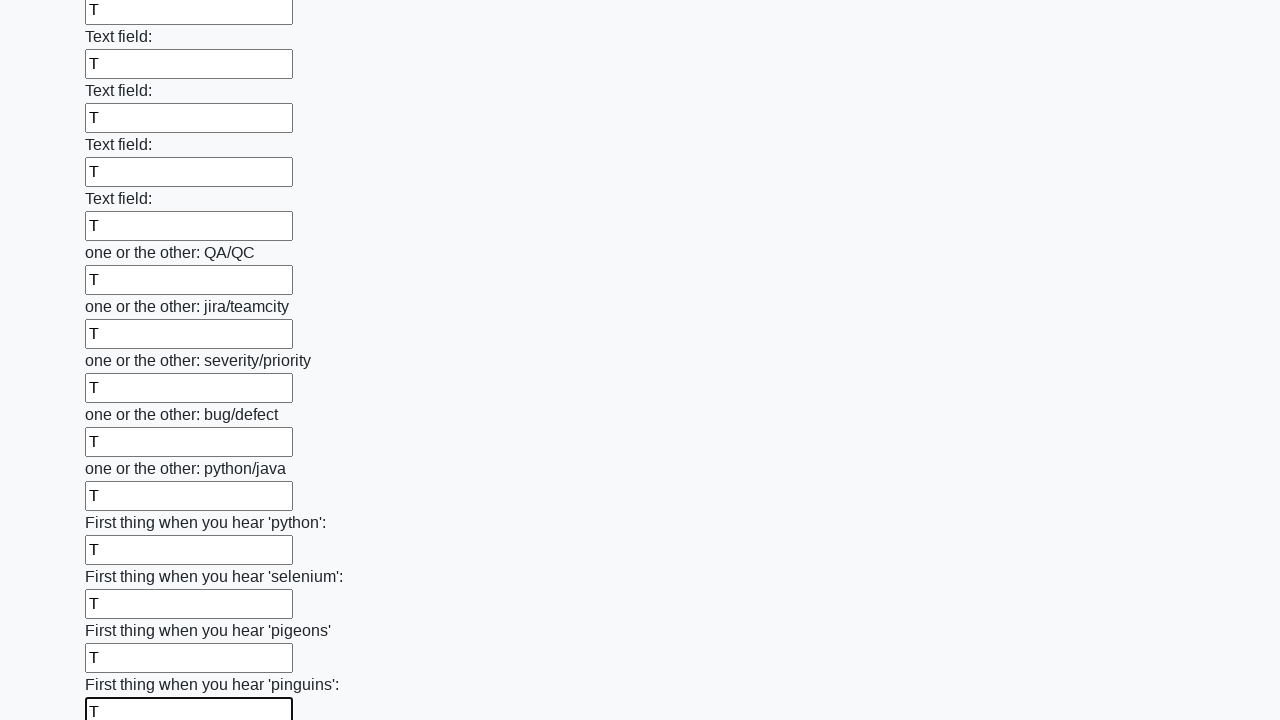

Filled an input field with 'T' on input >> nth=96
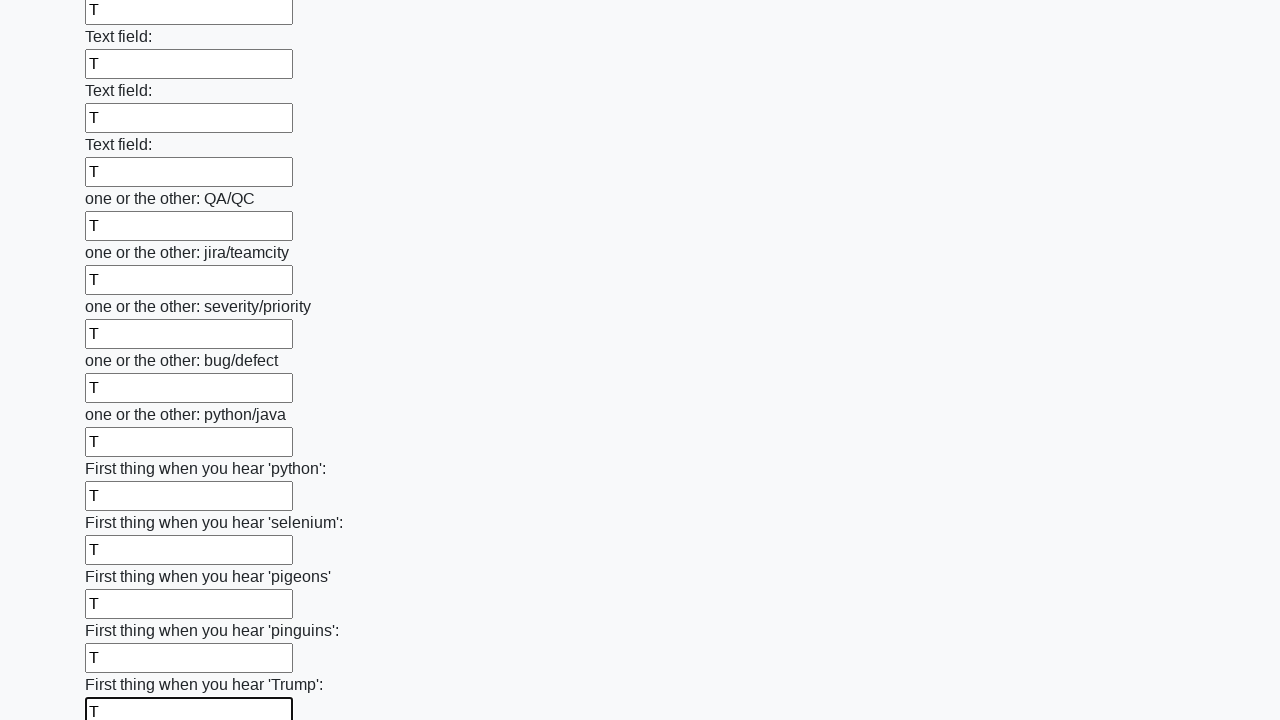

Filled an input field with 'T' on input >> nth=97
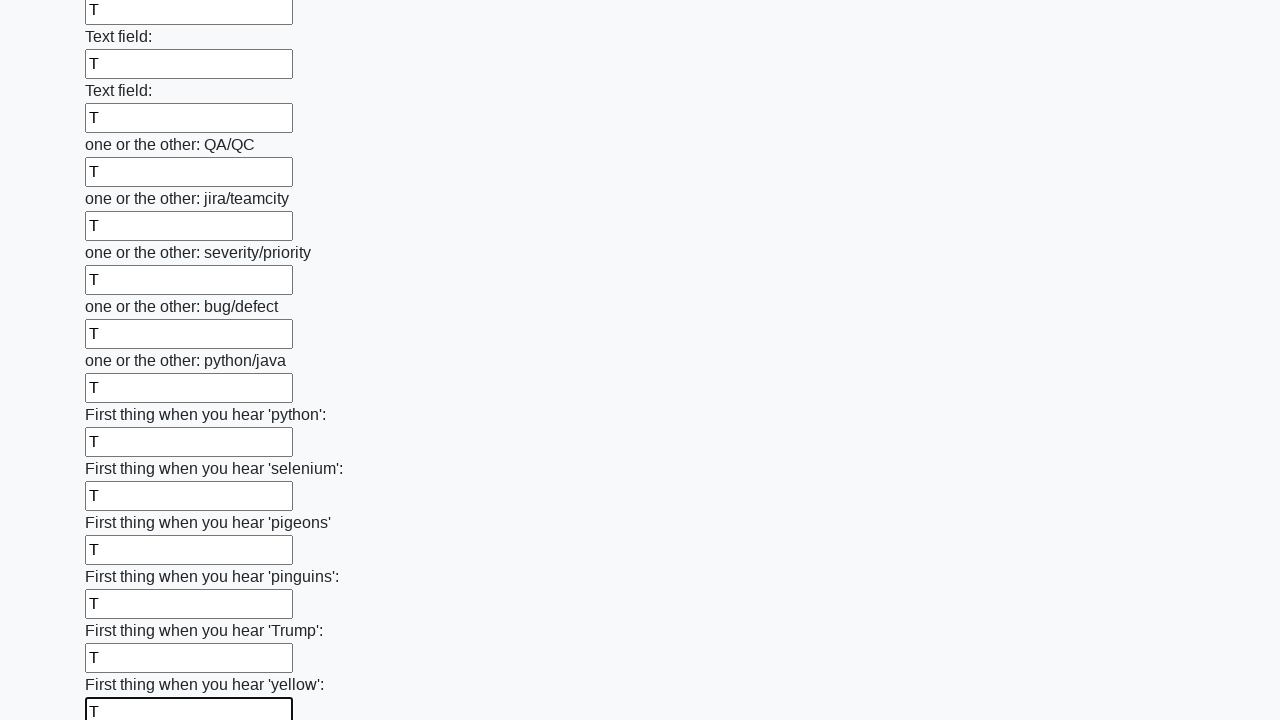

Filled an input field with 'T' on input >> nth=98
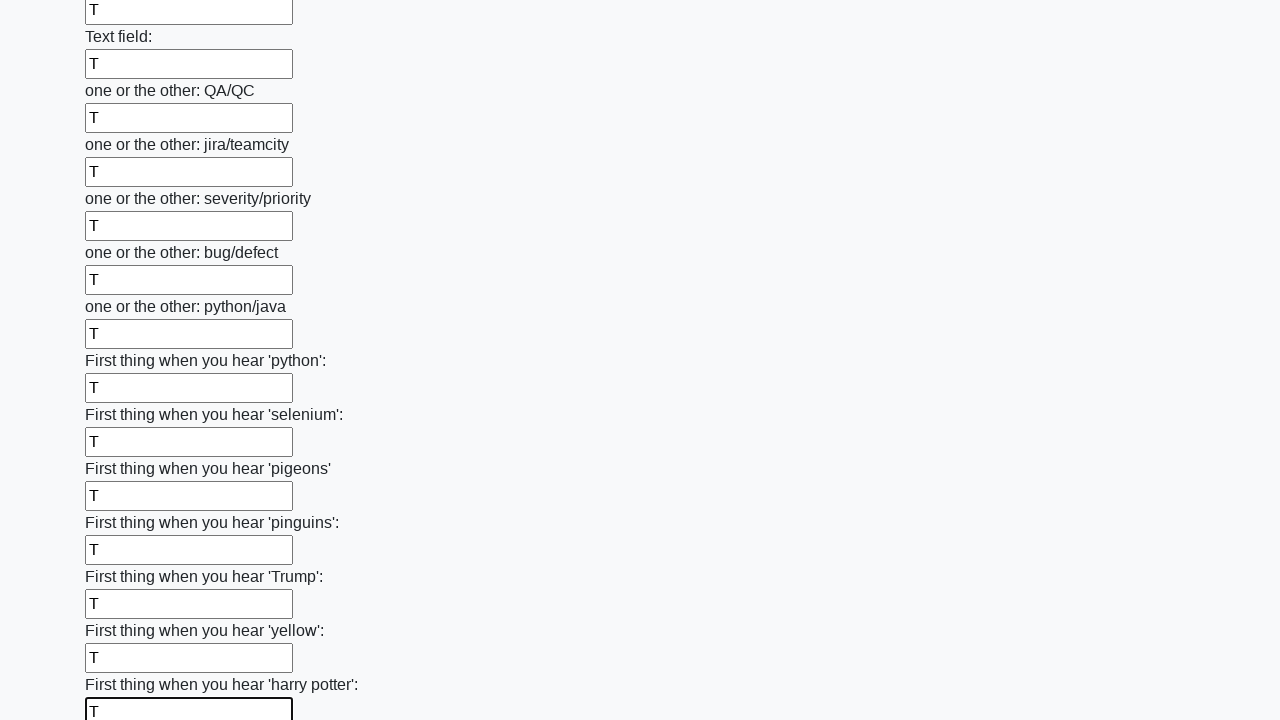

Filled an input field with 'T' on input >> nth=99
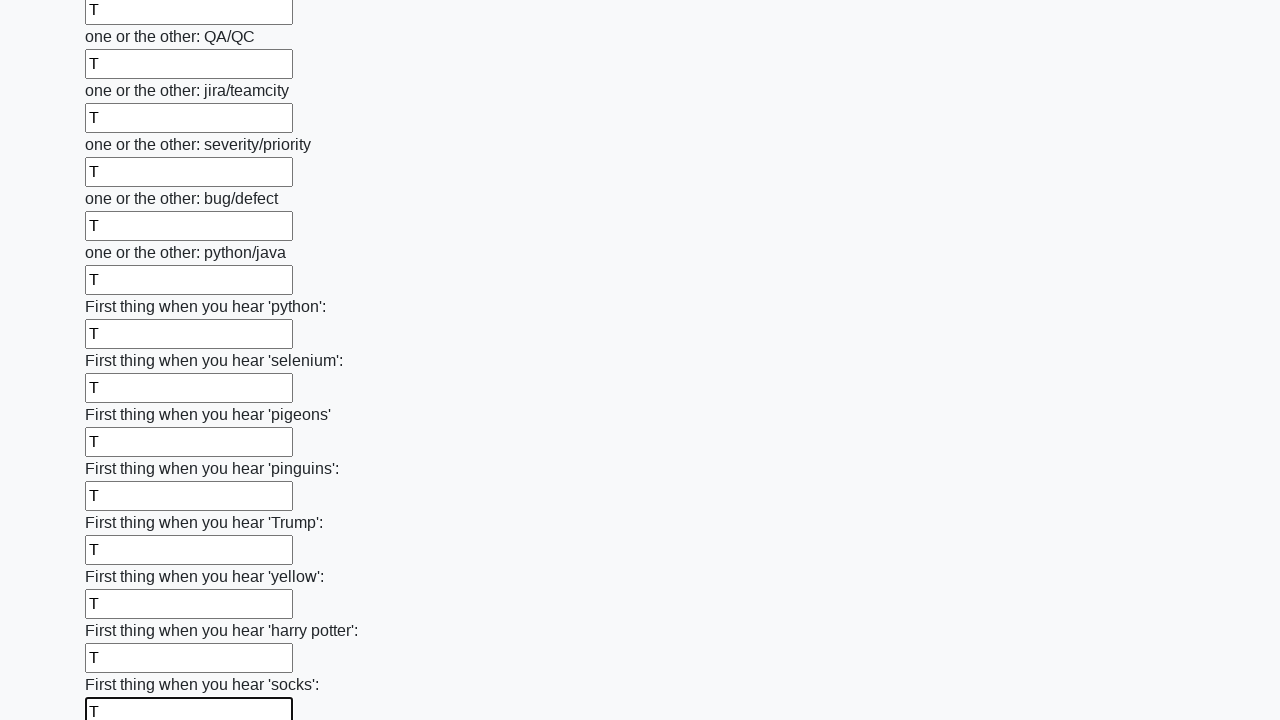

Clicked the submit button at (123, 611) on button.btn
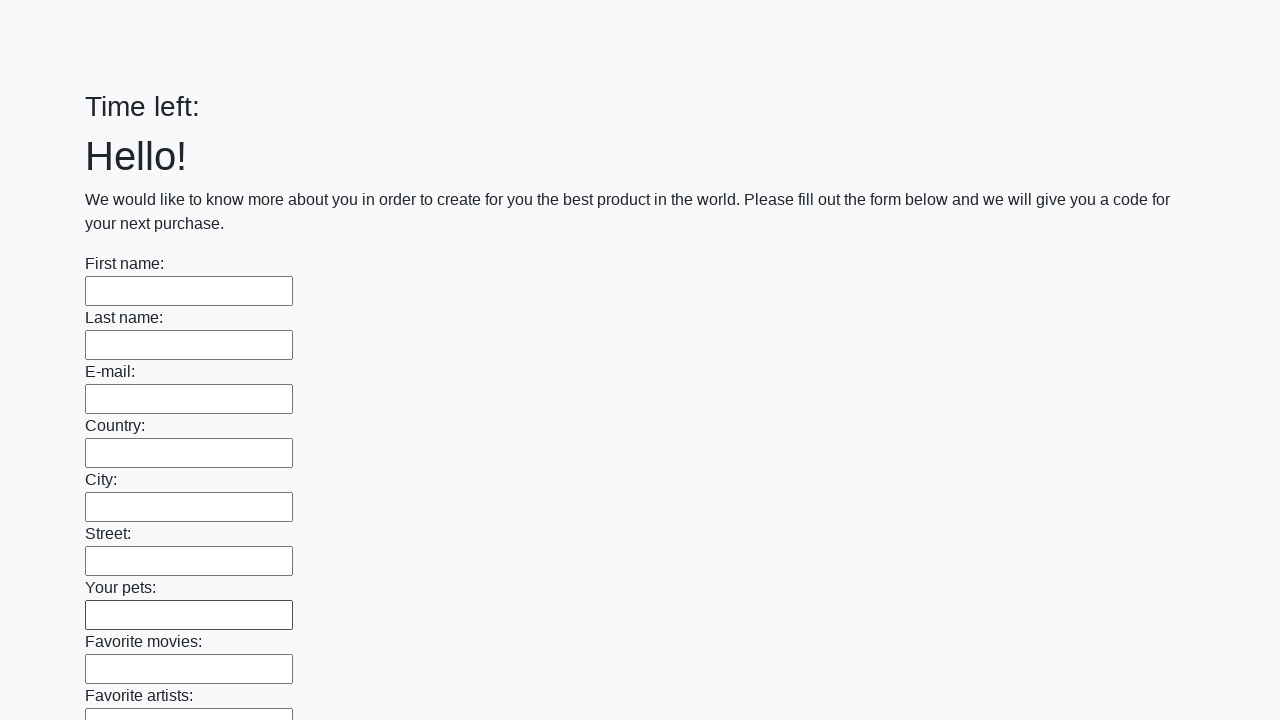

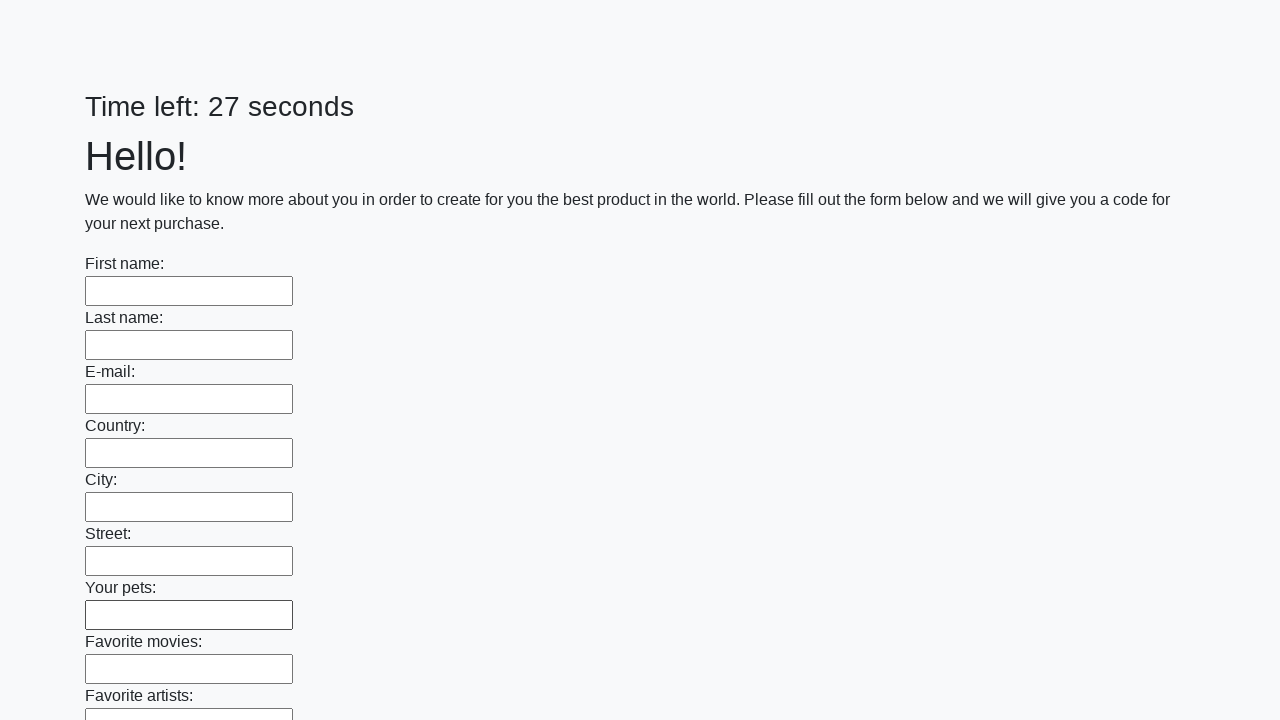